Tests filling a large form by entering text into all input fields within the first block section and then clicking the submit button.

Starting URL: http://suninjuly.github.io/huge_form.html

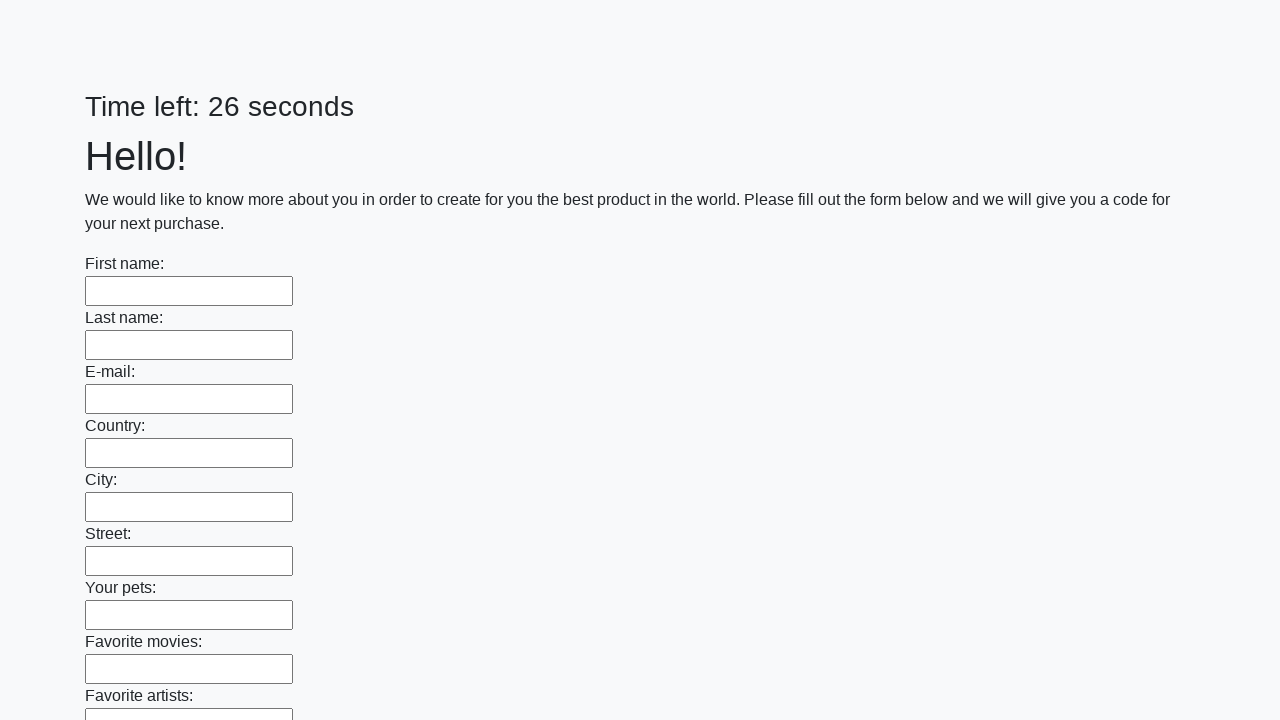

Located all input fields in first_block section
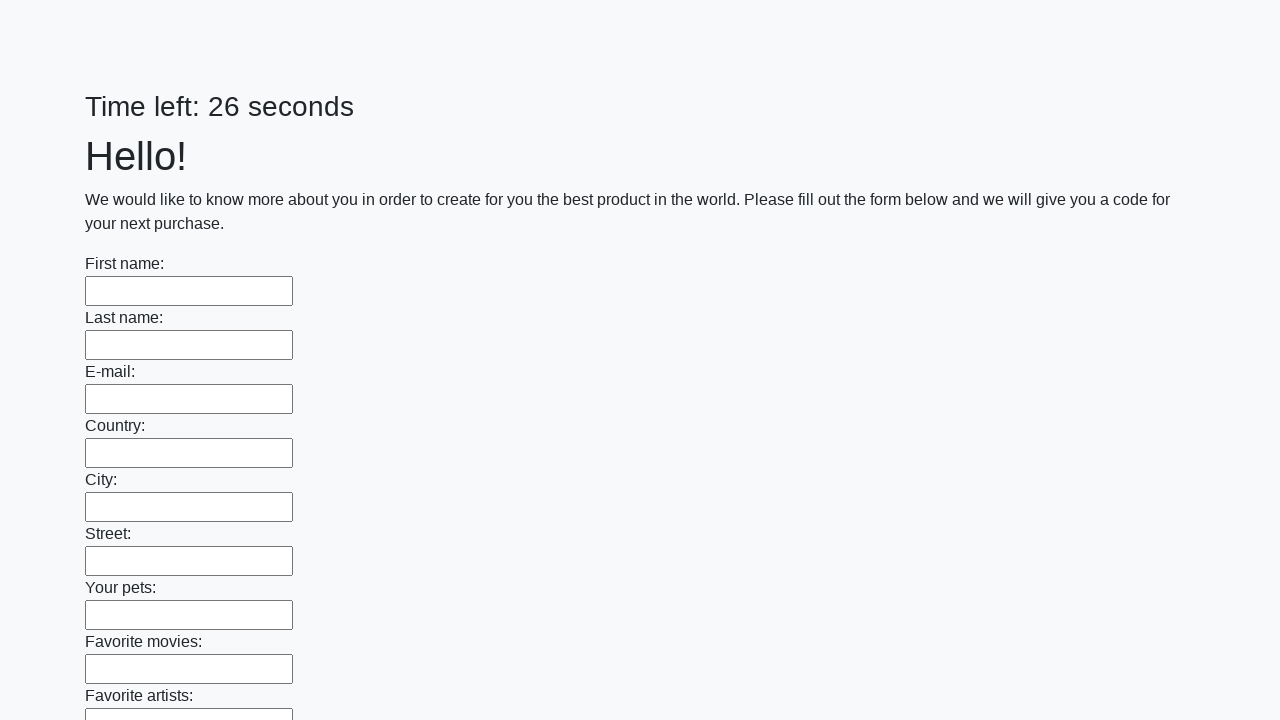

Counted 100 input fields in first_block
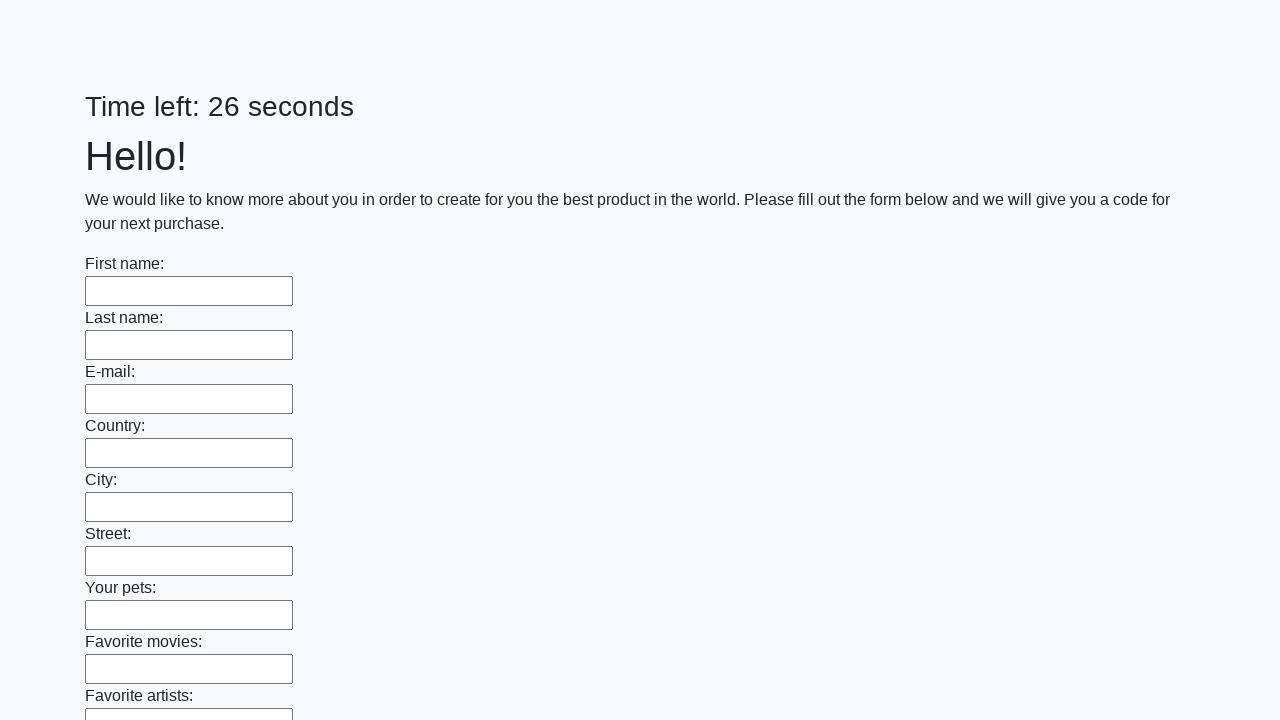

Filled input field 1 of 100 with 'Мой ответ' on .first_block input >> nth=0
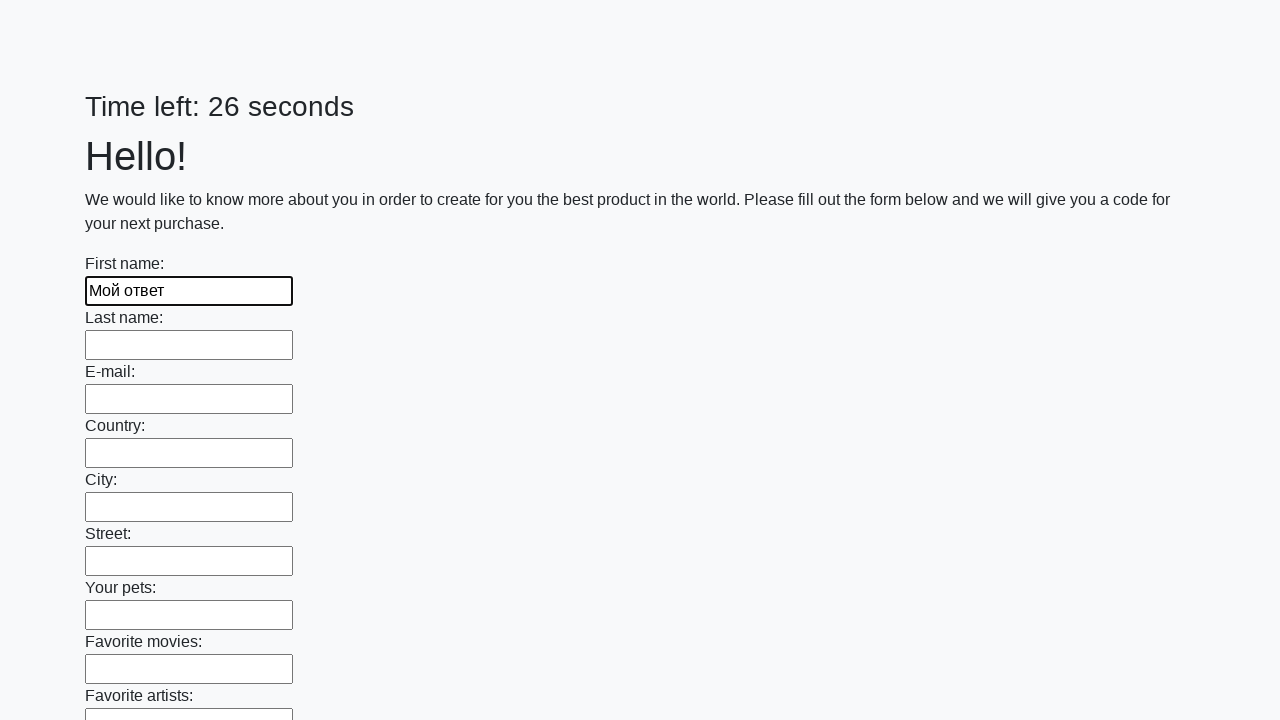

Filled input field 2 of 100 with 'Мой ответ' on .first_block input >> nth=1
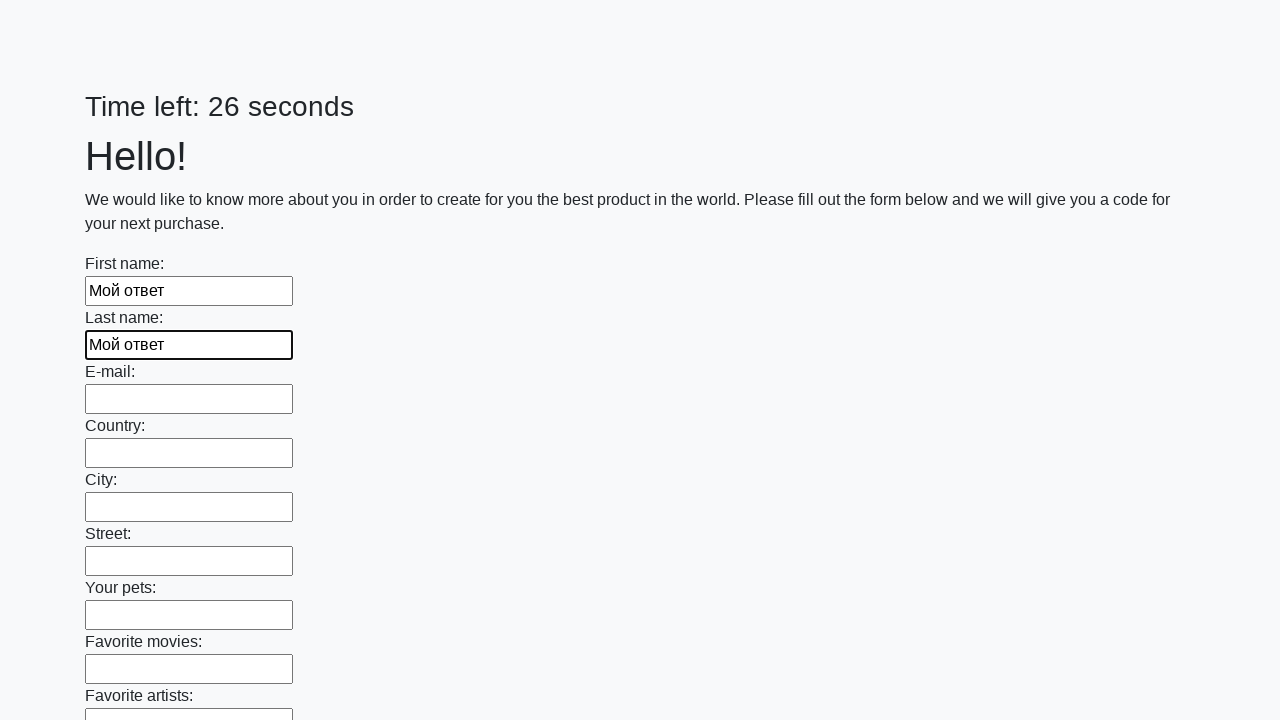

Filled input field 3 of 100 with 'Мой ответ' on .first_block input >> nth=2
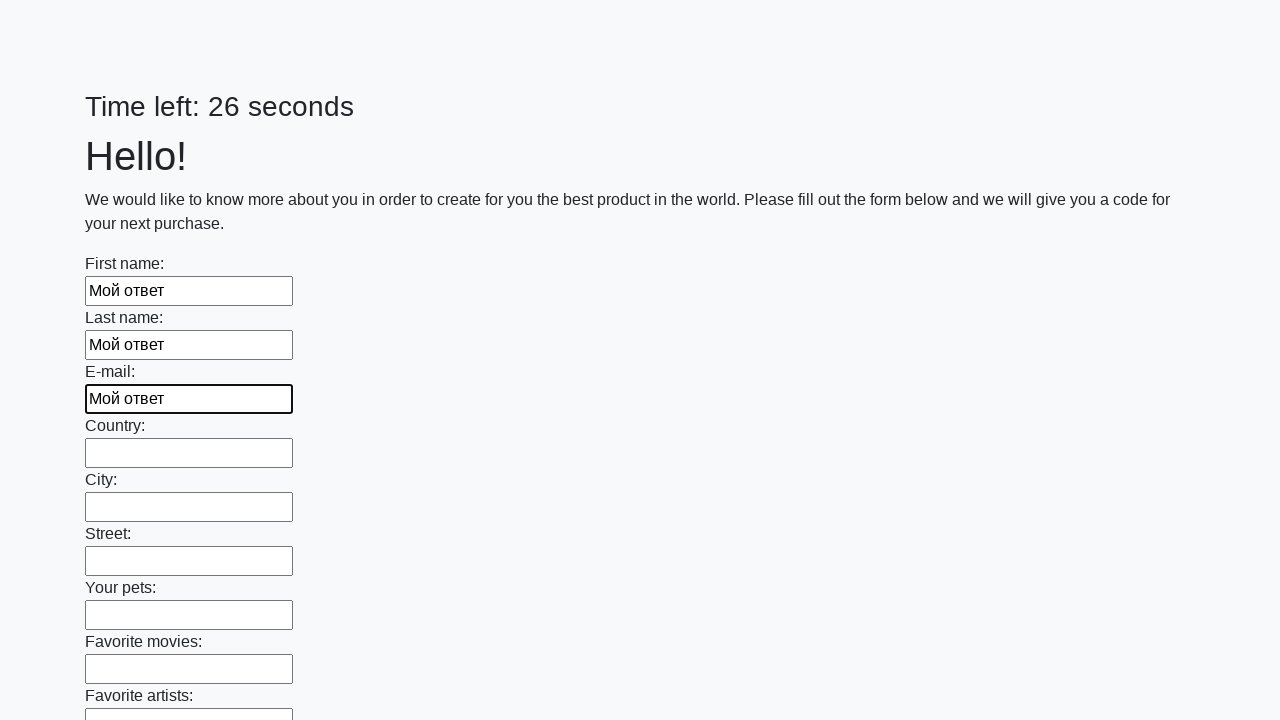

Filled input field 4 of 100 with 'Мой ответ' on .first_block input >> nth=3
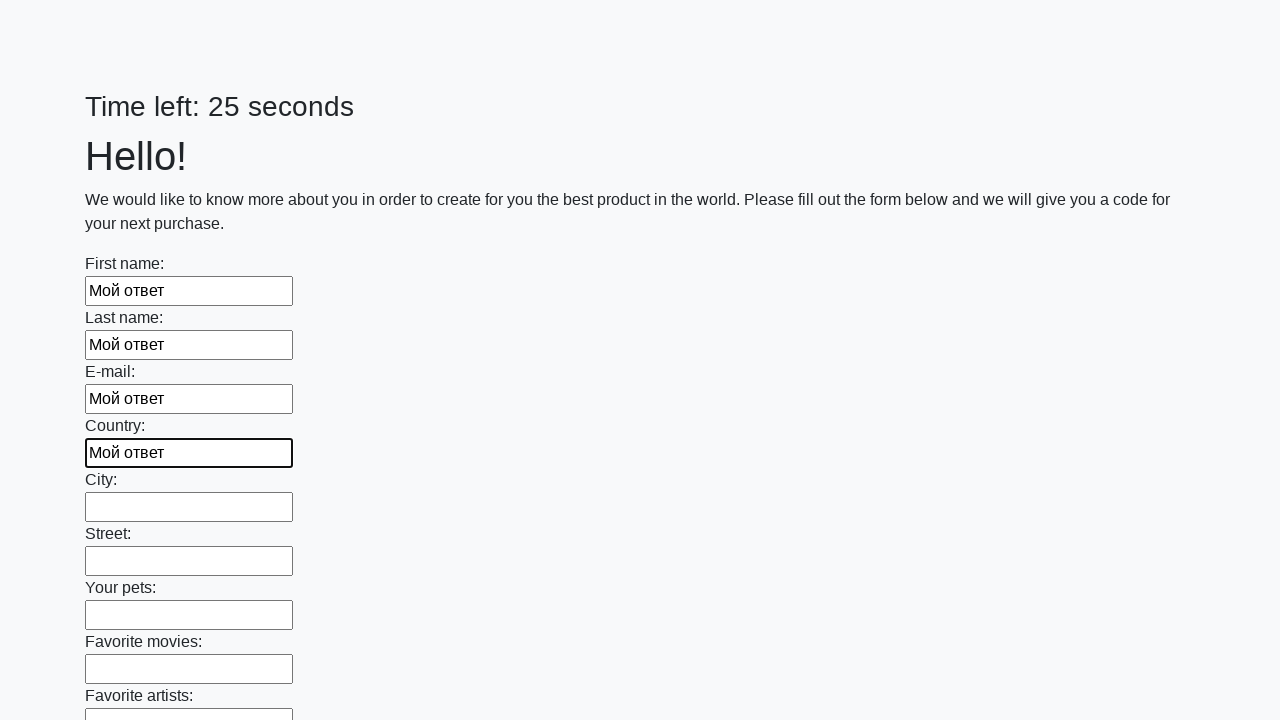

Filled input field 5 of 100 with 'Мой ответ' on .first_block input >> nth=4
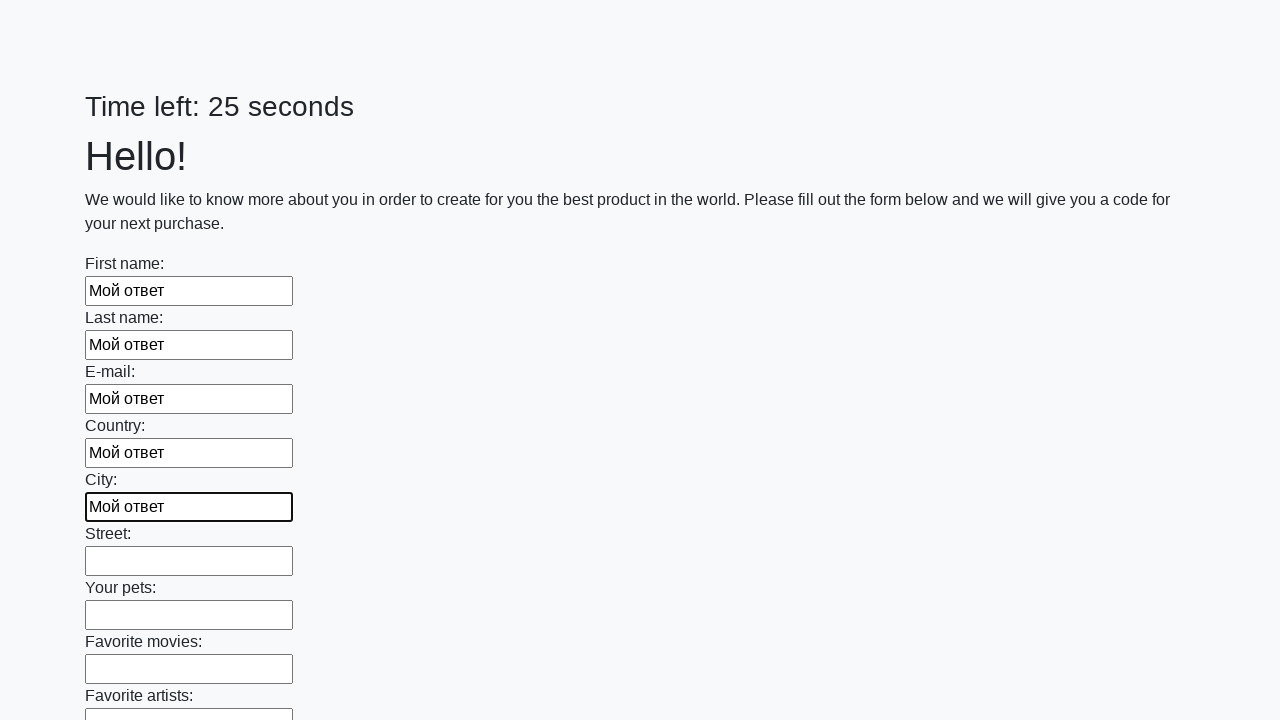

Filled input field 6 of 100 with 'Мой ответ' on .first_block input >> nth=5
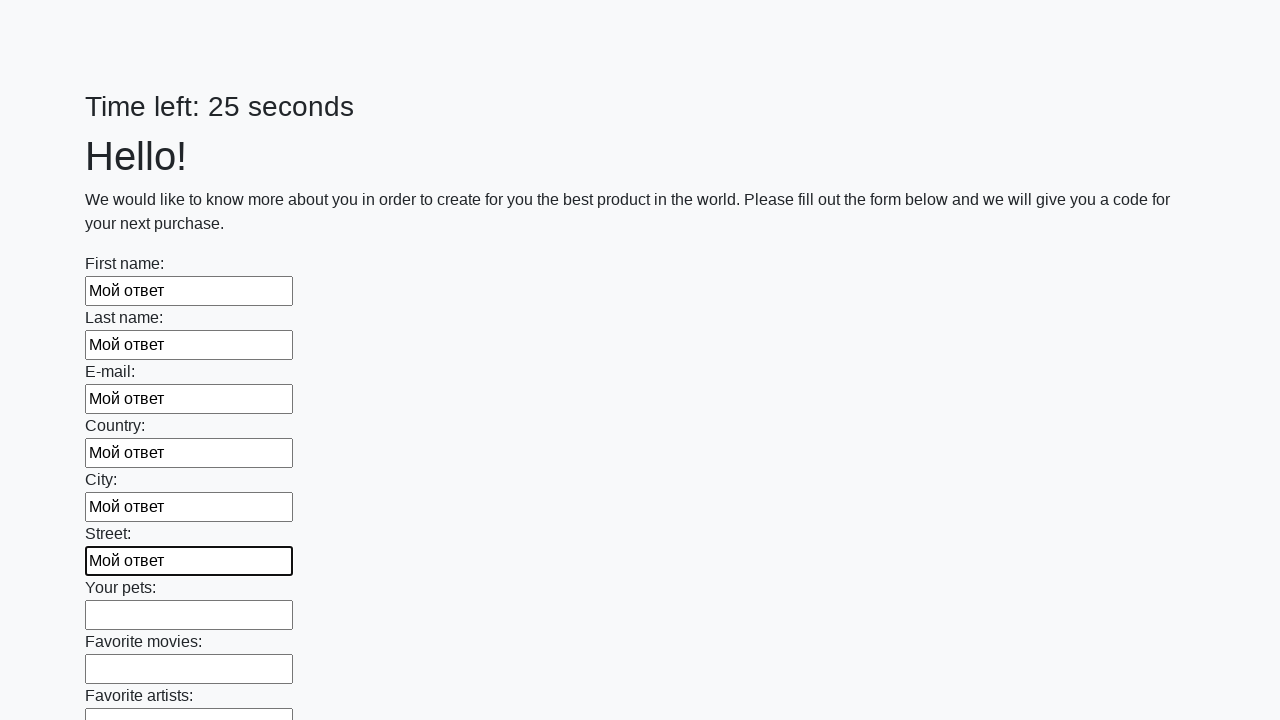

Filled input field 7 of 100 with 'Мой ответ' on .first_block input >> nth=6
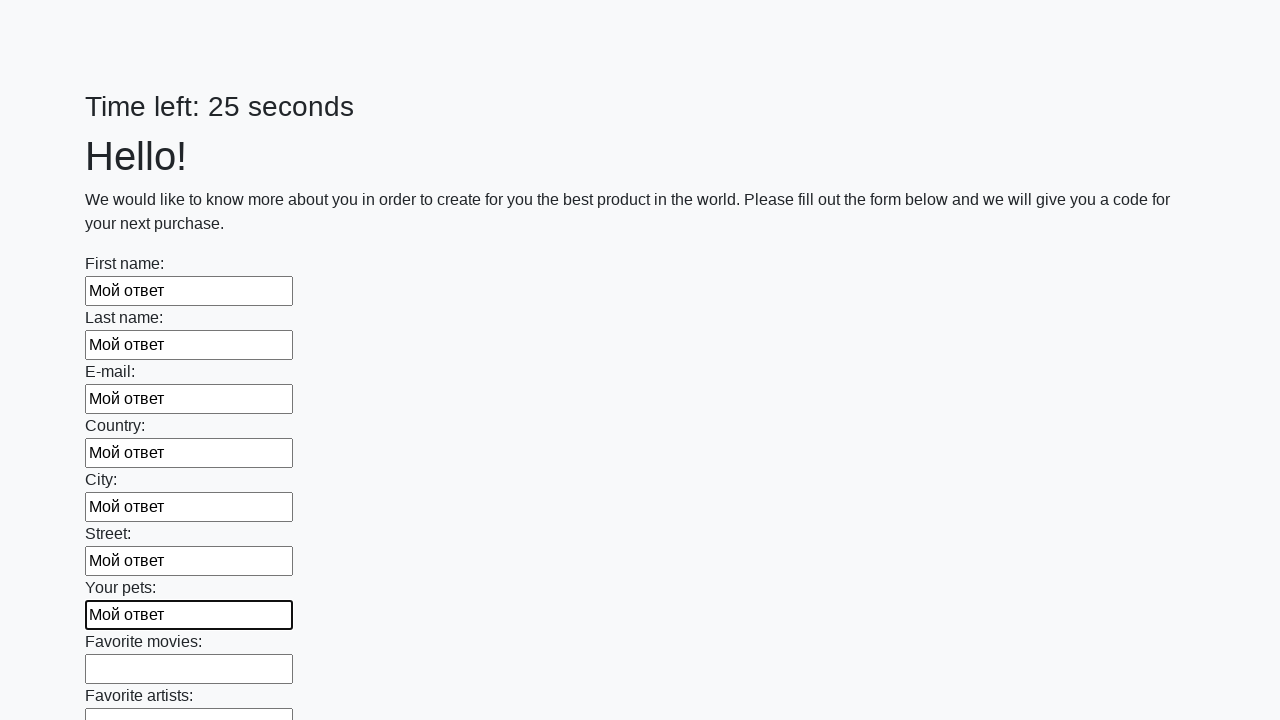

Filled input field 8 of 100 with 'Мой ответ' on .first_block input >> nth=7
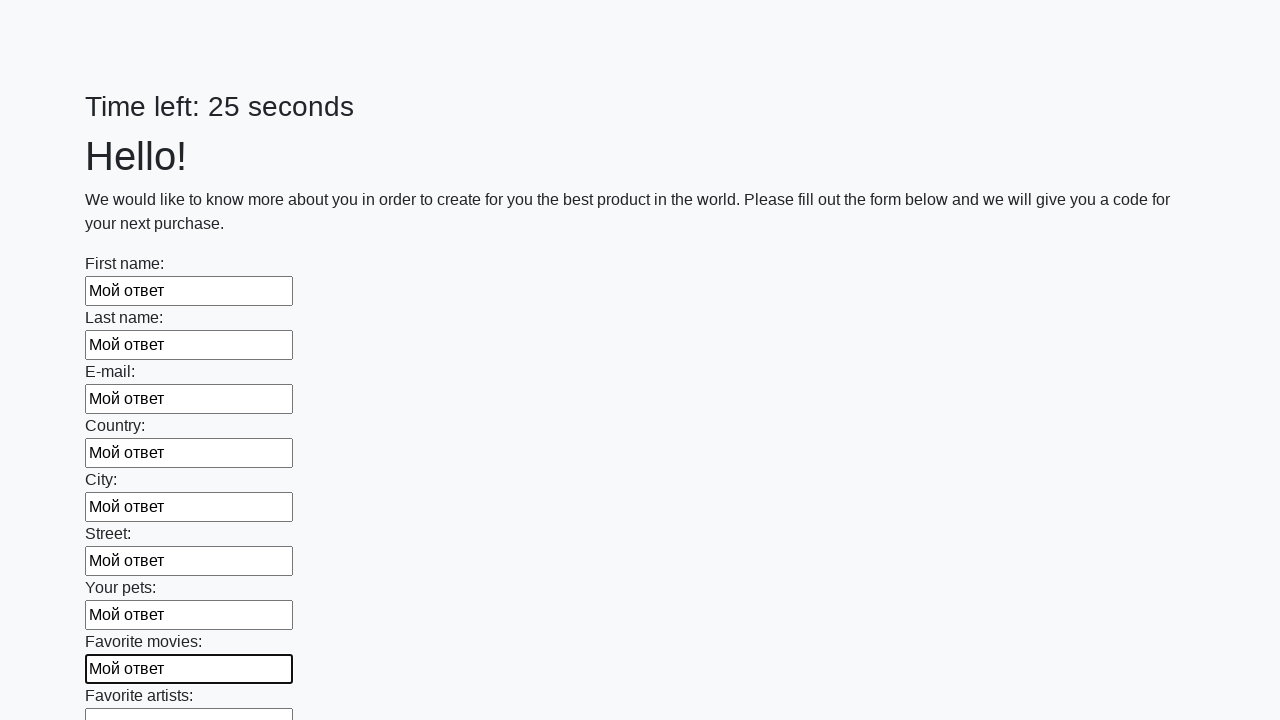

Filled input field 9 of 100 with 'Мой ответ' on .first_block input >> nth=8
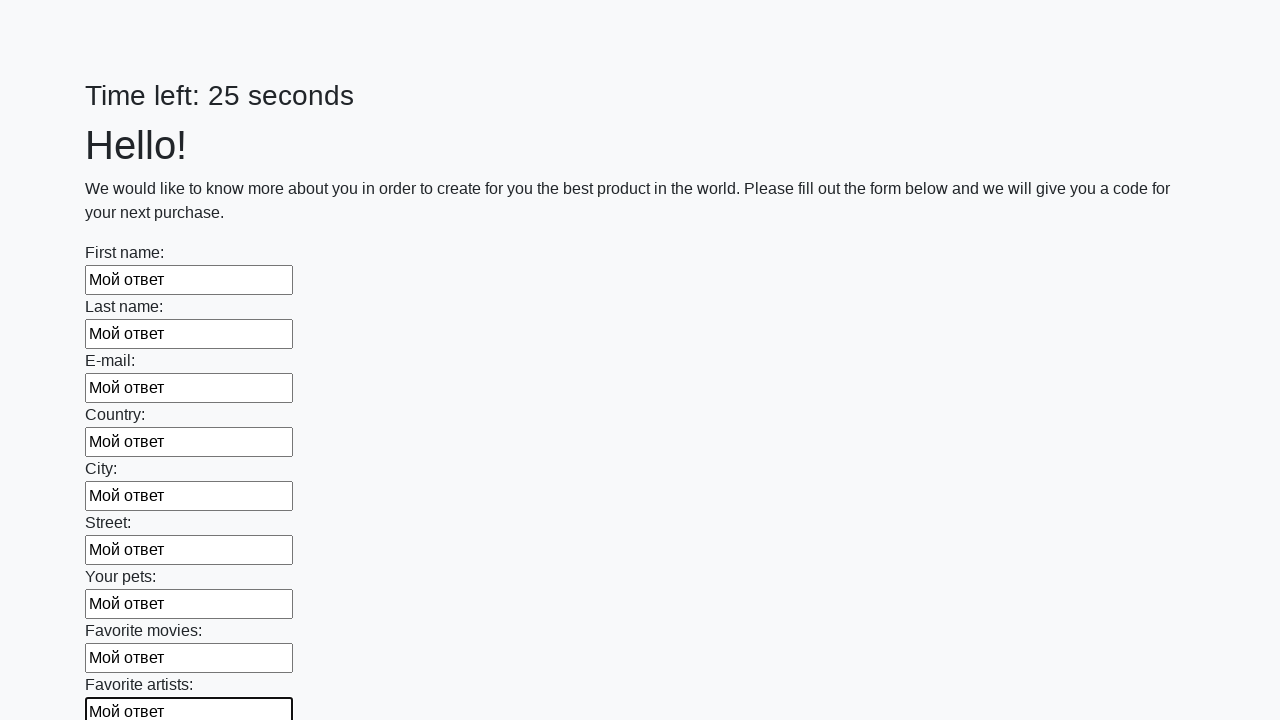

Filled input field 10 of 100 with 'Мой ответ' on .first_block input >> nth=9
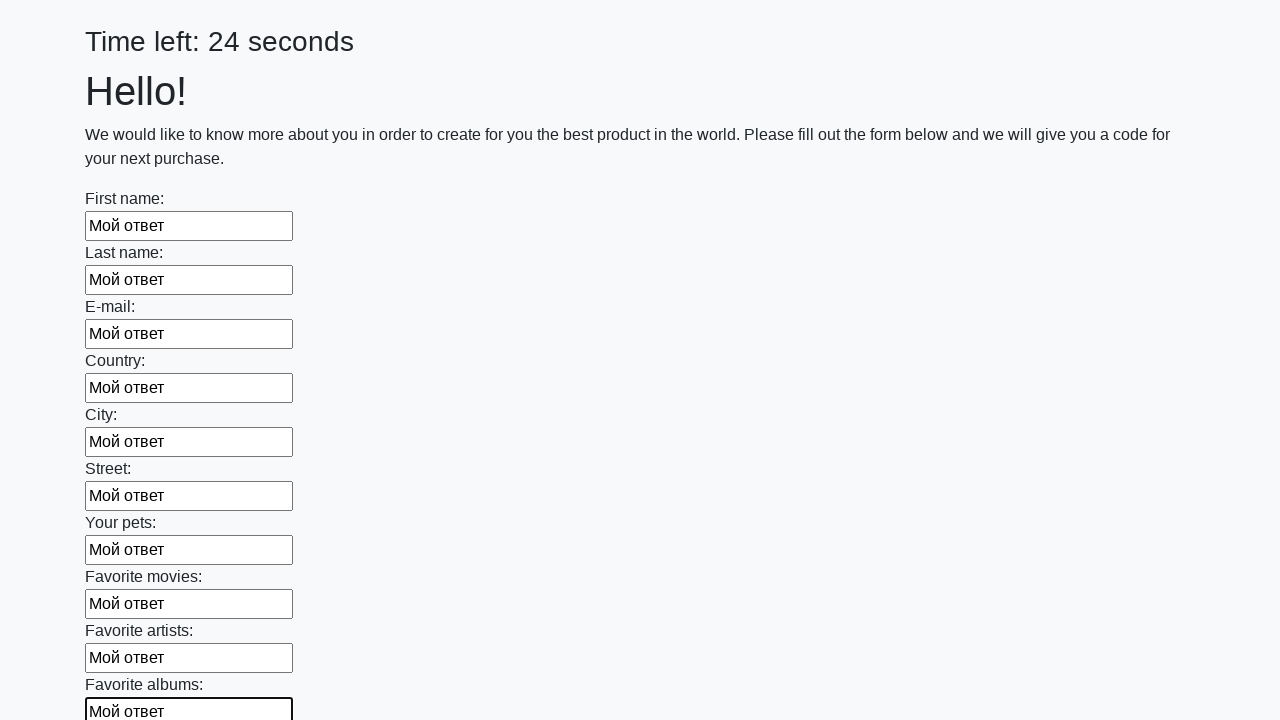

Filled input field 11 of 100 with 'Мой ответ' on .first_block input >> nth=10
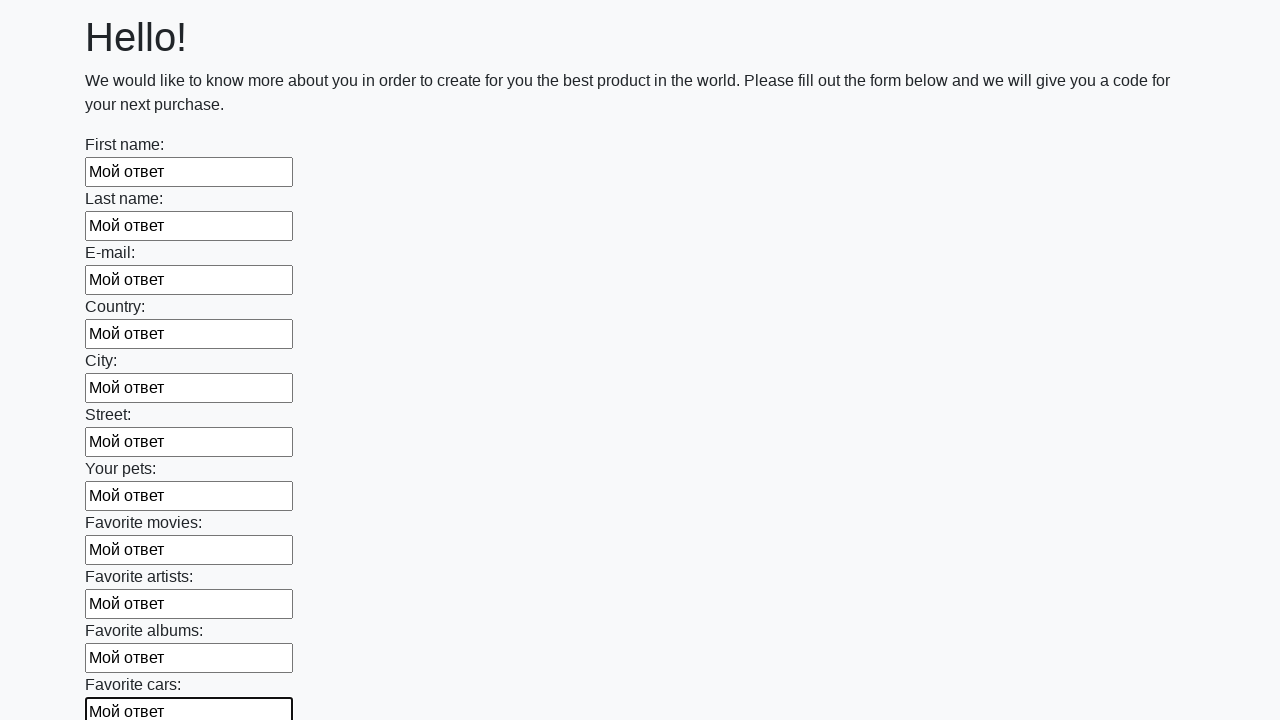

Filled input field 12 of 100 with 'Мой ответ' on .first_block input >> nth=11
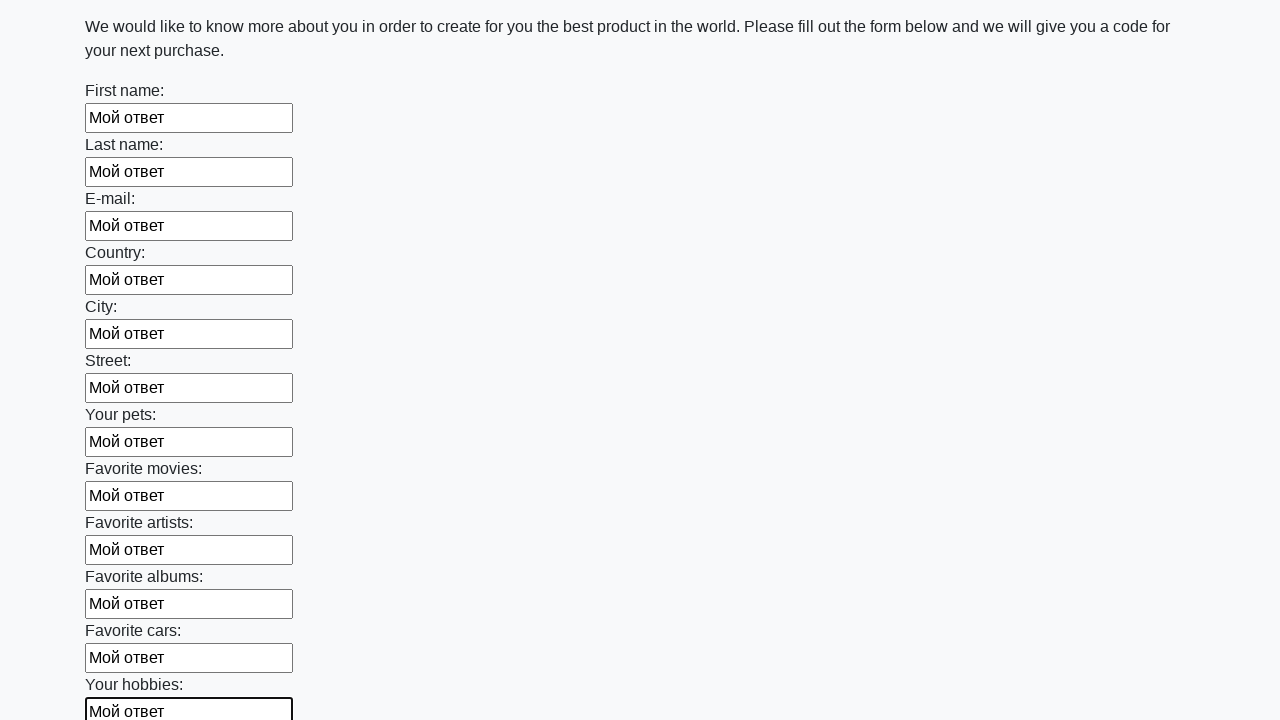

Filled input field 13 of 100 with 'Мой ответ' on .first_block input >> nth=12
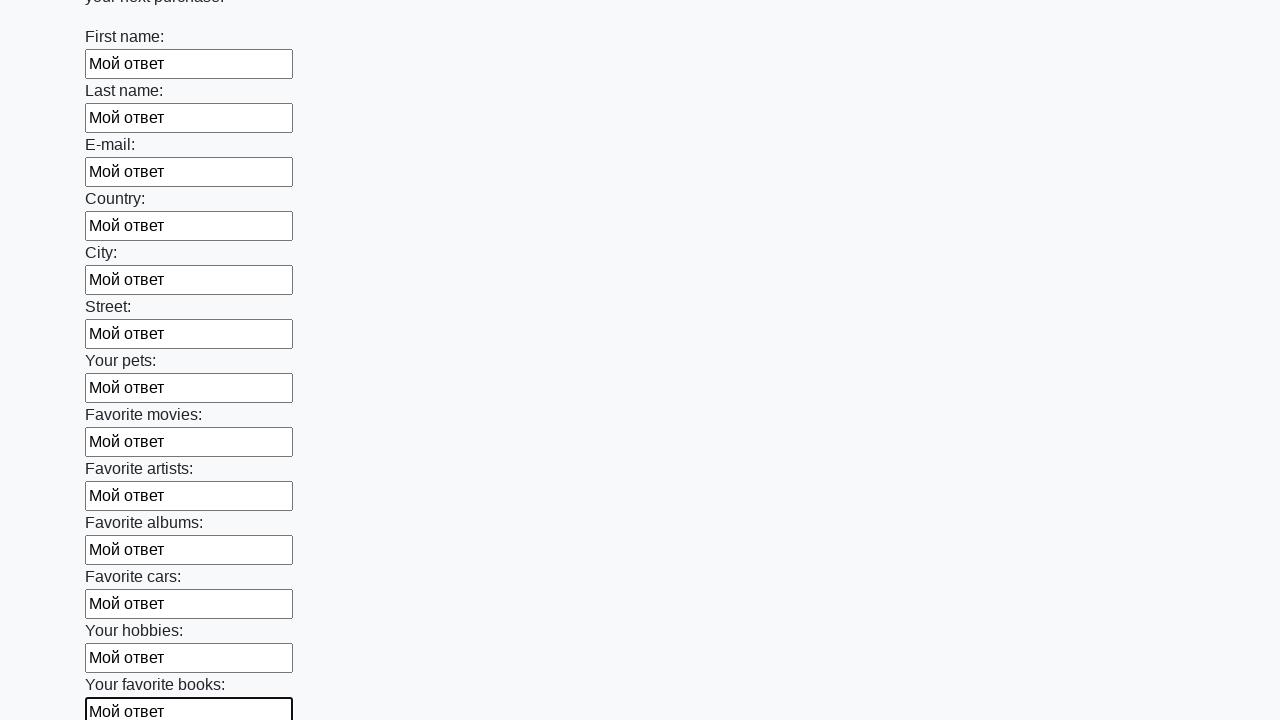

Filled input field 14 of 100 with 'Мой ответ' on .first_block input >> nth=13
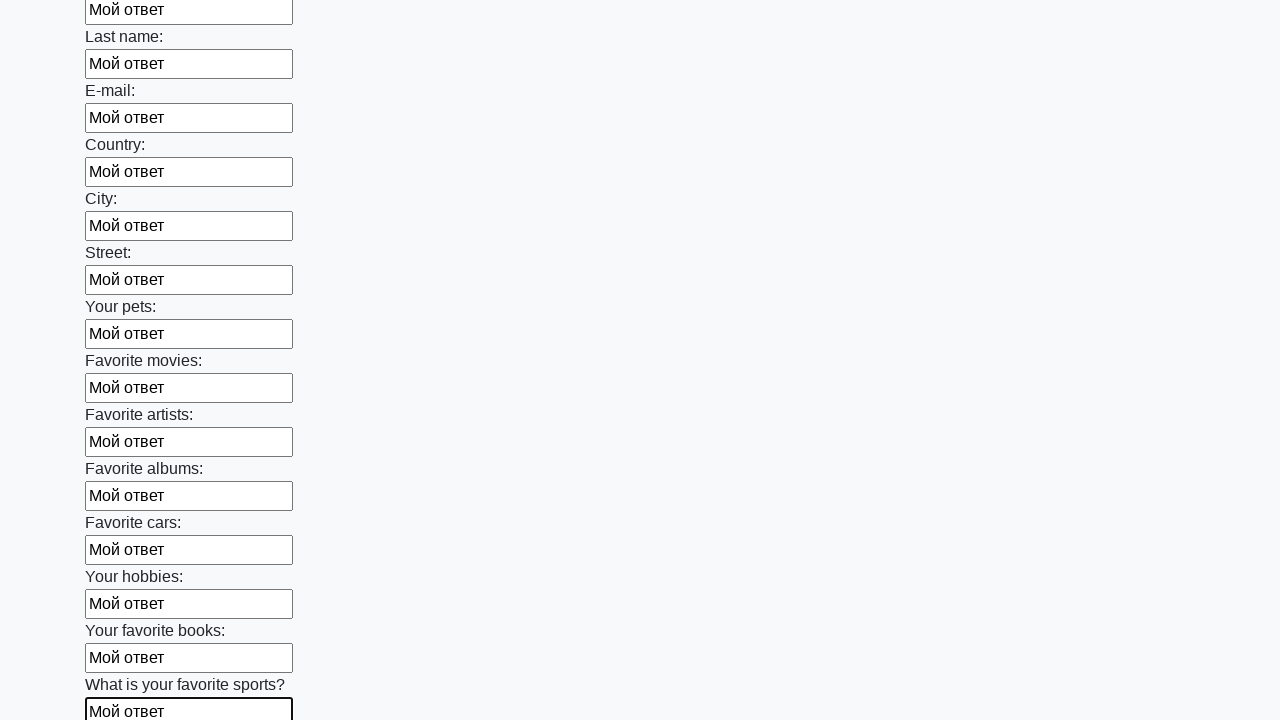

Filled input field 15 of 100 with 'Мой ответ' on .first_block input >> nth=14
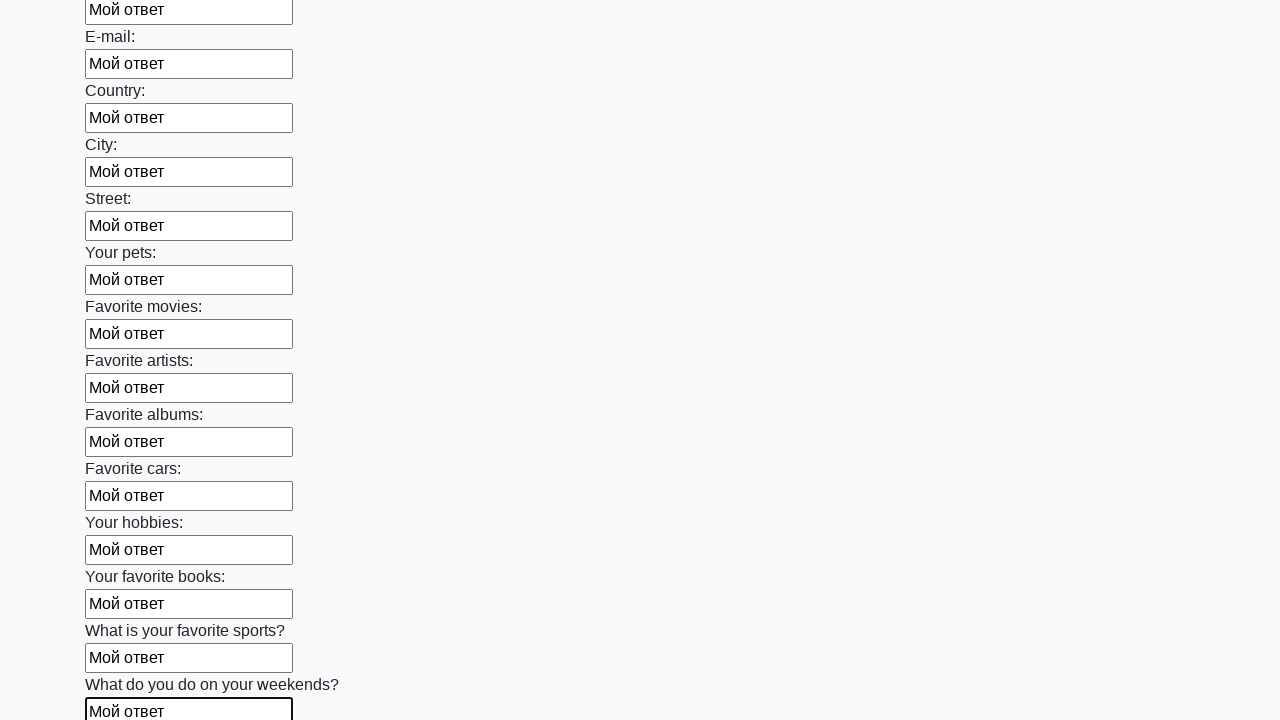

Filled input field 16 of 100 with 'Мой ответ' on .first_block input >> nth=15
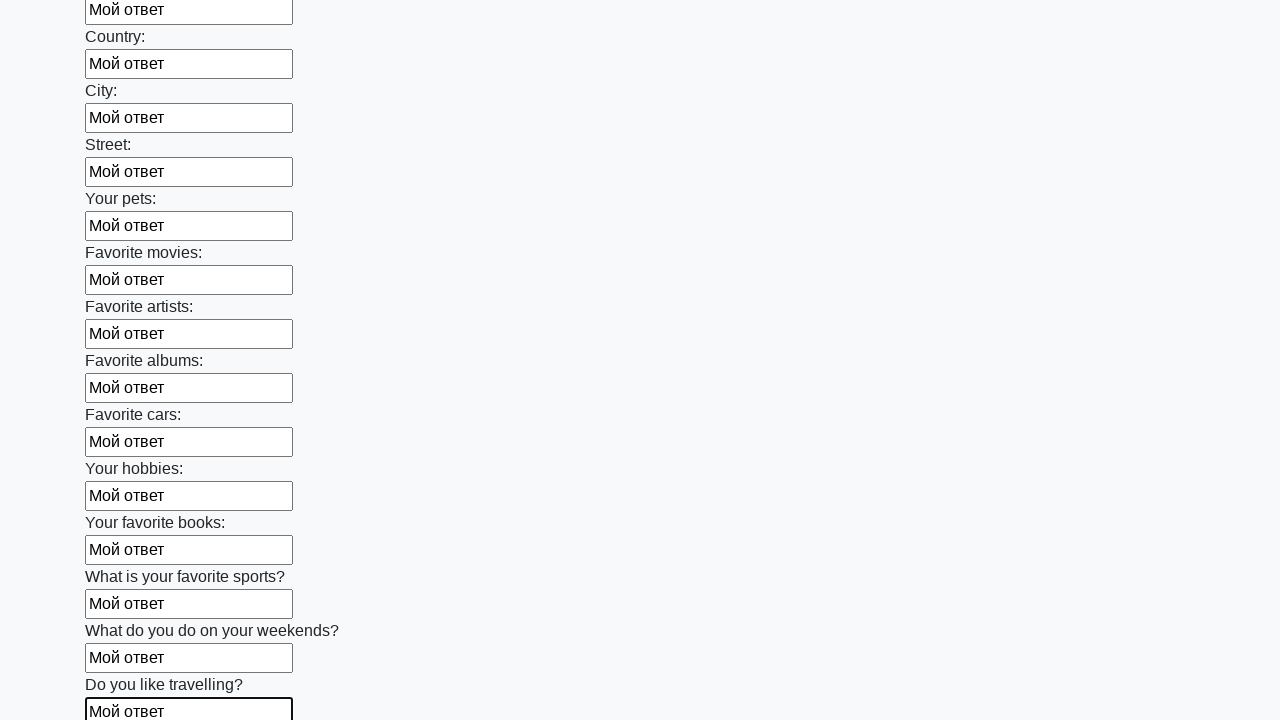

Filled input field 17 of 100 with 'Мой ответ' on .first_block input >> nth=16
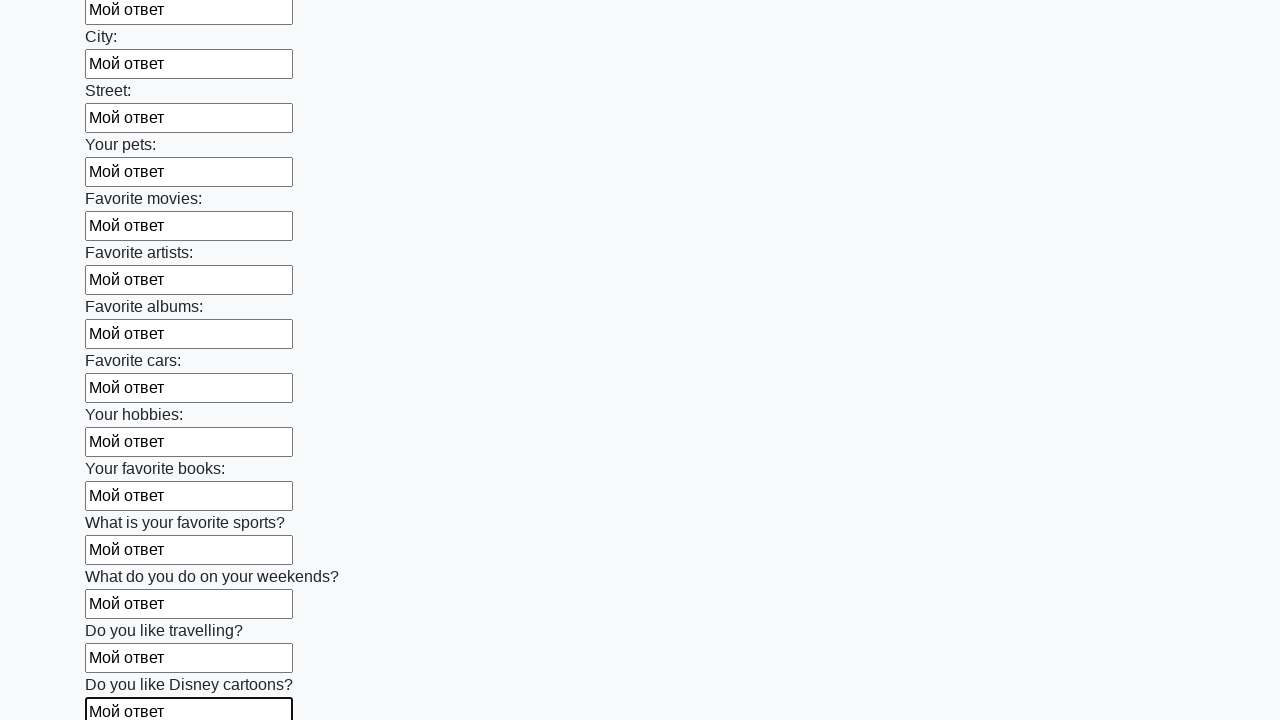

Filled input field 18 of 100 with 'Мой ответ' on .first_block input >> nth=17
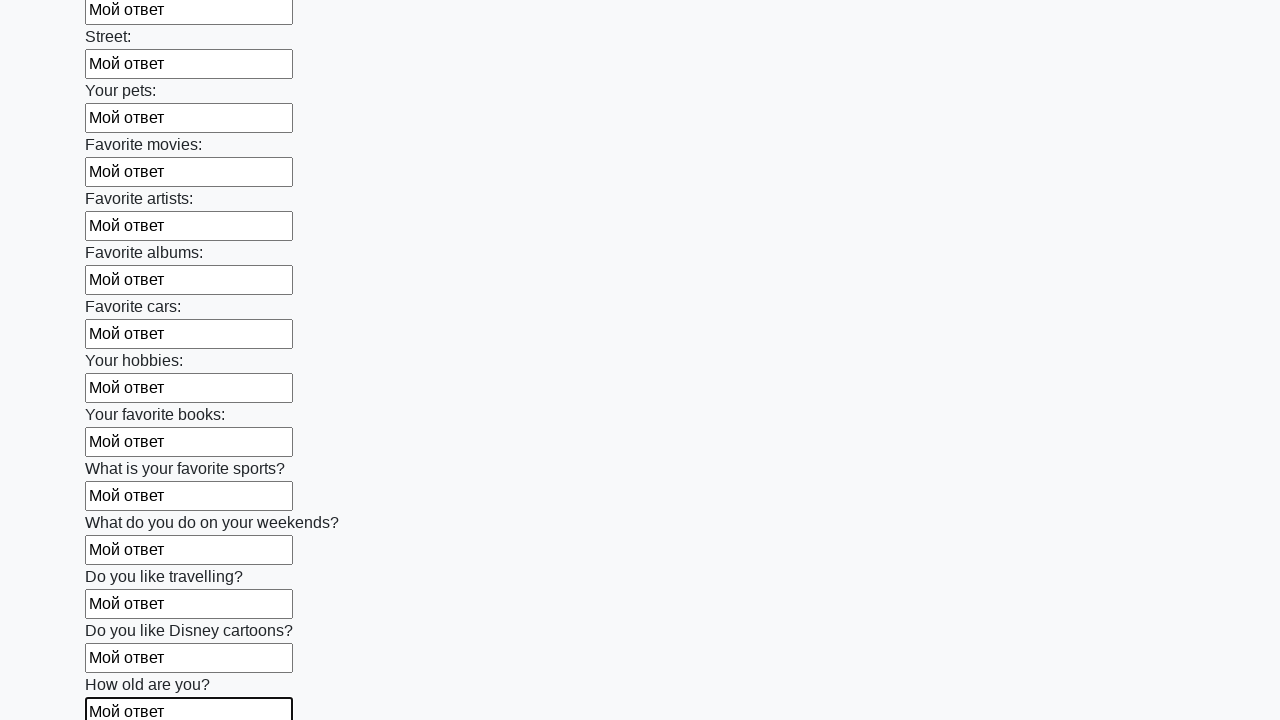

Filled input field 19 of 100 with 'Мой ответ' on .first_block input >> nth=18
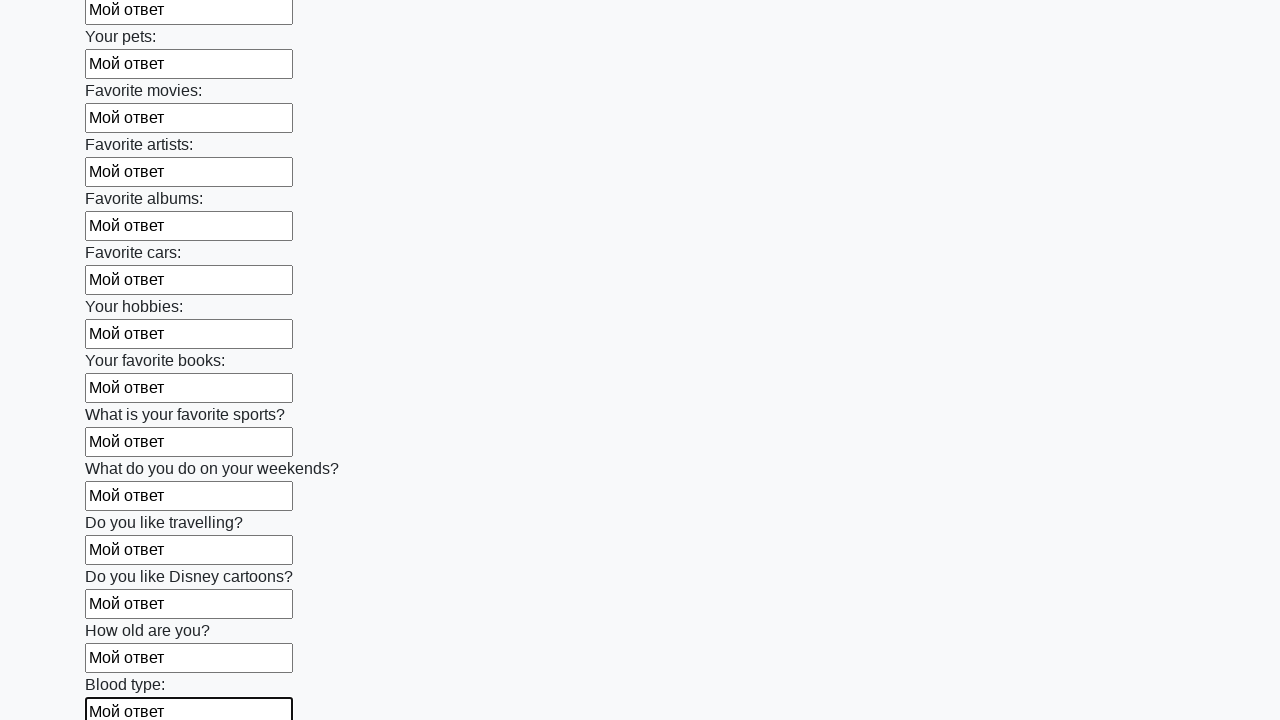

Filled input field 20 of 100 with 'Мой ответ' on .first_block input >> nth=19
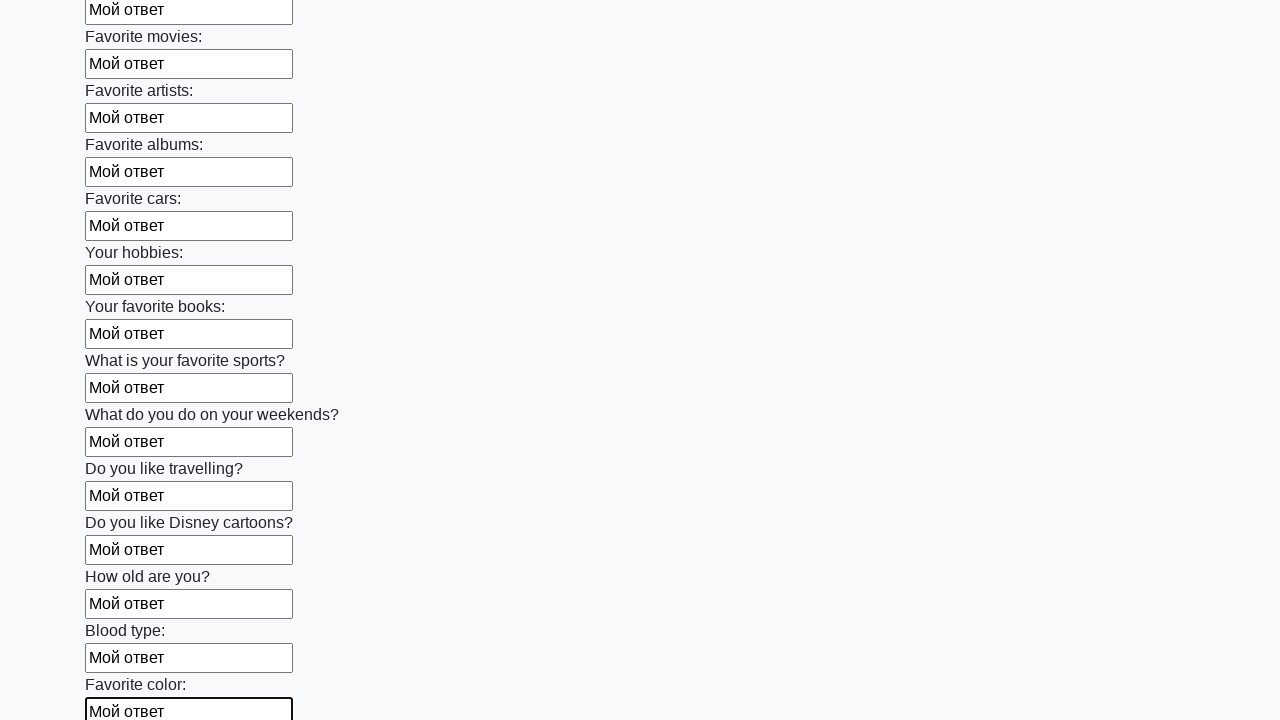

Filled input field 21 of 100 with 'Мой ответ' on .first_block input >> nth=20
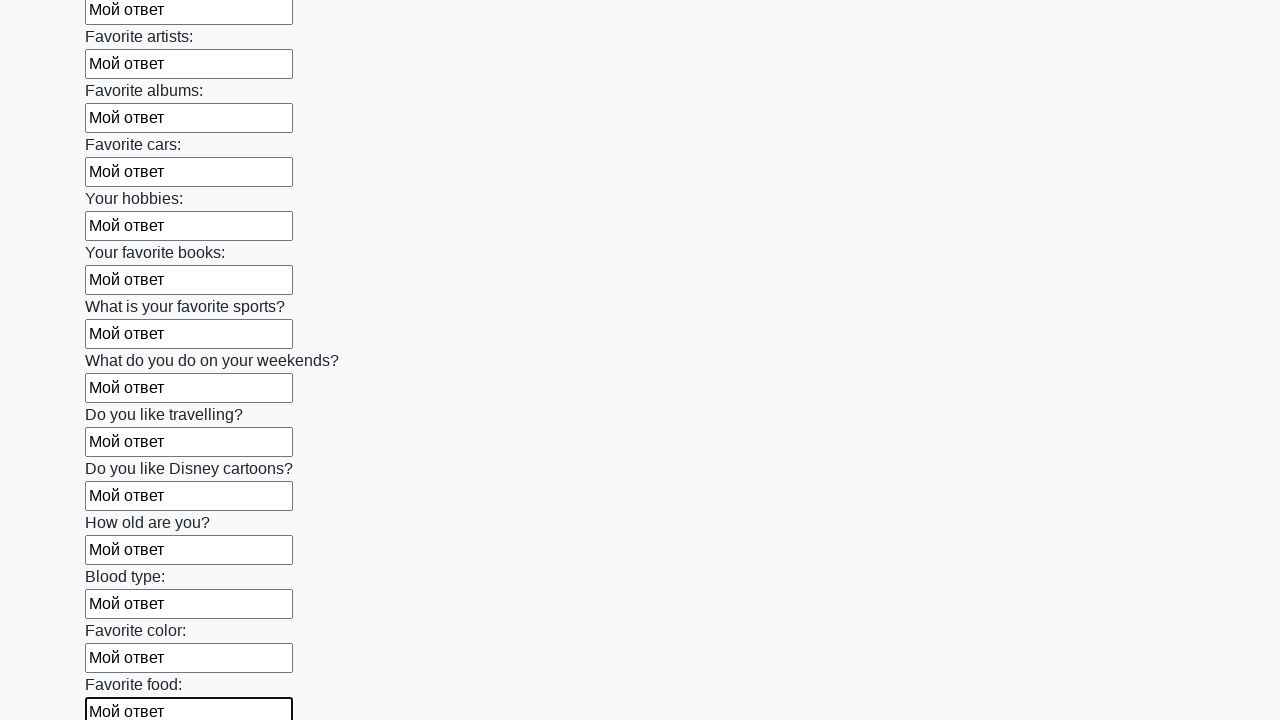

Filled input field 22 of 100 with 'Мой ответ' on .first_block input >> nth=21
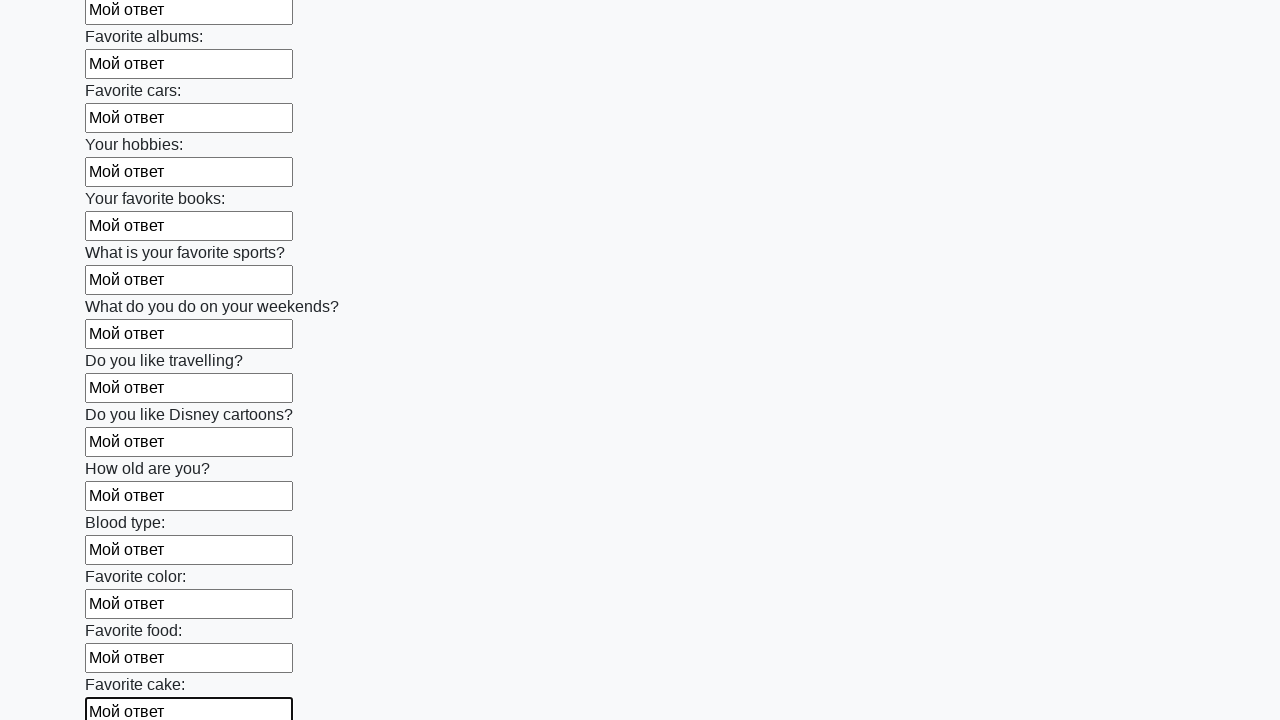

Filled input field 23 of 100 with 'Мой ответ' on .first_block input >> nth=22
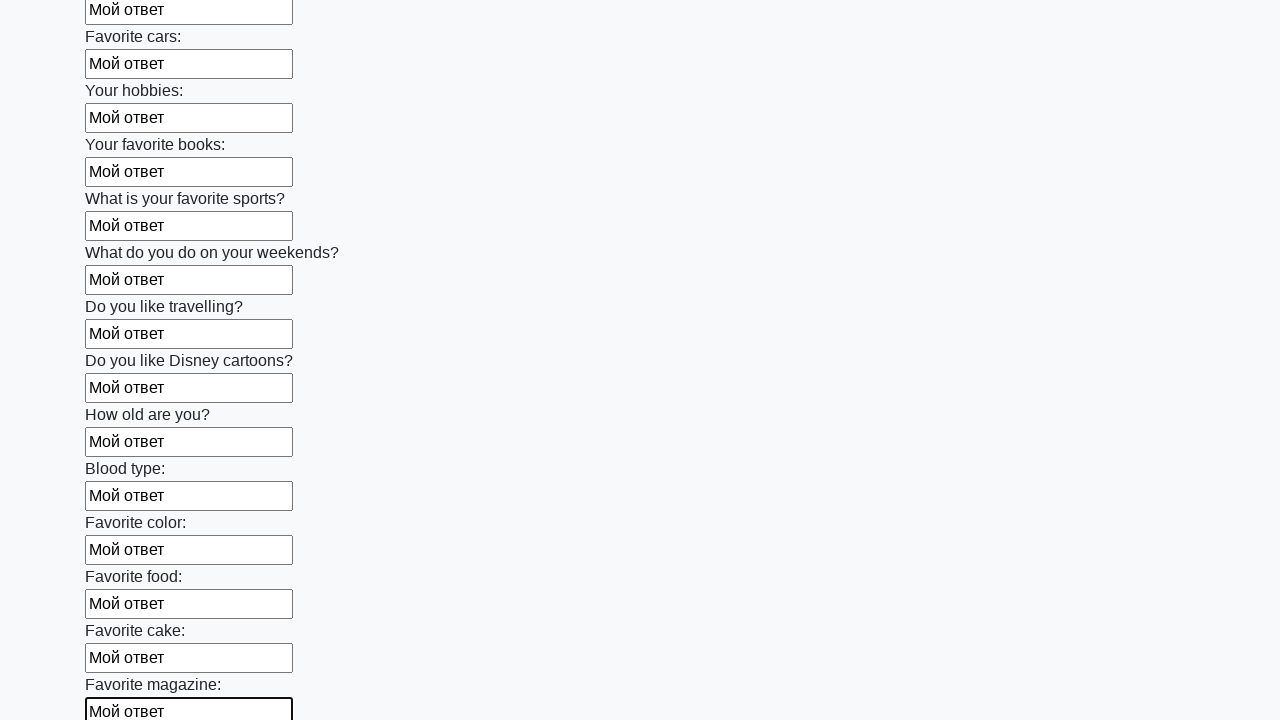

Filled input field 24 of 100 with 'Мой ответ' on .first_block input >> nth=23
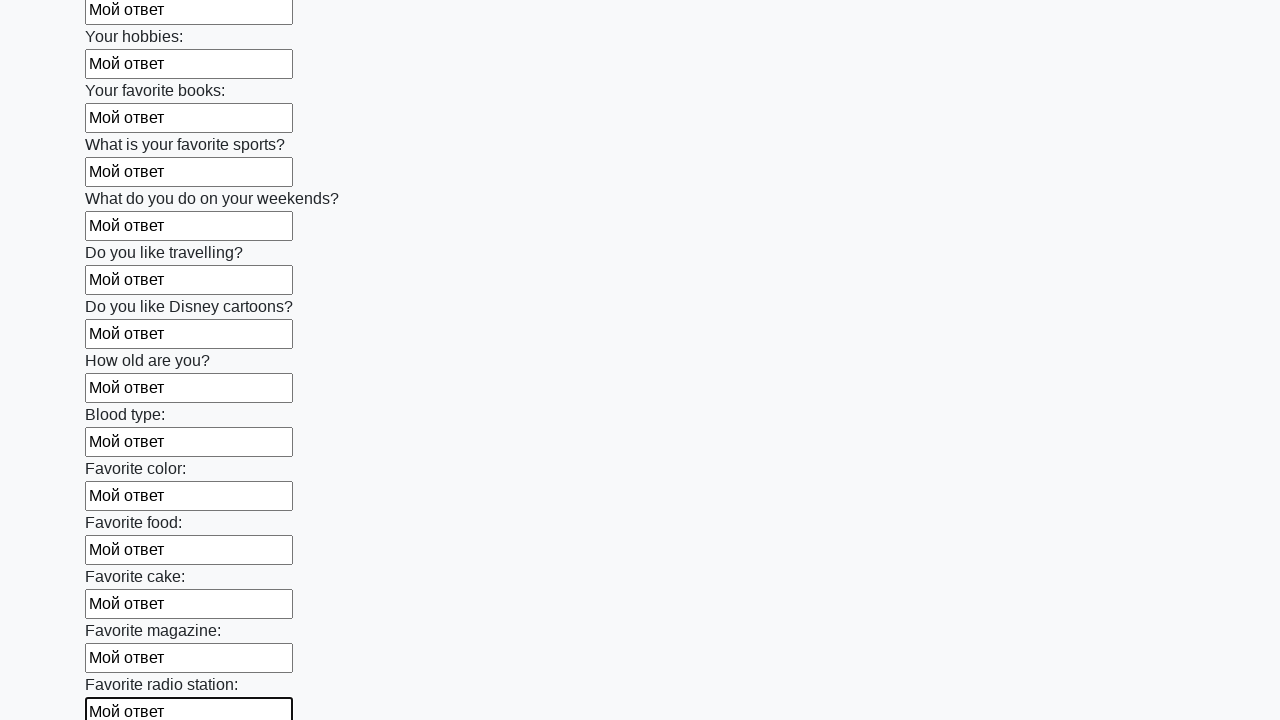

Filled input field 25 of 100 with 'Мой ответ' on .first_block input >> nth=24
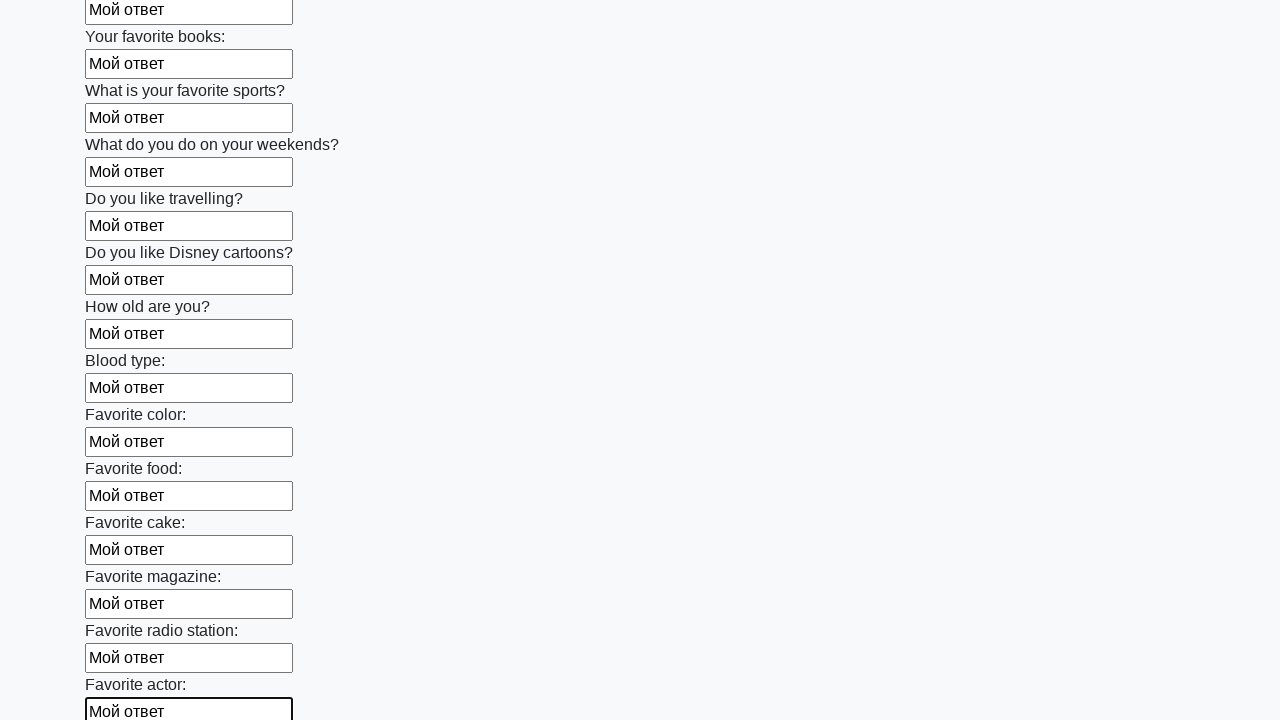

Filled input field 26 of 100 with 'Мой ответ' on .first_block input >> nth=25
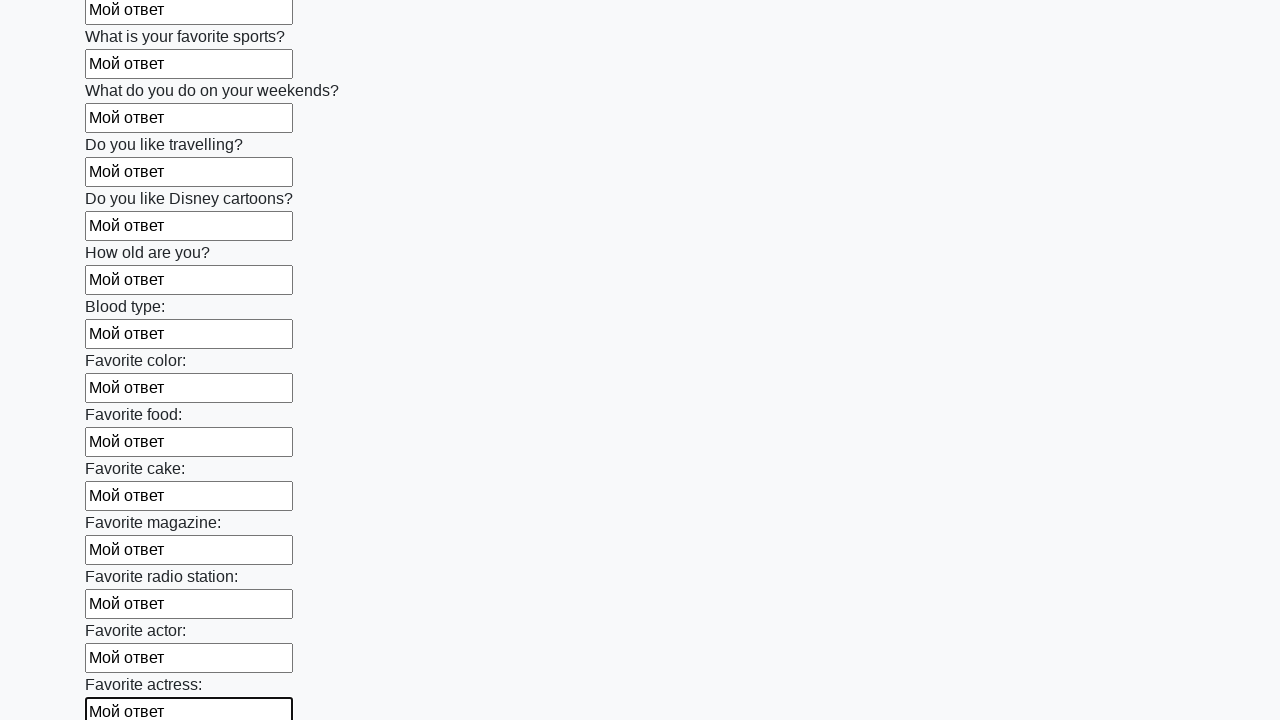

Filled input field 27 of 100 with 'Мой ответ' on .first_block input >> nth=26
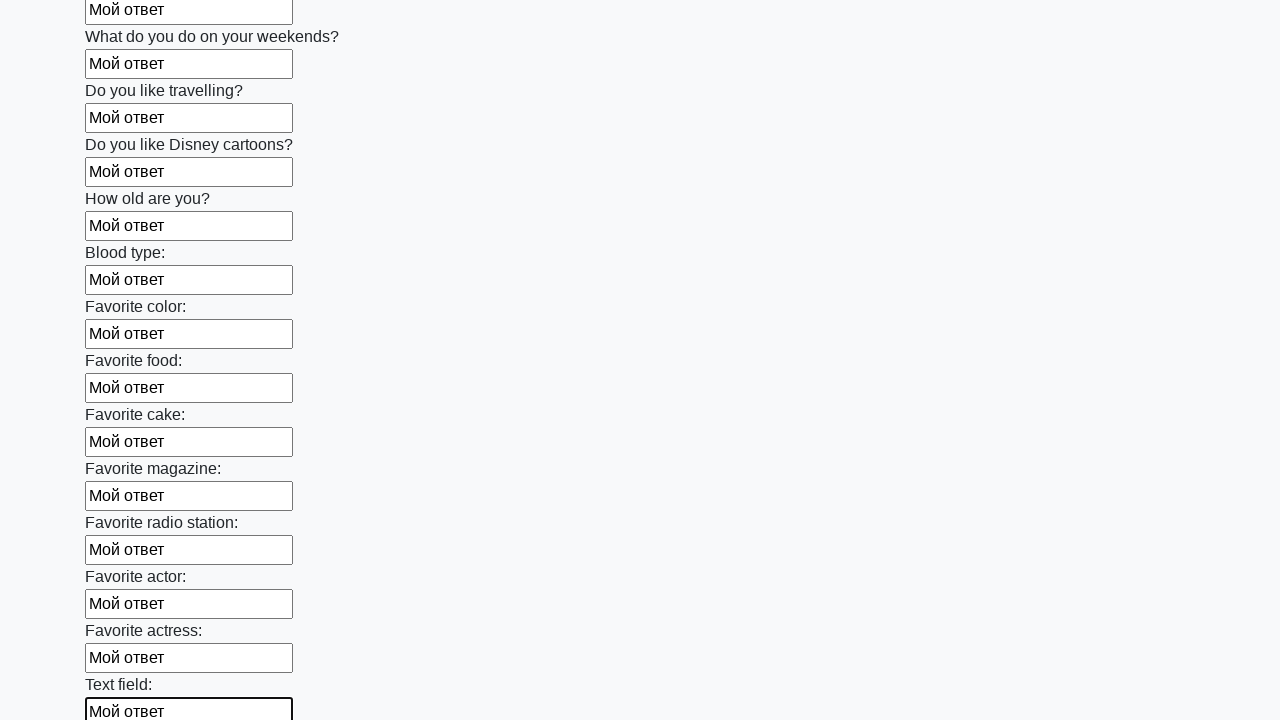

Filled input field 28 of 100 with 'Мой ответ' on .first_block input >> nth=27
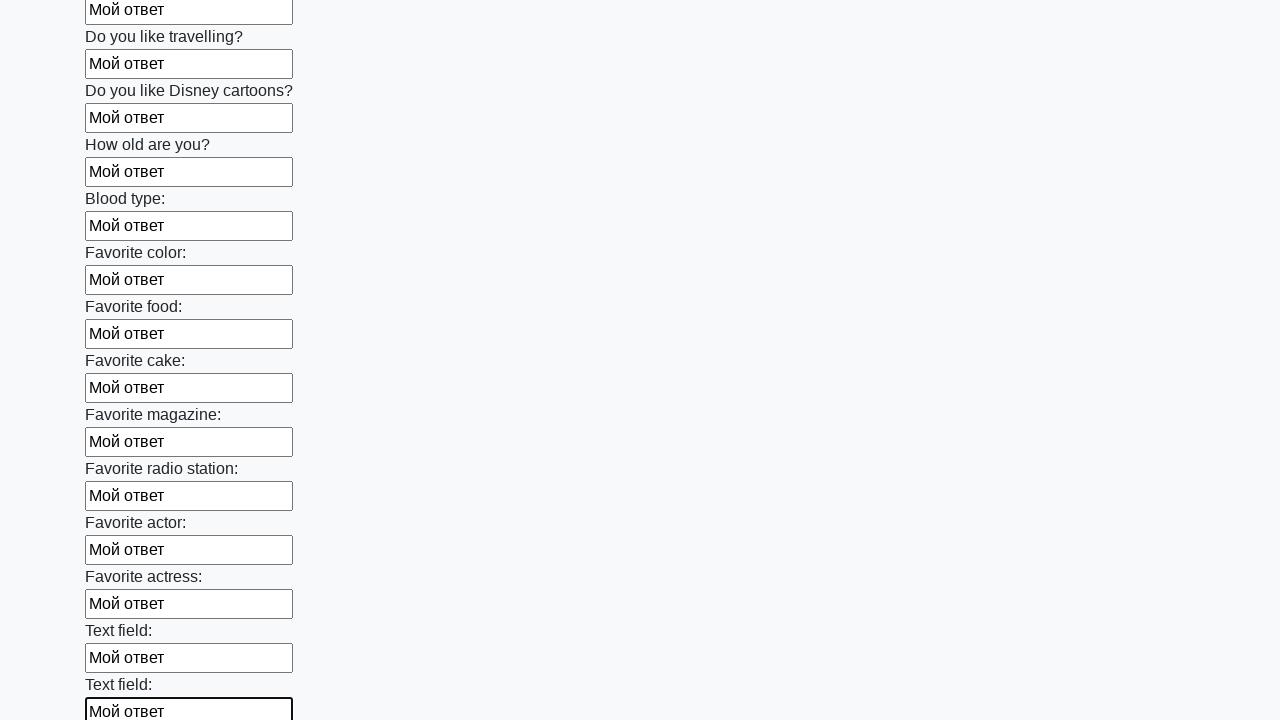

Filled input field 29 of 100 with 'Мой ответ' on .first_block input >> nth=28
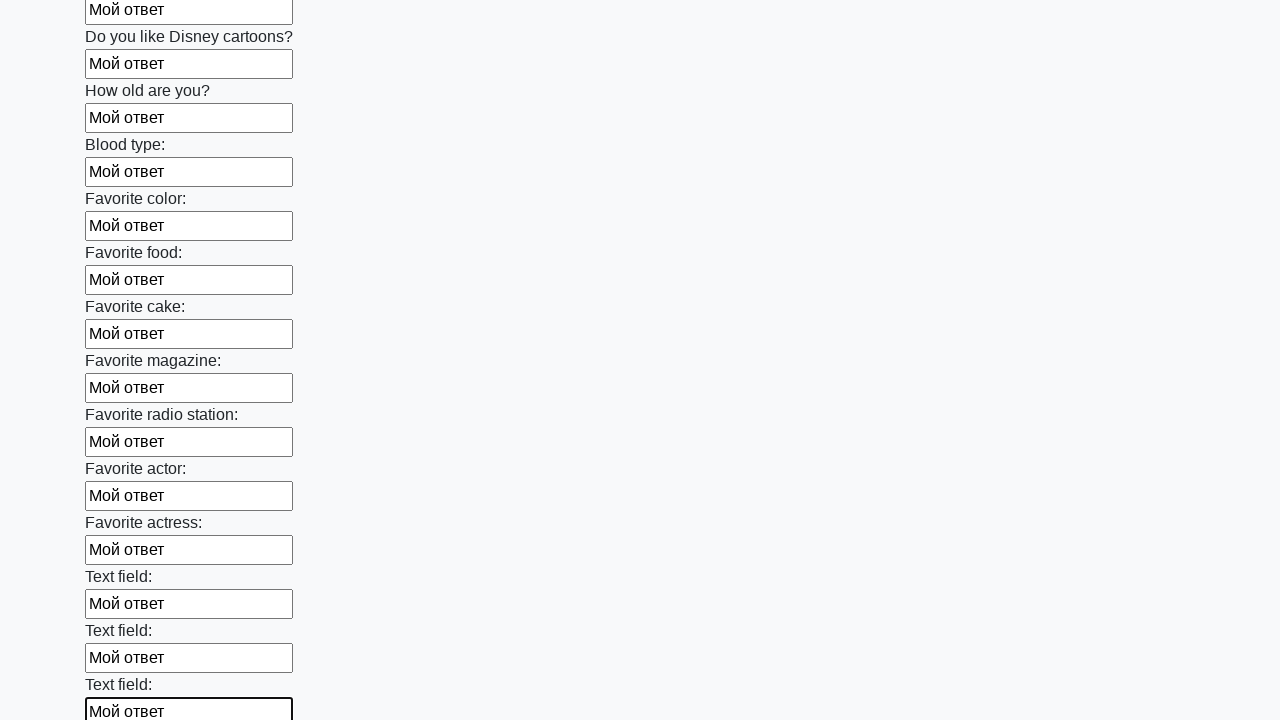

Filled input field 30 of 100 with 'Мой ответ' on .first_block input >> nth=29
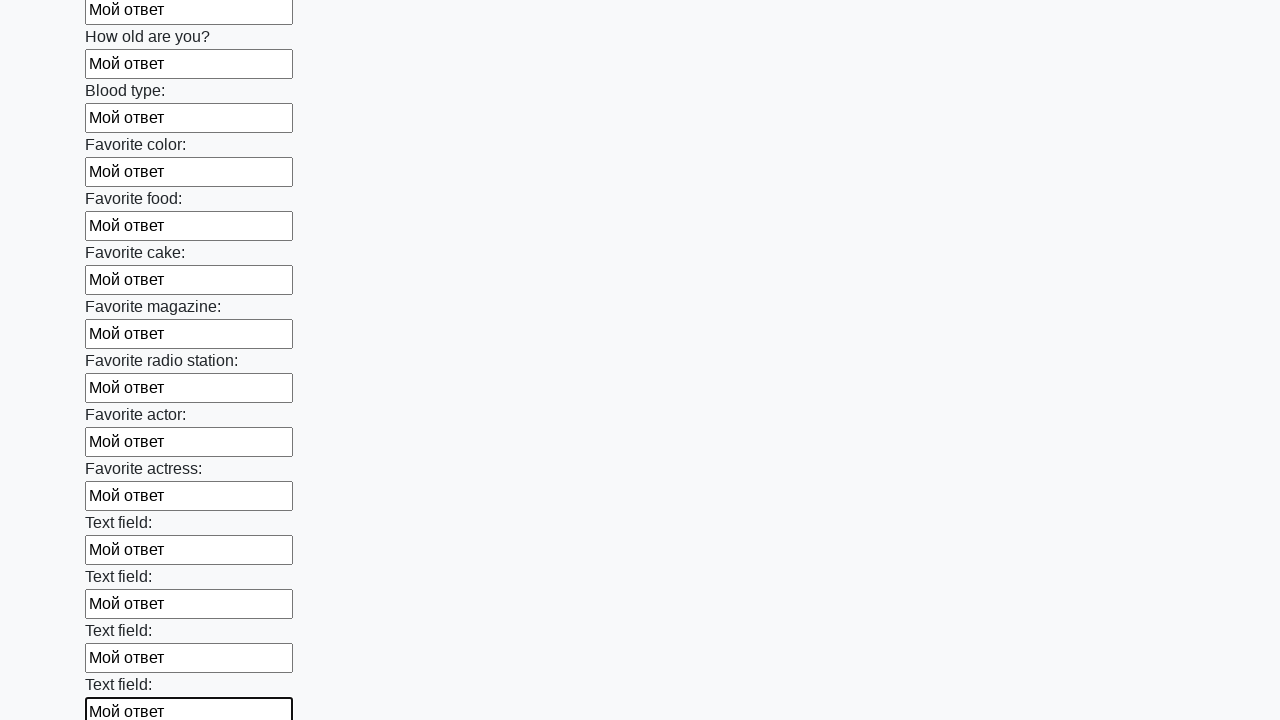

Filled input field 31 of 100 with 'Мой ответ' on .first_block input >> nth=30
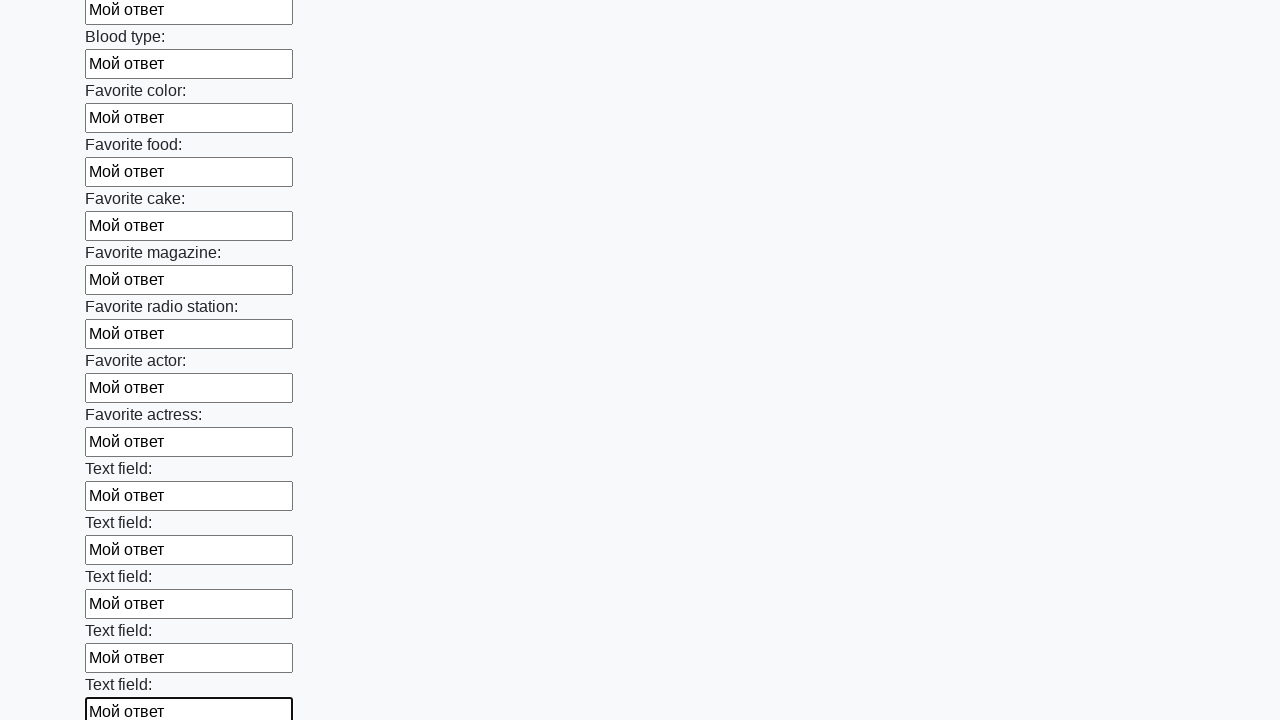

Filled input field 32 of 100 with 'Мой ответ' on .first_block input >> nth=31
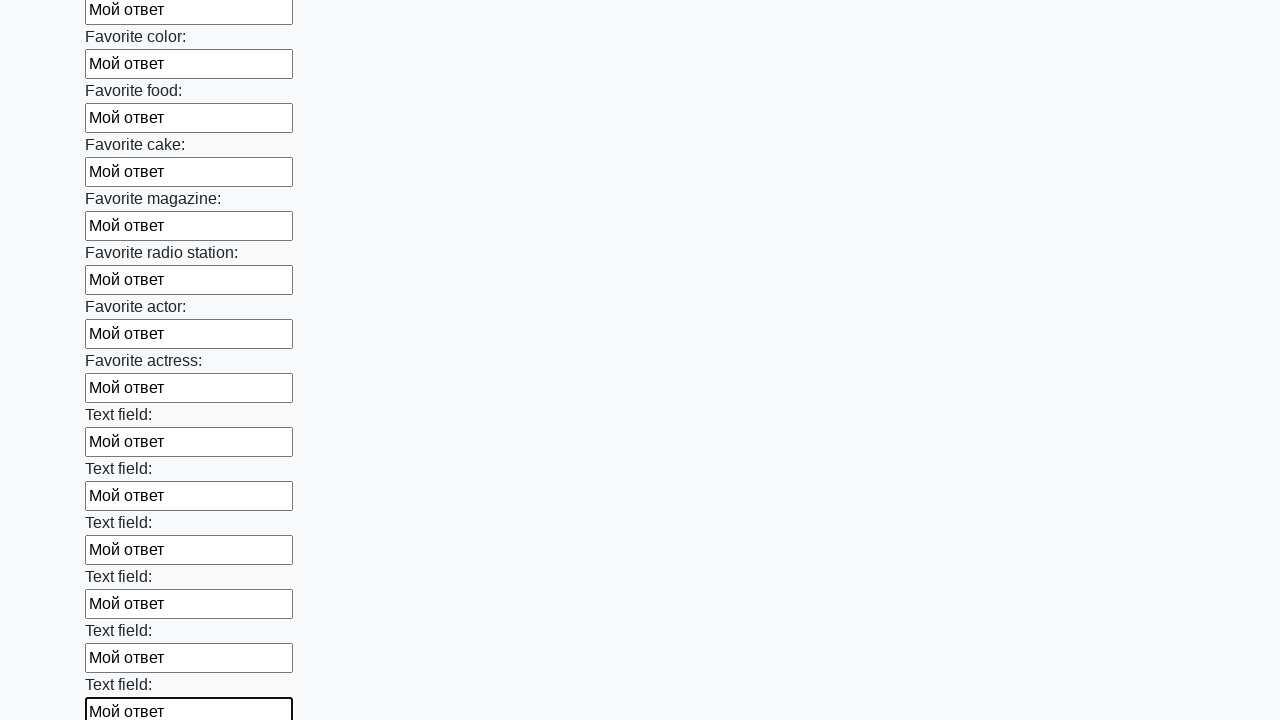

Filled input field 33 of 100 with 'Мой ответ' on .first_block input >> nth=32
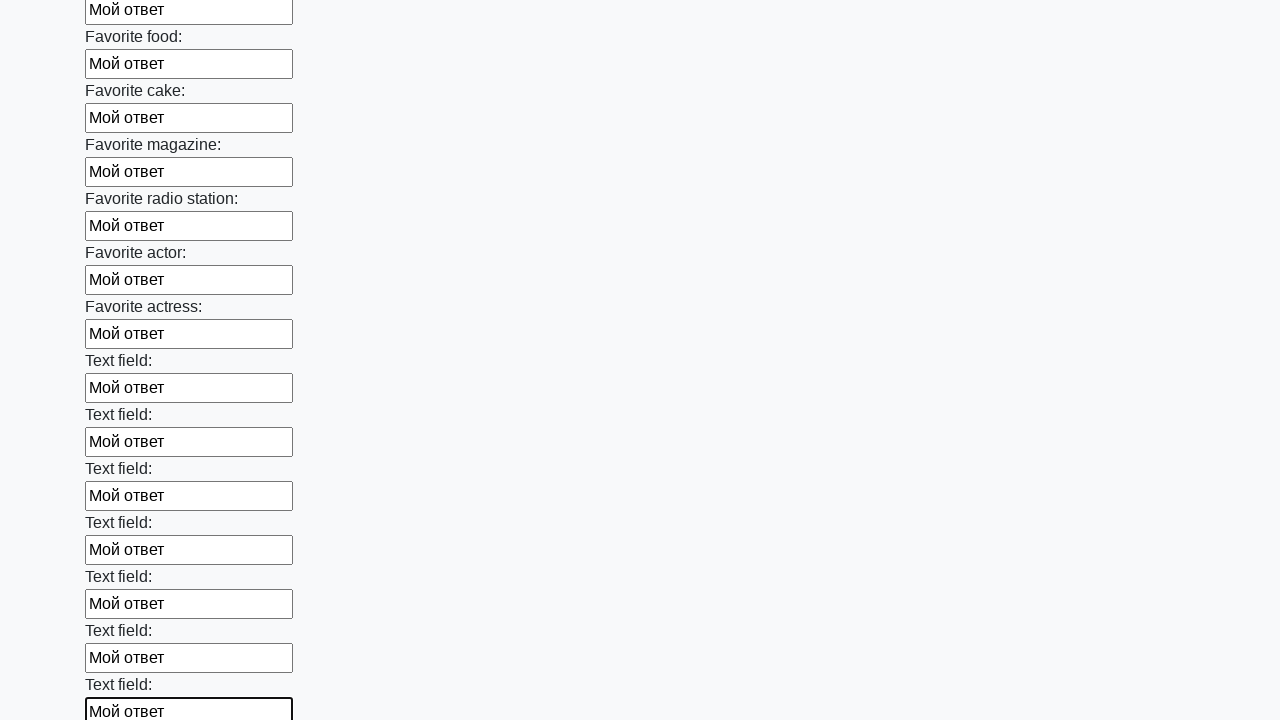

Filled input field 34 of 100 with 'Мой ответ' on .first_block input >> nth=33
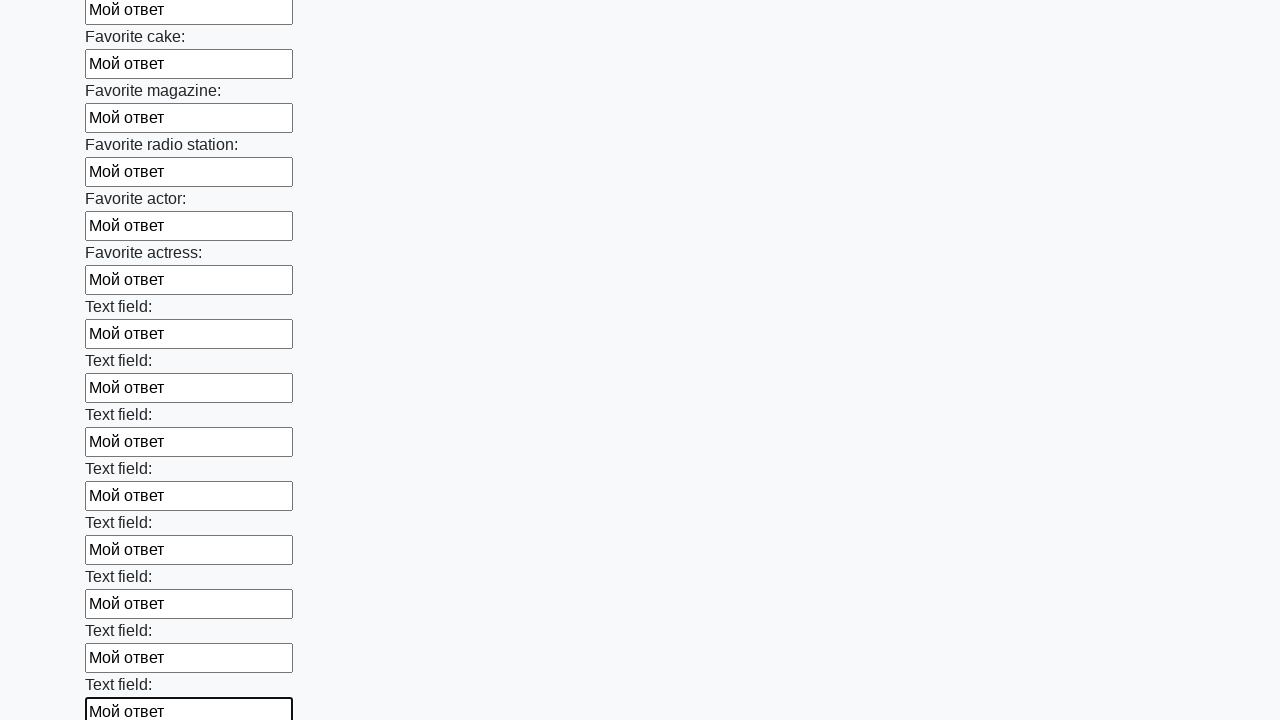

Filled input field 35 of 100 with 'Мой ответ' on .first_block input >> nth=34
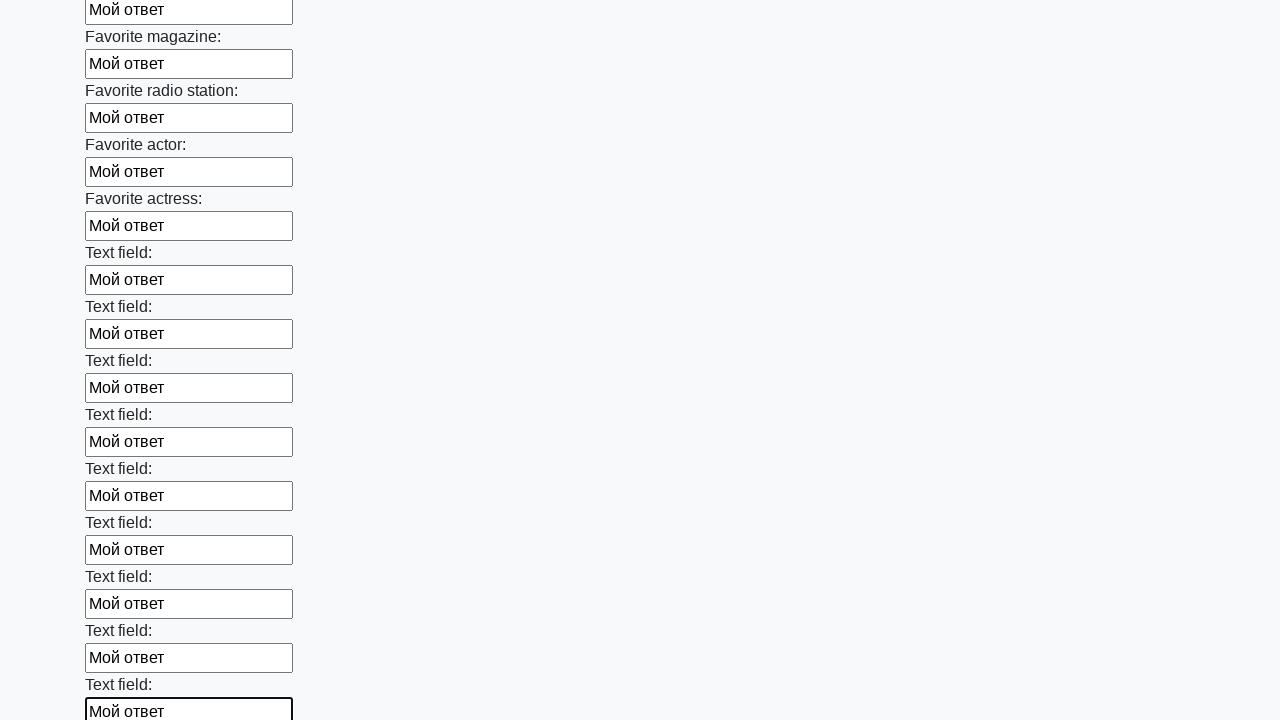

Filled input field 36 of 100 with 'Мой ответ' on .first_block input >> nth=35
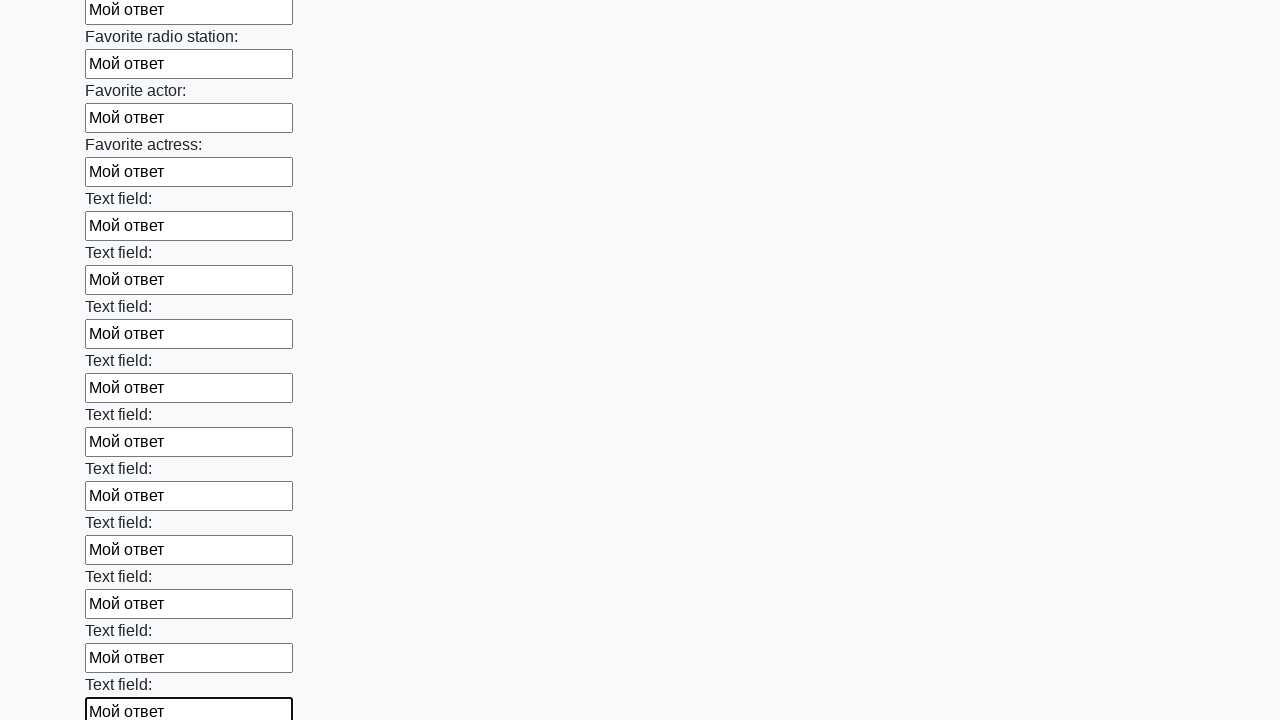

Filled input field 37 of 100 with 'Мой ответ' on .first_block input >> nth=36
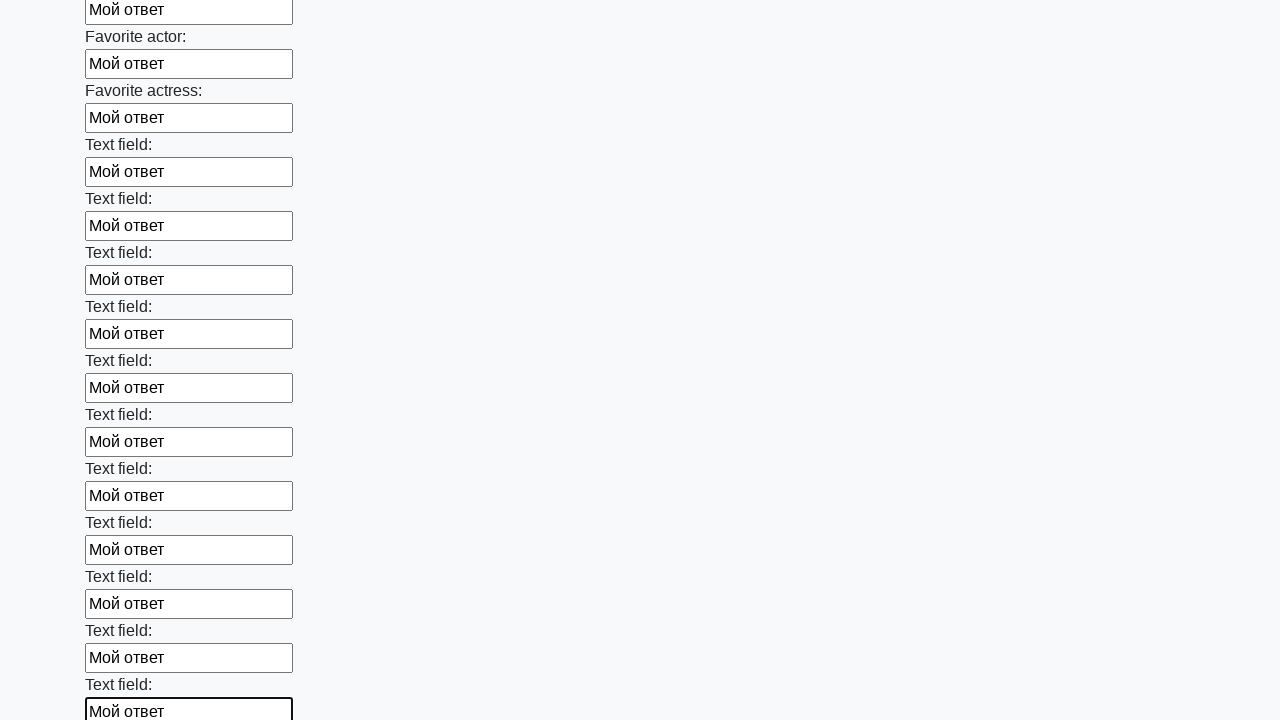

Filled input field 38 of 100 with 'Мой ответ' on .first_block input >> nth=37
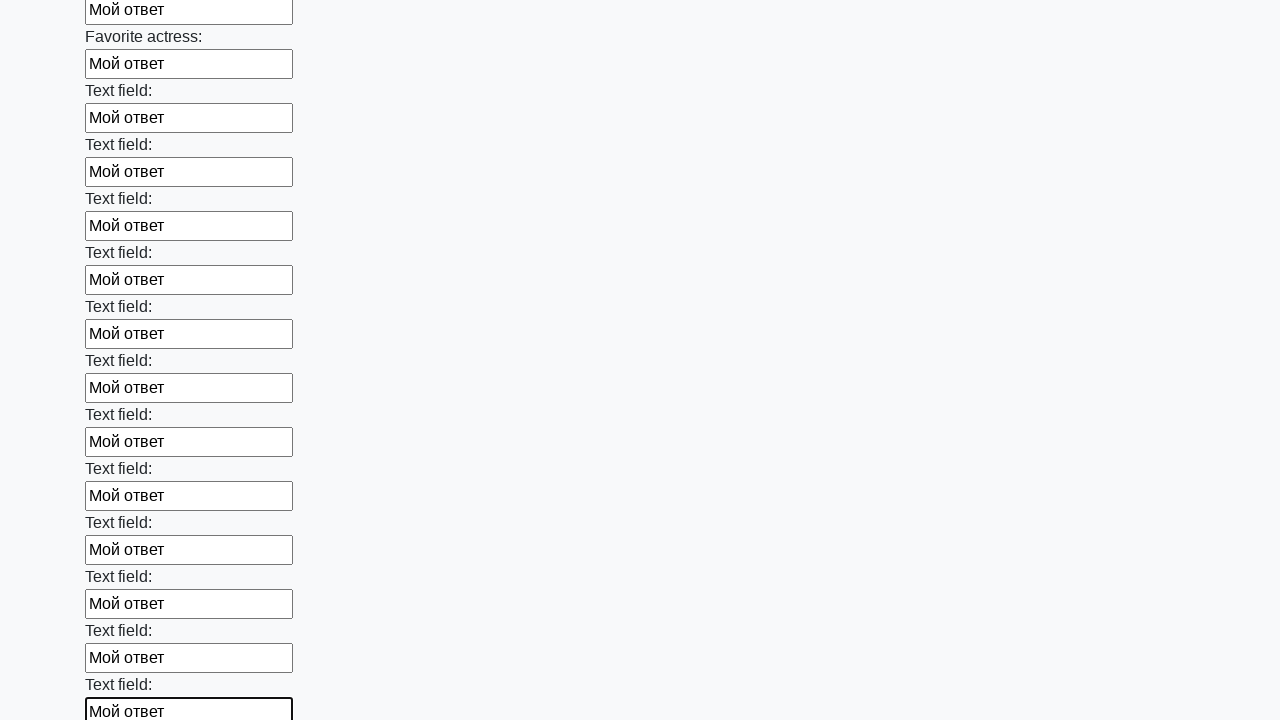

Filled input field 39 of 100 with 'Мой ответ' on .first_block input >> nth=38
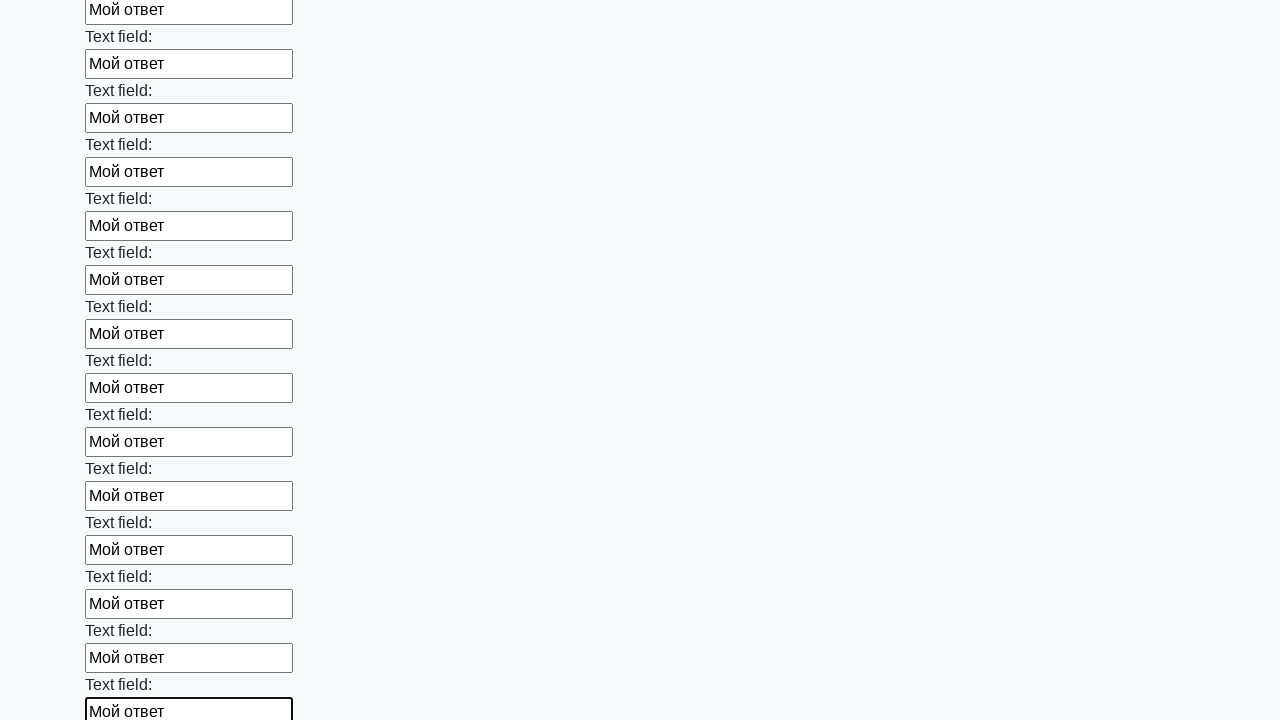

Filled input field 40 of 100 with 'Мой ответ' on .first_block input >> nth=39
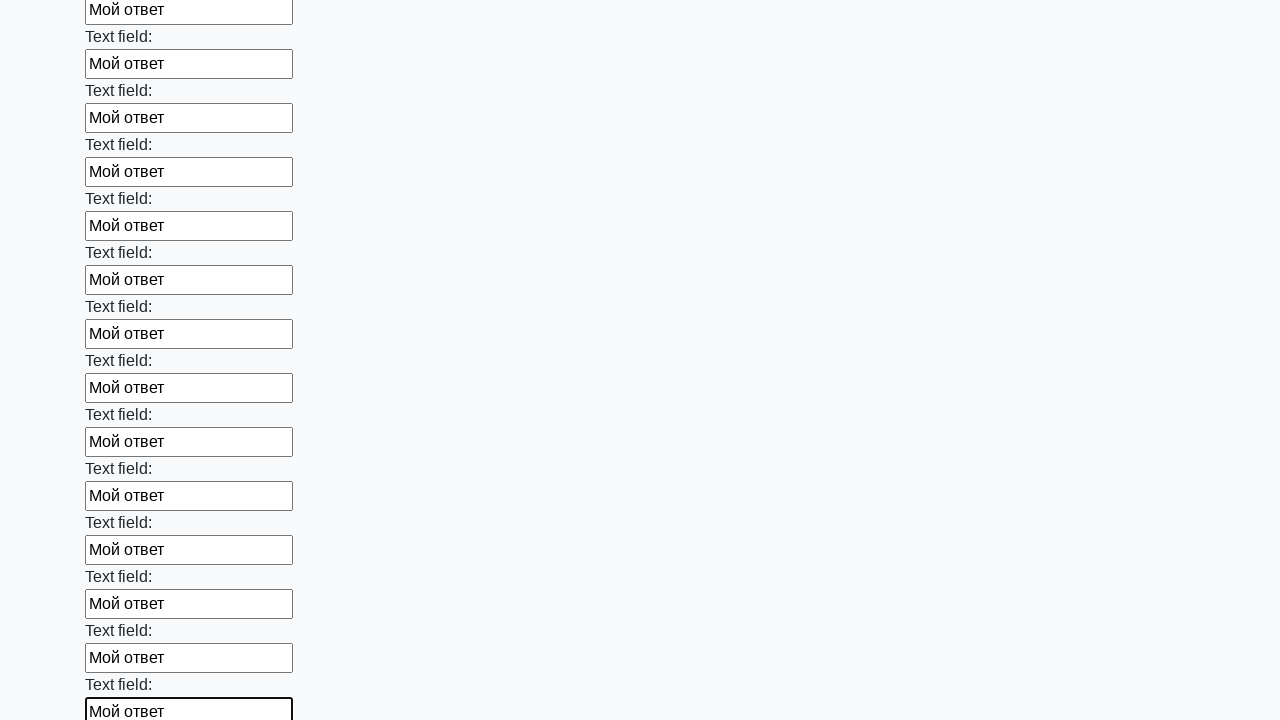

Filled input field 41 of 100 with 'Мой ответ' on .first_block input >> nth=40
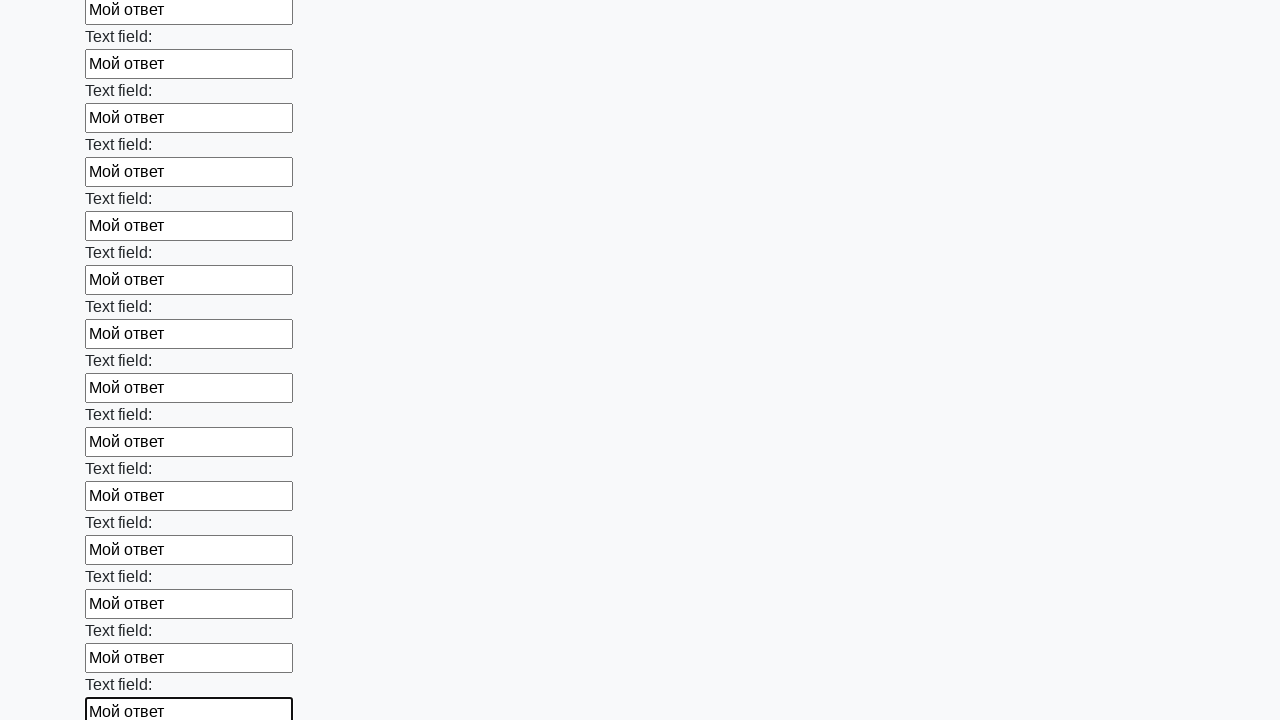

Filled input field 42 of 100 with 'Мой ответ' on .first_block input >> nth=41
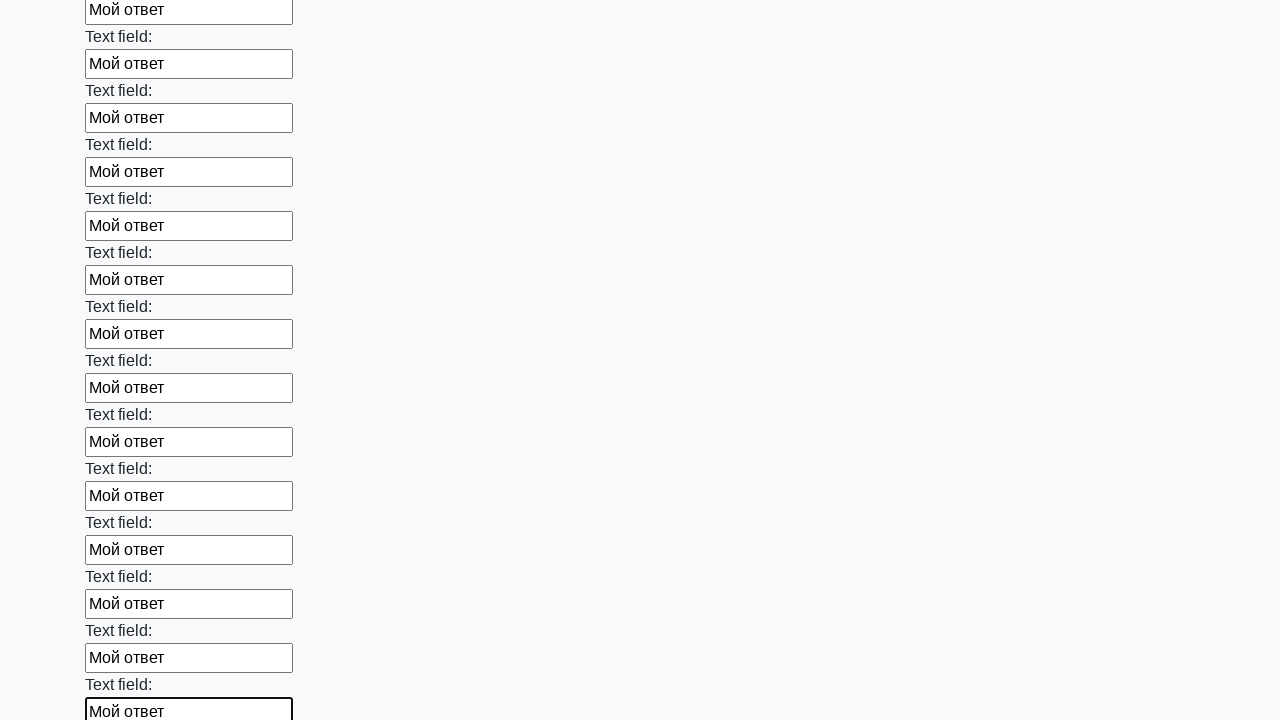

Filled input field 43 of 100 with 'Мой ответ' on .first_block input >> nth=42
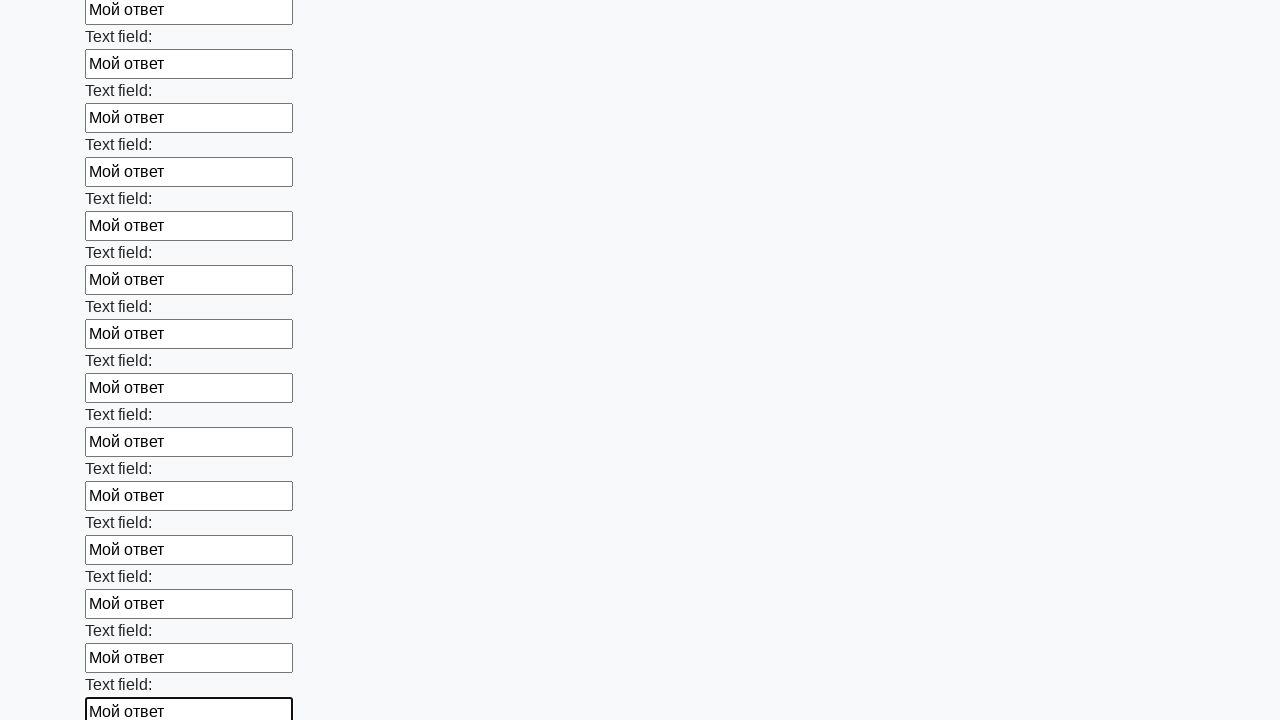

Filled input field 44 of 100 with 'Мой ответ' on .first_block input >> nth=43
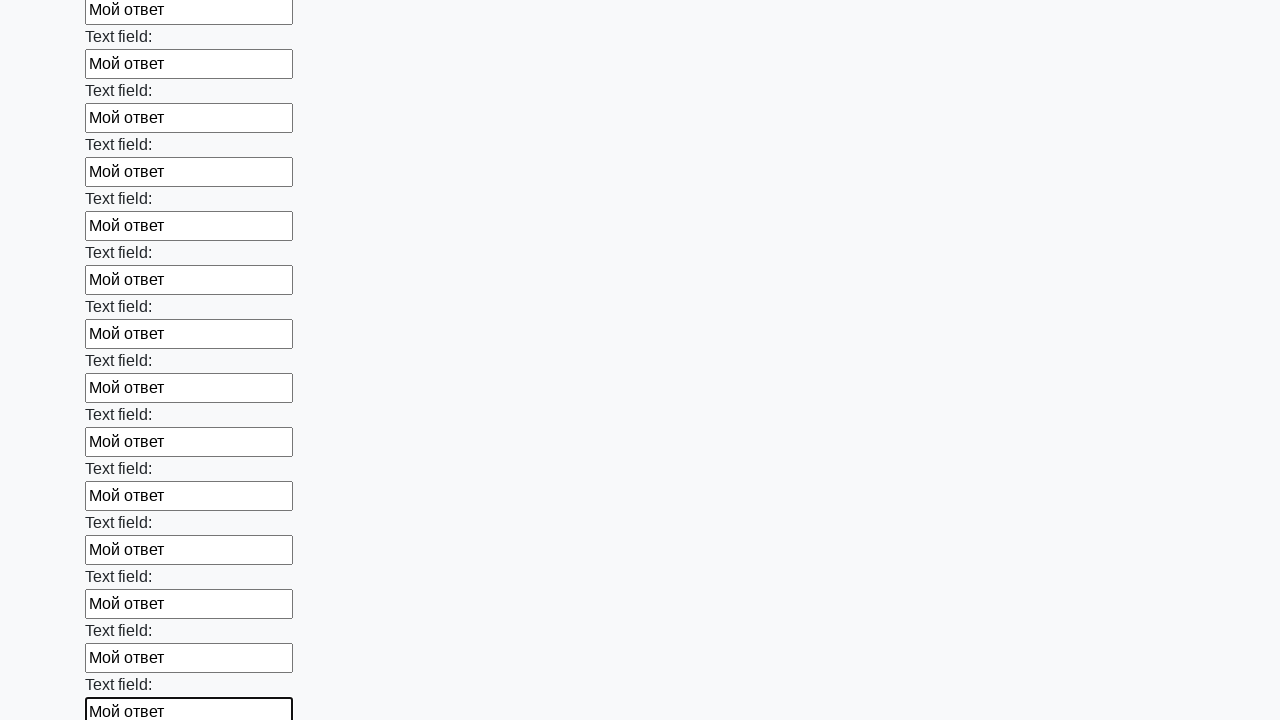

Filled input field 45 of 100 with 'Мой ответ' on .first_block input >> nth=44
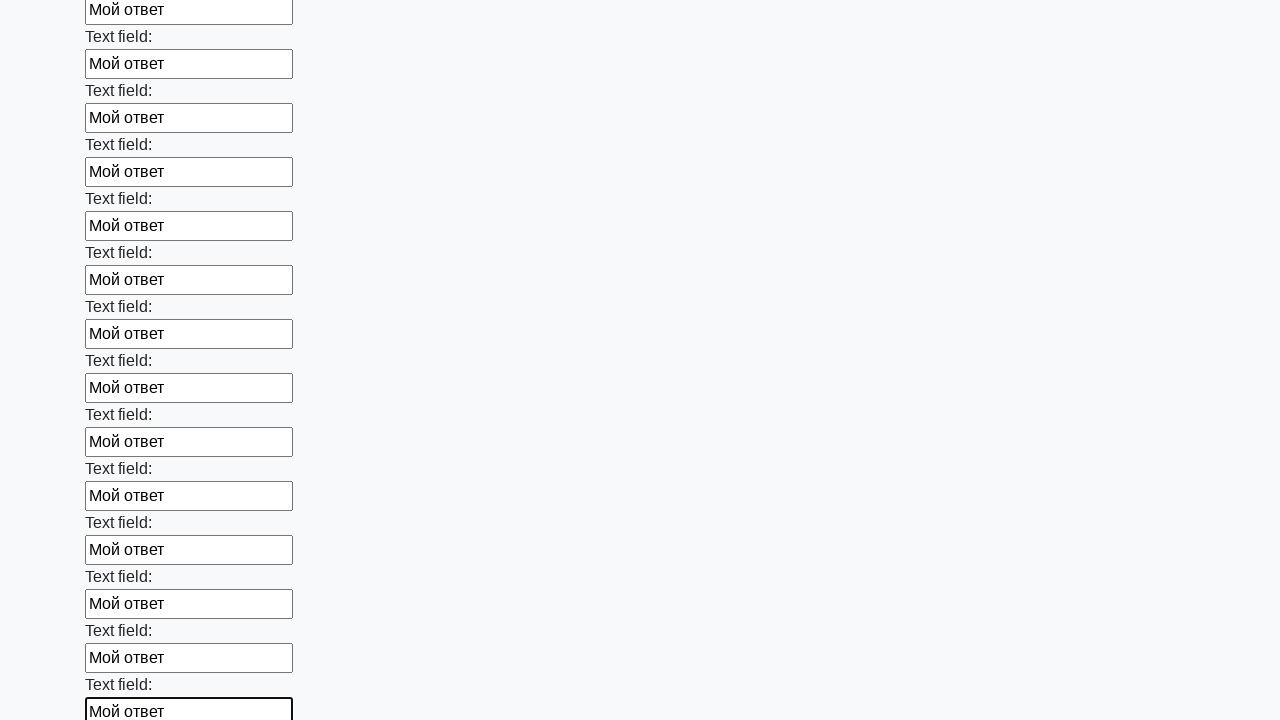

Filled input field 46 of 100 with 'Мой ответ' on .first_block input >> nth=45
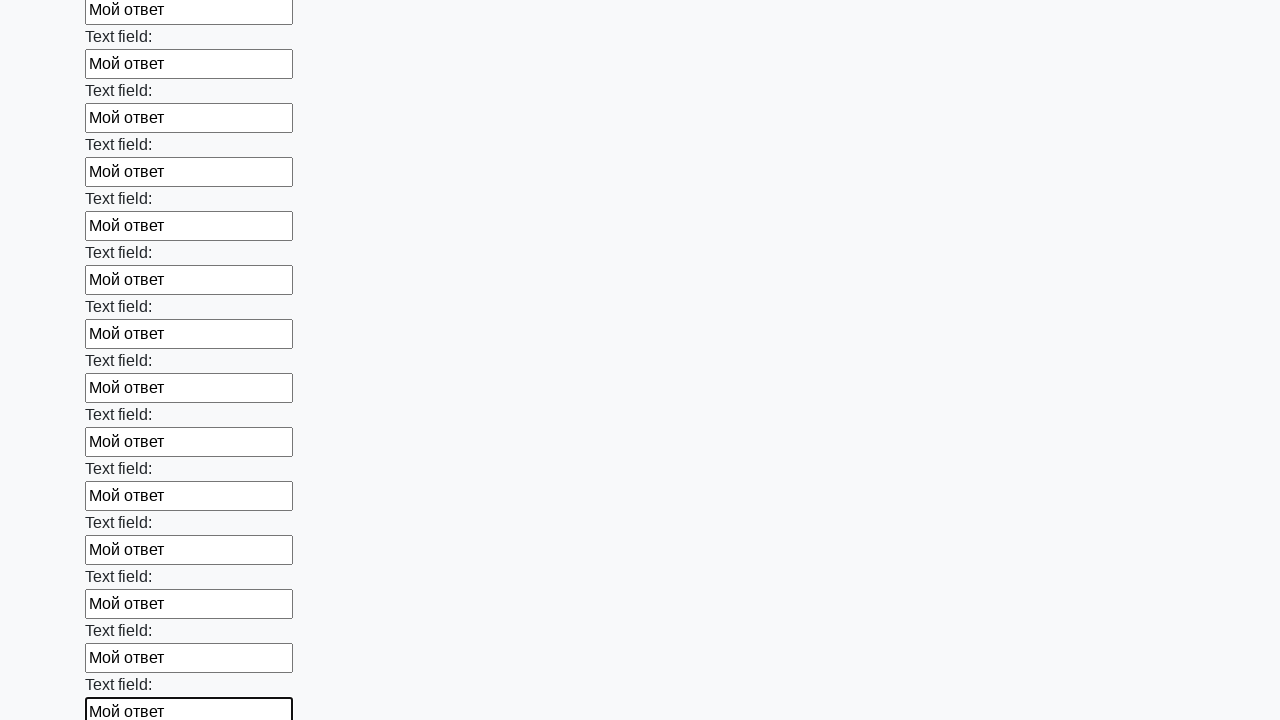

Filled input field 47 of 100 with 'Мой ответ' on .first_block input >> nth=46
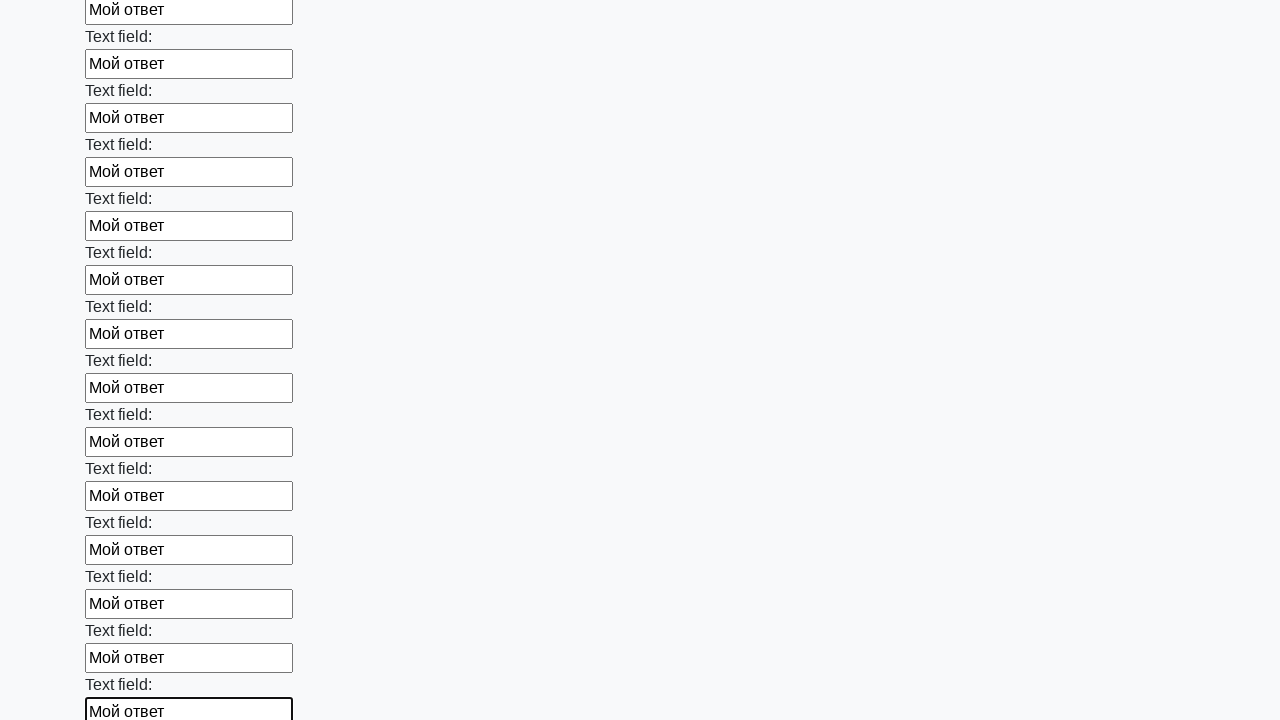

Filled input field 48 of 100 with 'Мой ответ' on .first_block input >> nth=47
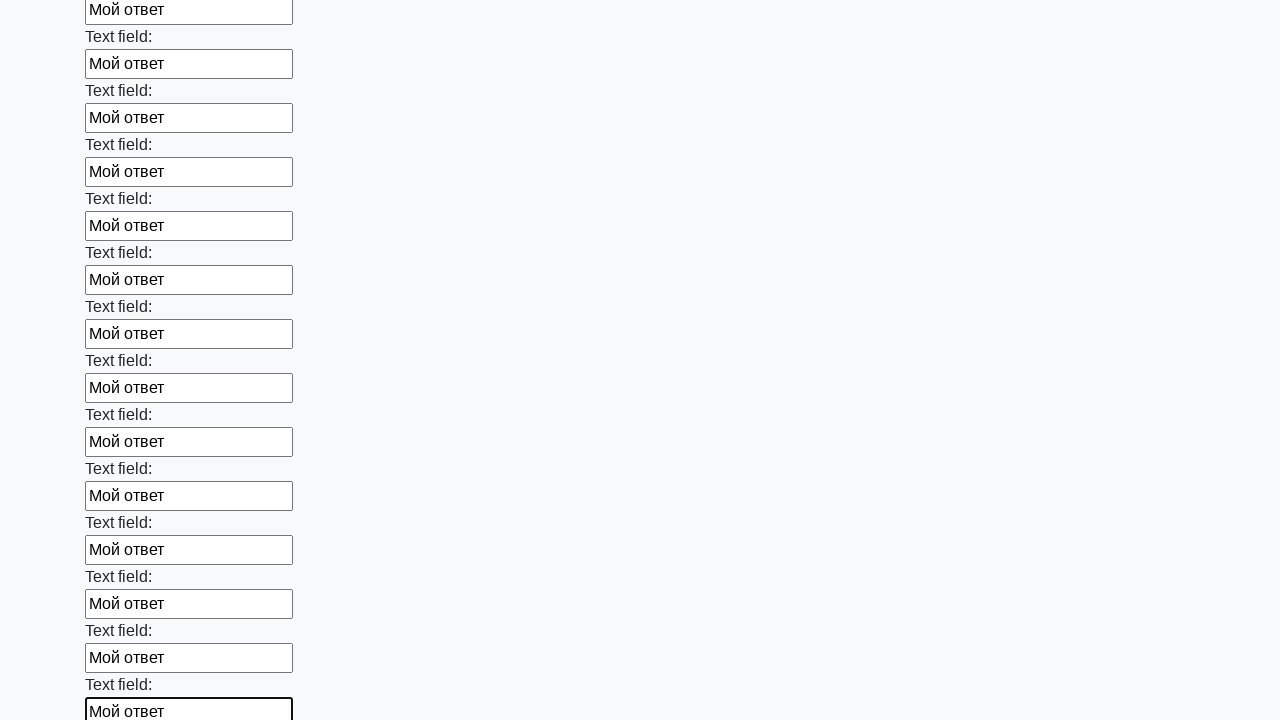

Filled input field 49 of 100 with 'Мой ответ' on .first_block input >> nth=48
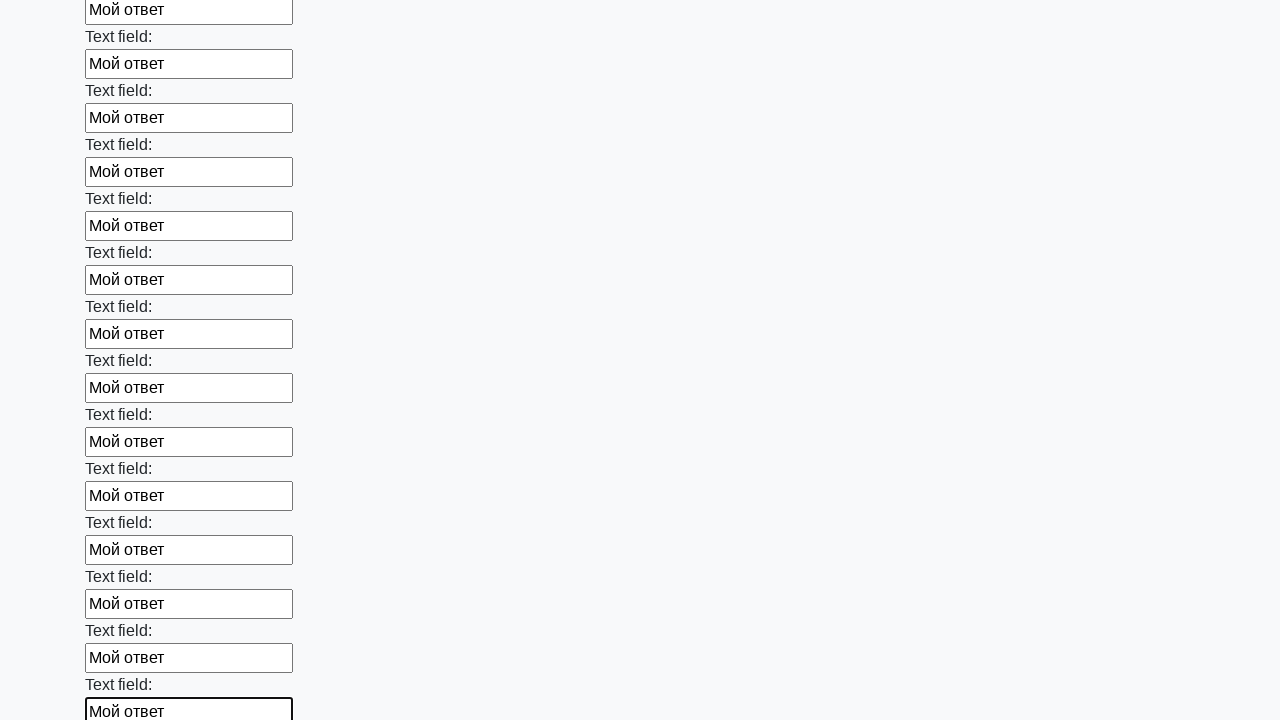

Filled input field 50 of 100 with 'Мой ответ' on .first_block input >> nth=49
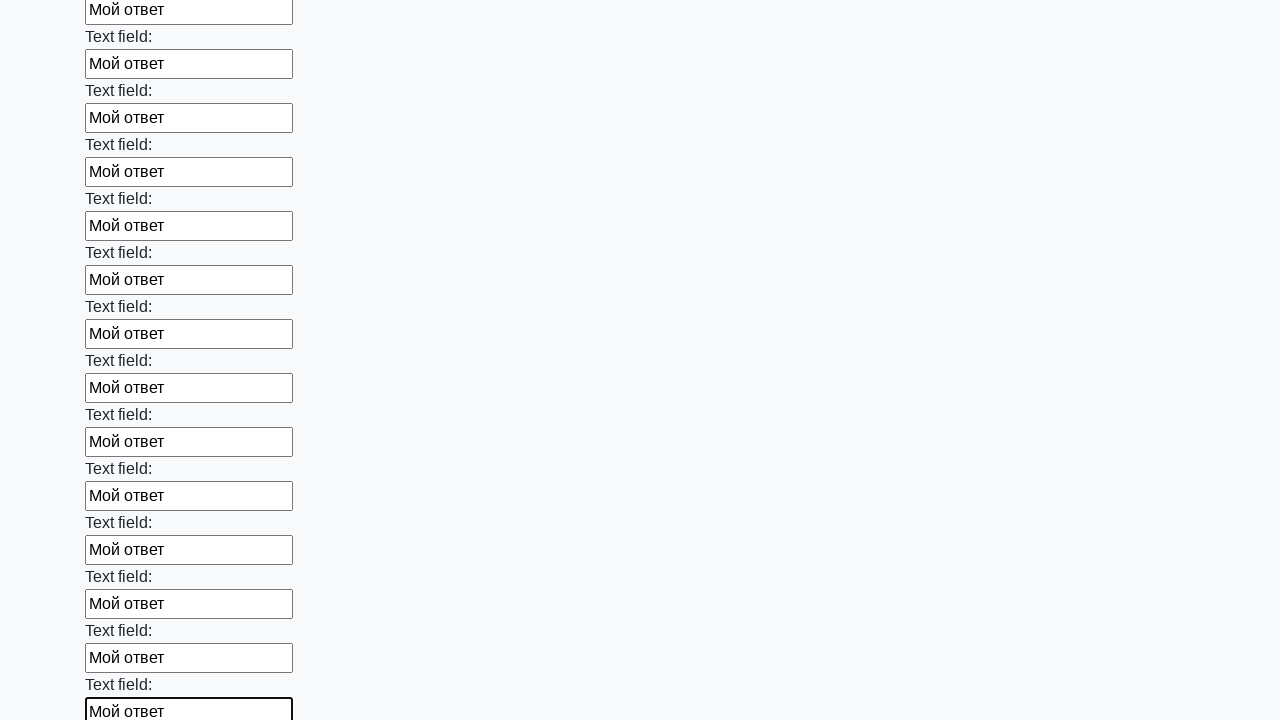

Filled input field 51 of 100 with 'Мой ответ' on .first_block input >> nth=50
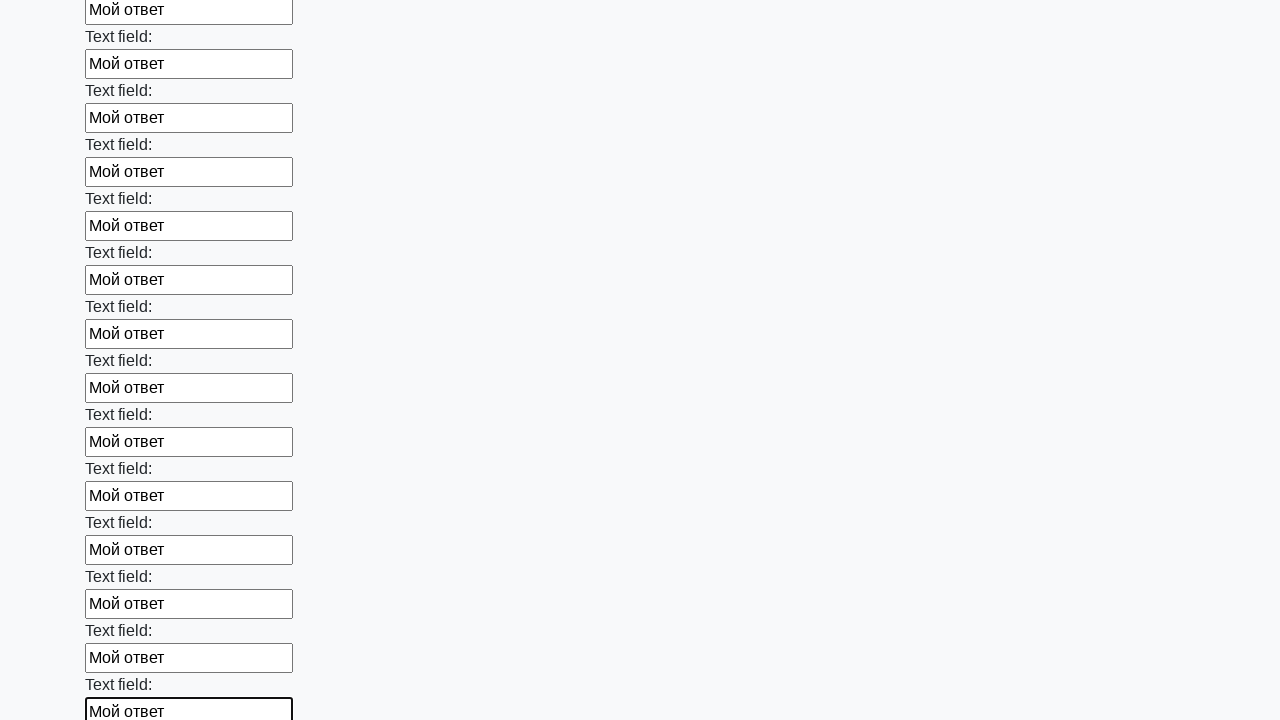

Filled input field 52 of 100 with 'Мой ответ' on .first_block input >> nth=51
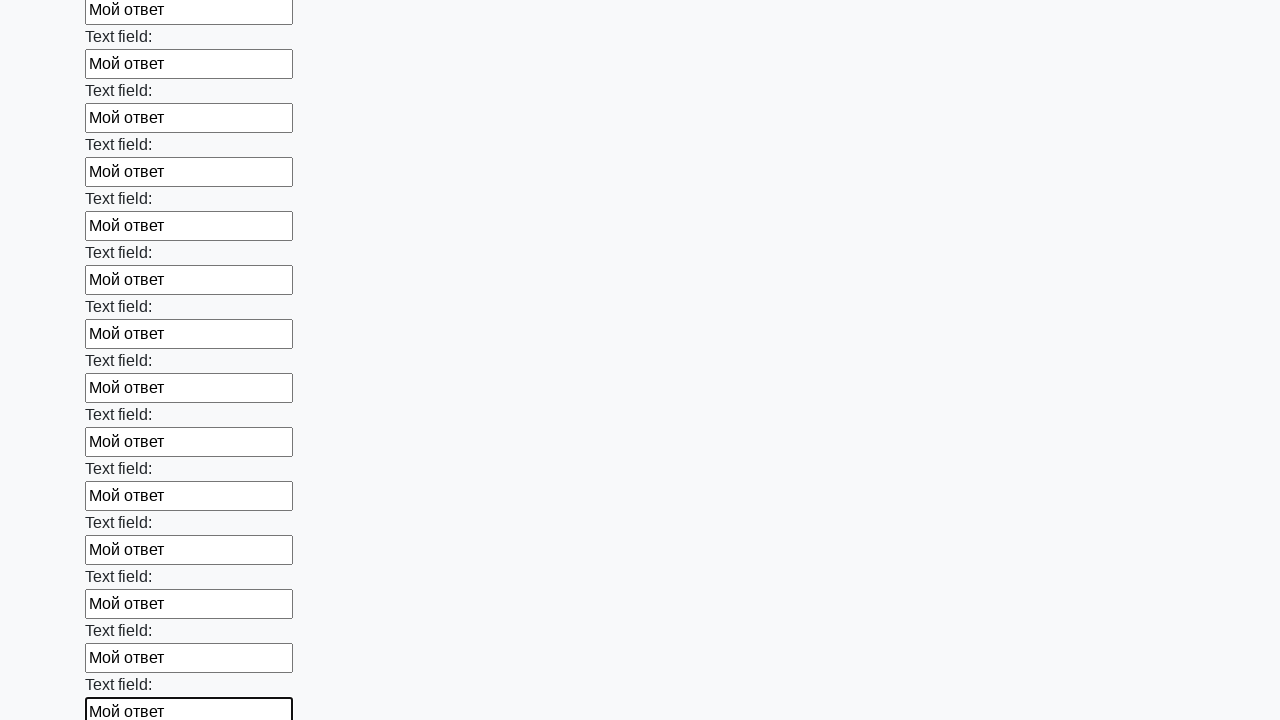

Filled input field 53 of 100 with 'Мой ответ' on .first_block input >> nth=52
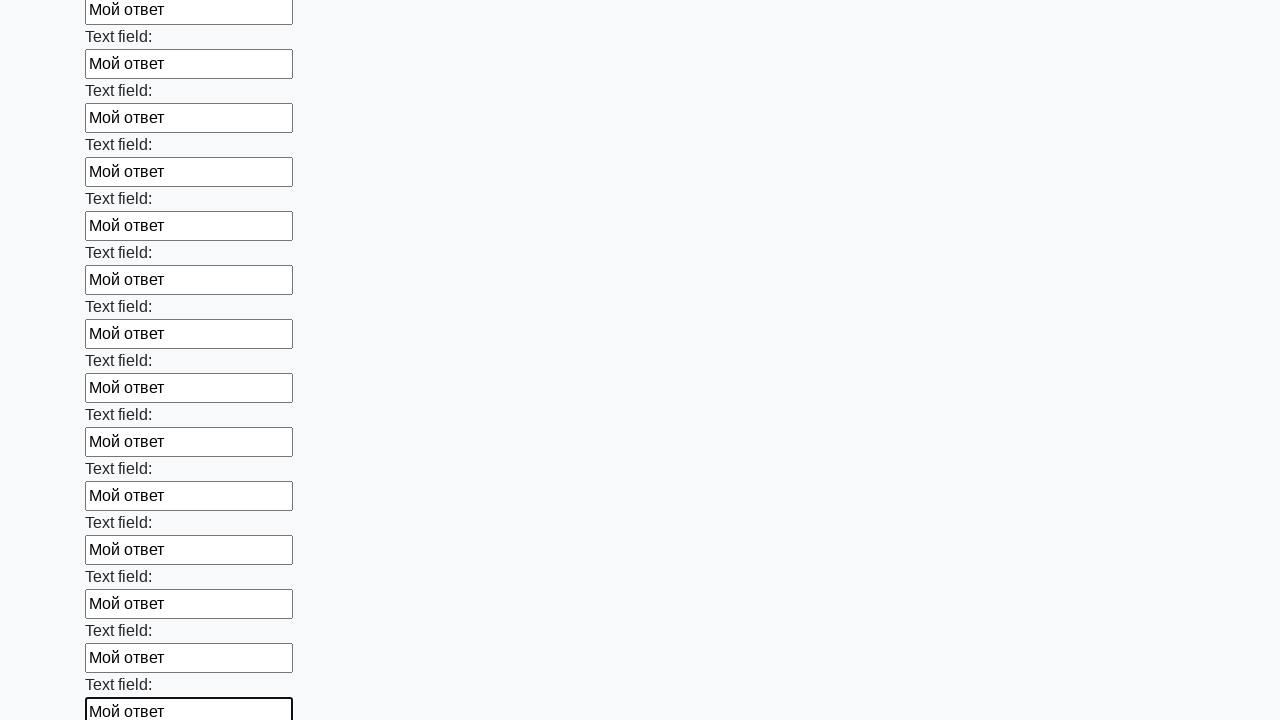

Filled input field 54 of 100 with 'Мой ответ' on .first_block input >> nth=53
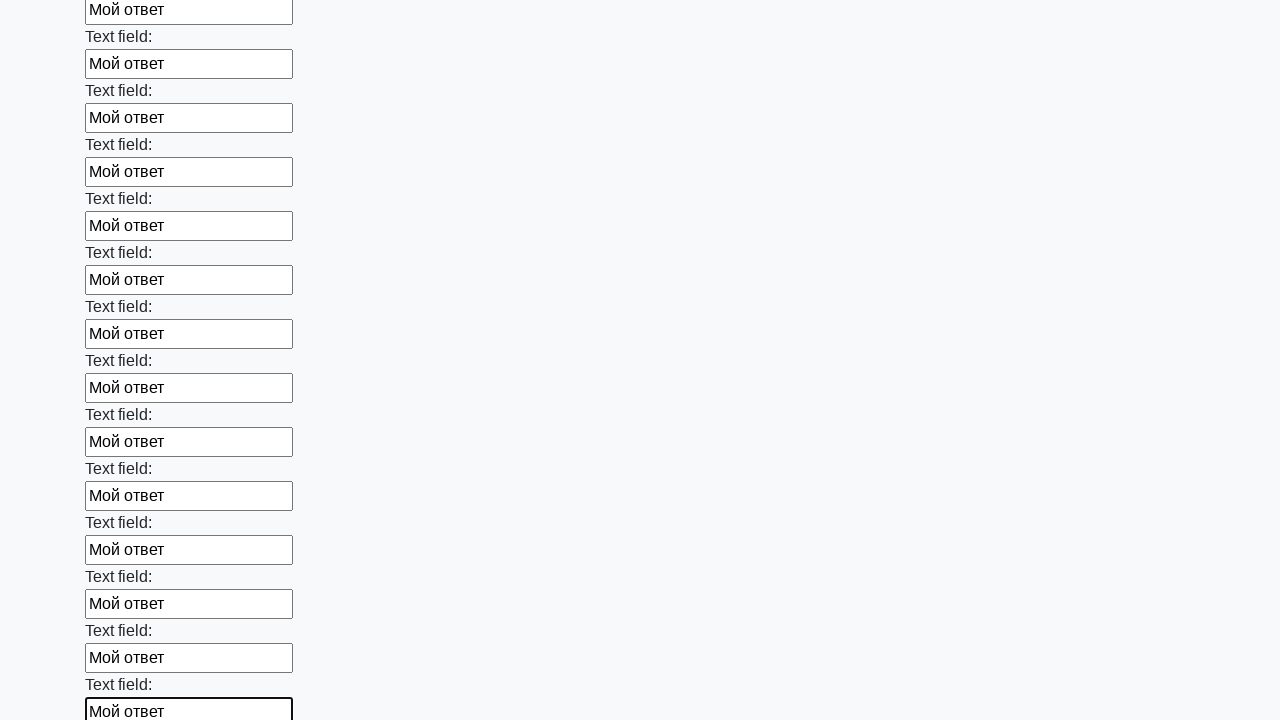

Filled input field 55 of 100 with 'Мой ответ' on .first_block input >> nth=54
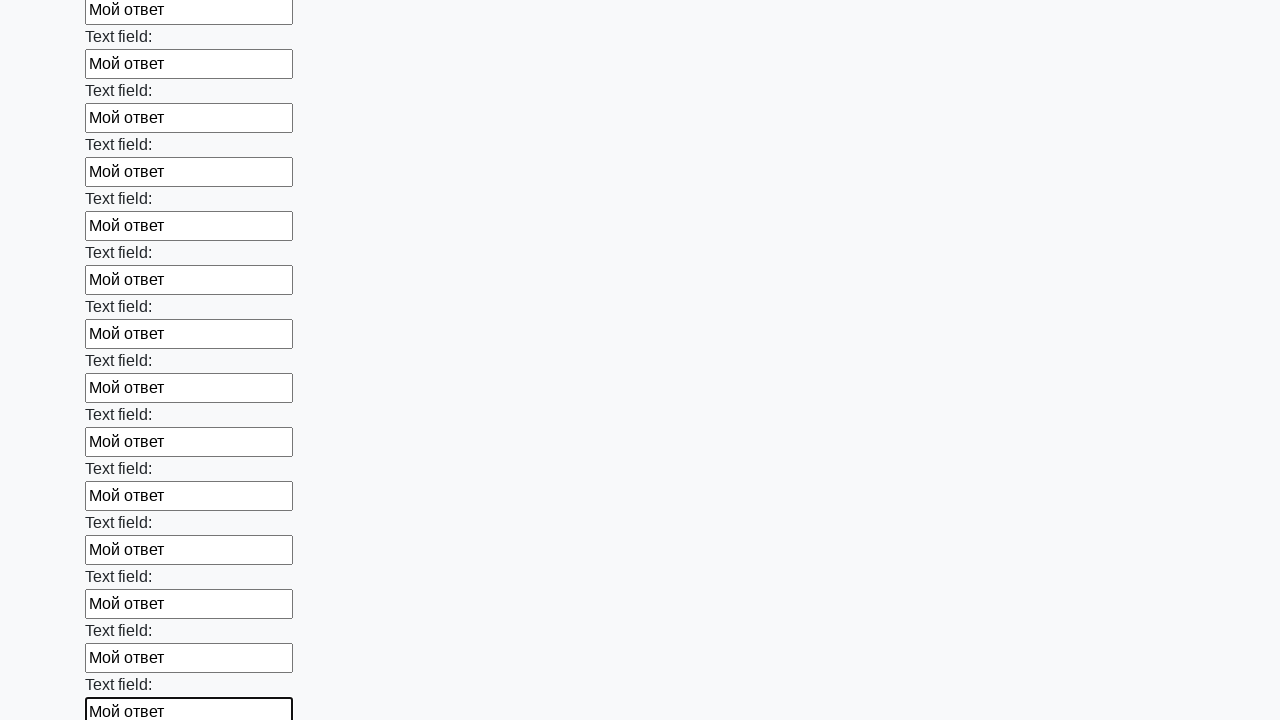

Filled input field 56 of 100 with 'Мой ответ' on .first_block input >> nth=55
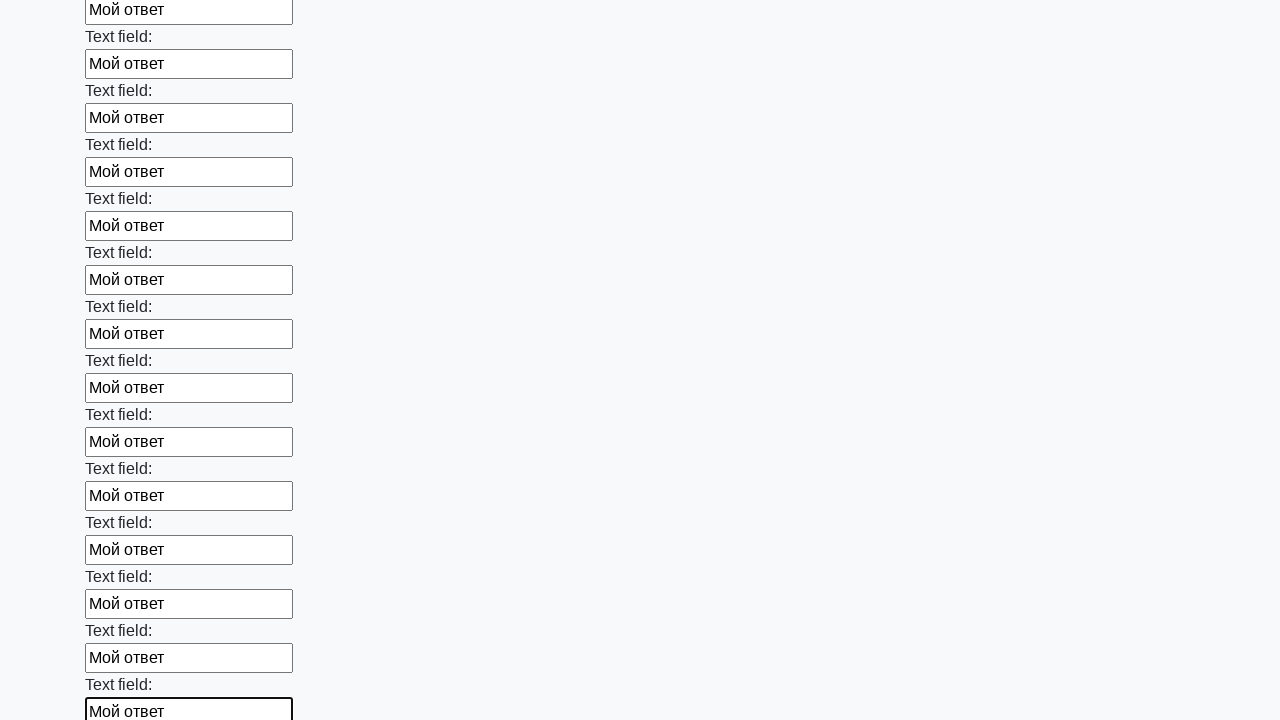

Filled input field 57 of 100 with 'Мой ответ' on .first_block input >> nth=56
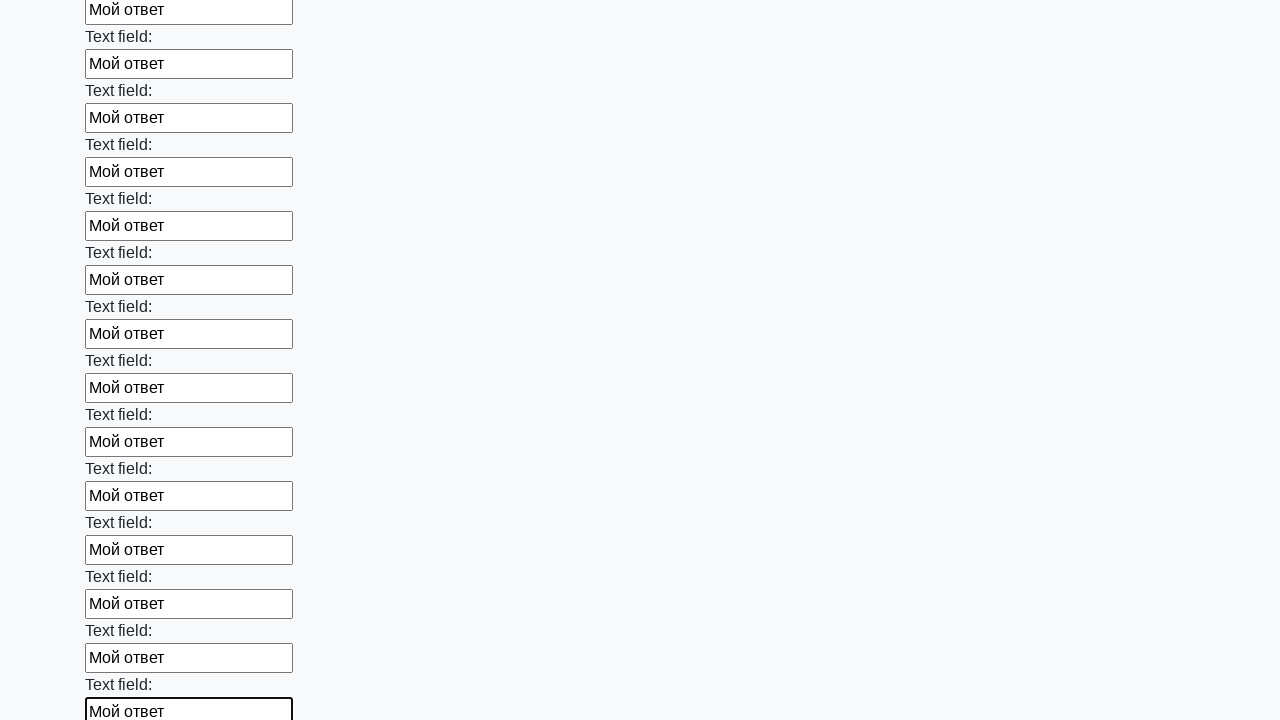

Filled input field 58 of 100 with 'Мой ответ' on .first_block input >> nth=57
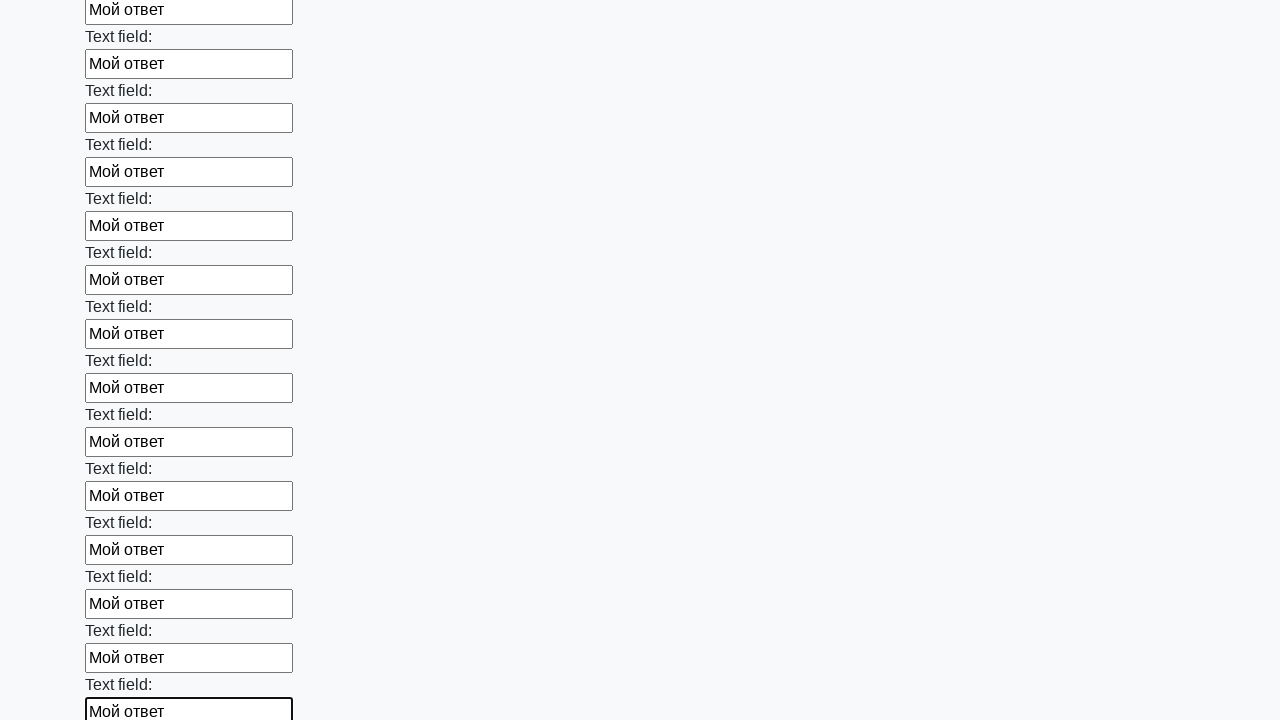

Filled input field 59 of 100 with 'Мой ответ' on .first_block input >> nth=58
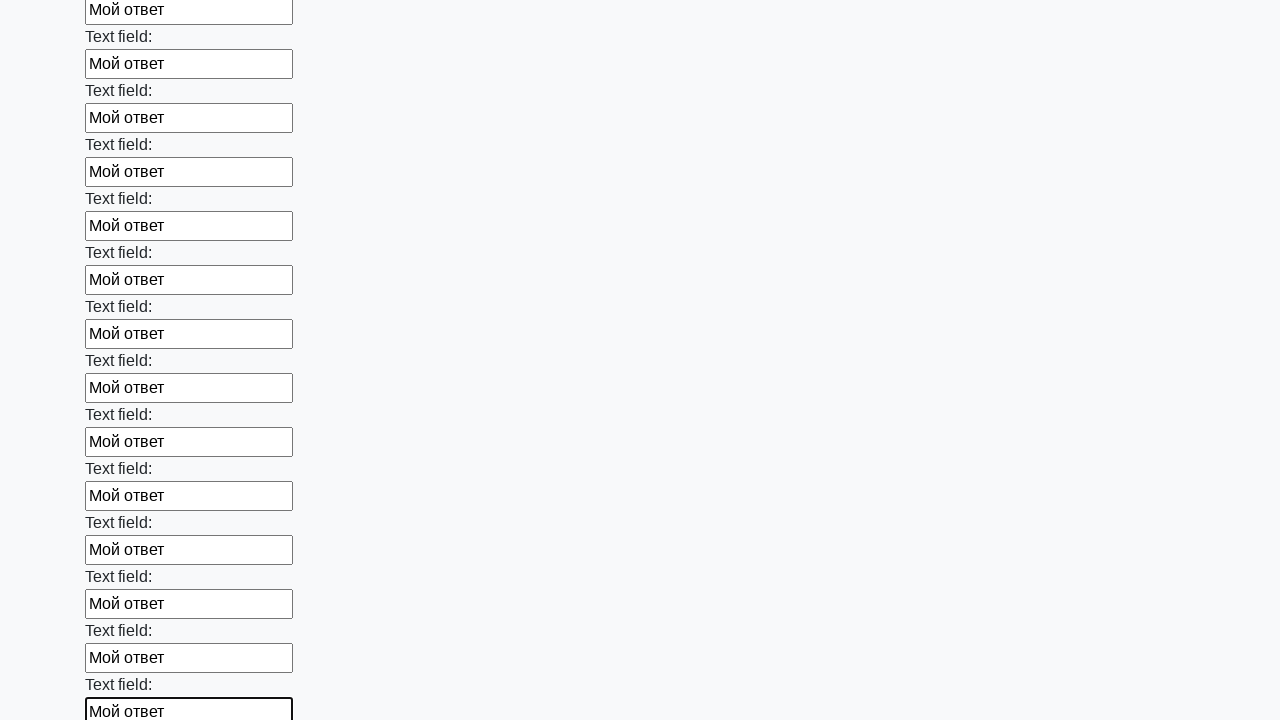

Filled input field 60 of 100 with 'Мой ответ' on .first_block input >> nth=59
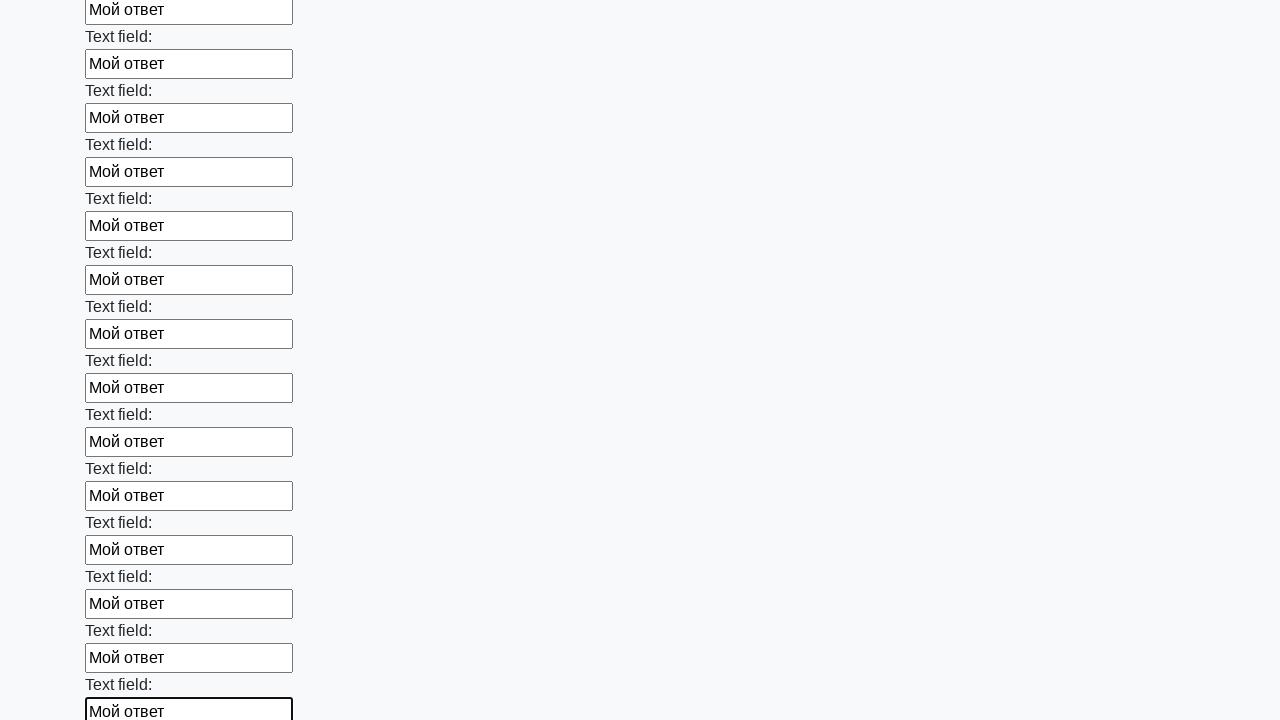

Filled input field 61 of 100 with 'Мой ответ' on .first_block input >> nth=60
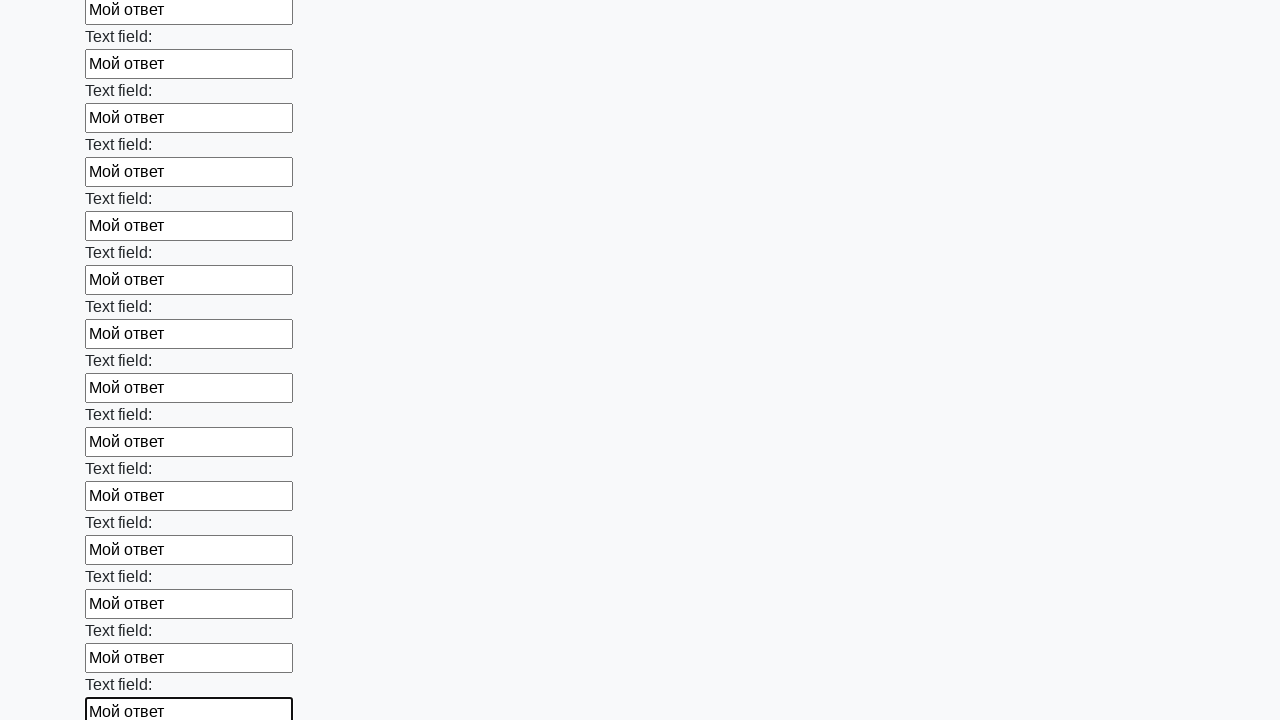

Filled input field 62 of 100 with 'Мой ответ' on .first_block input >> nth=61
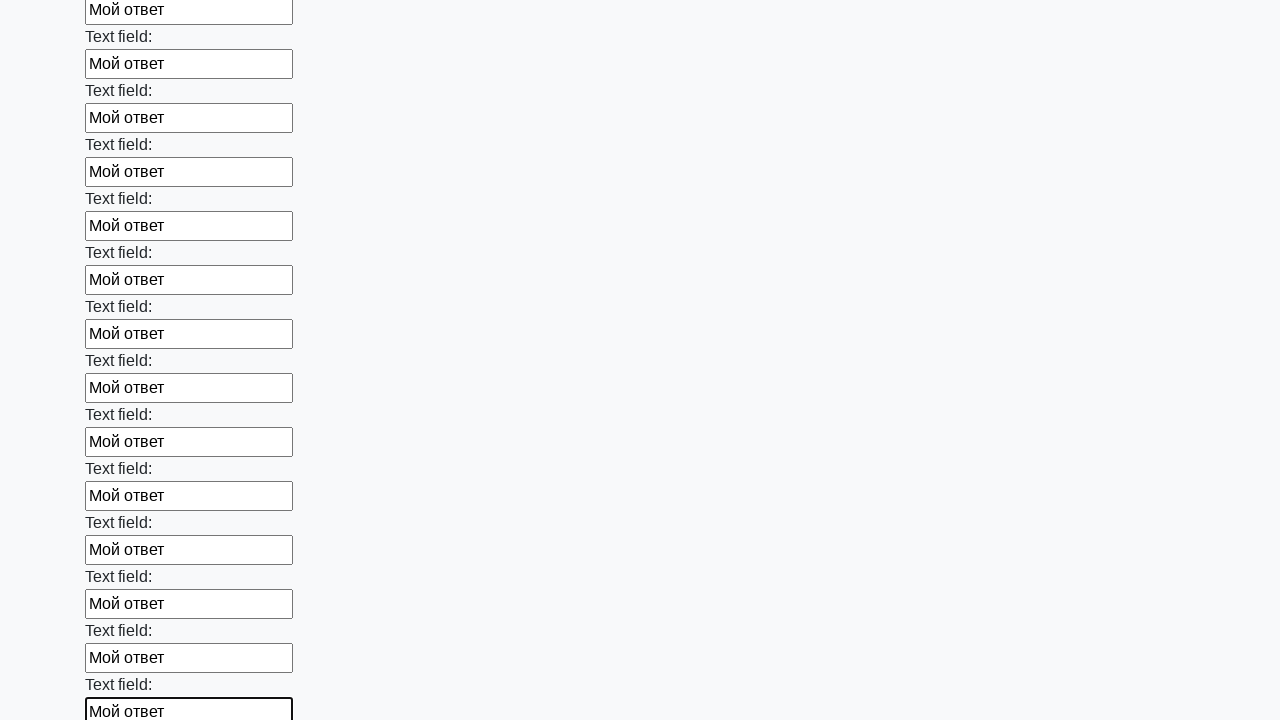

Filled input field 63 of 100 with 'Мой ответ' on .first_block input >> nth=62
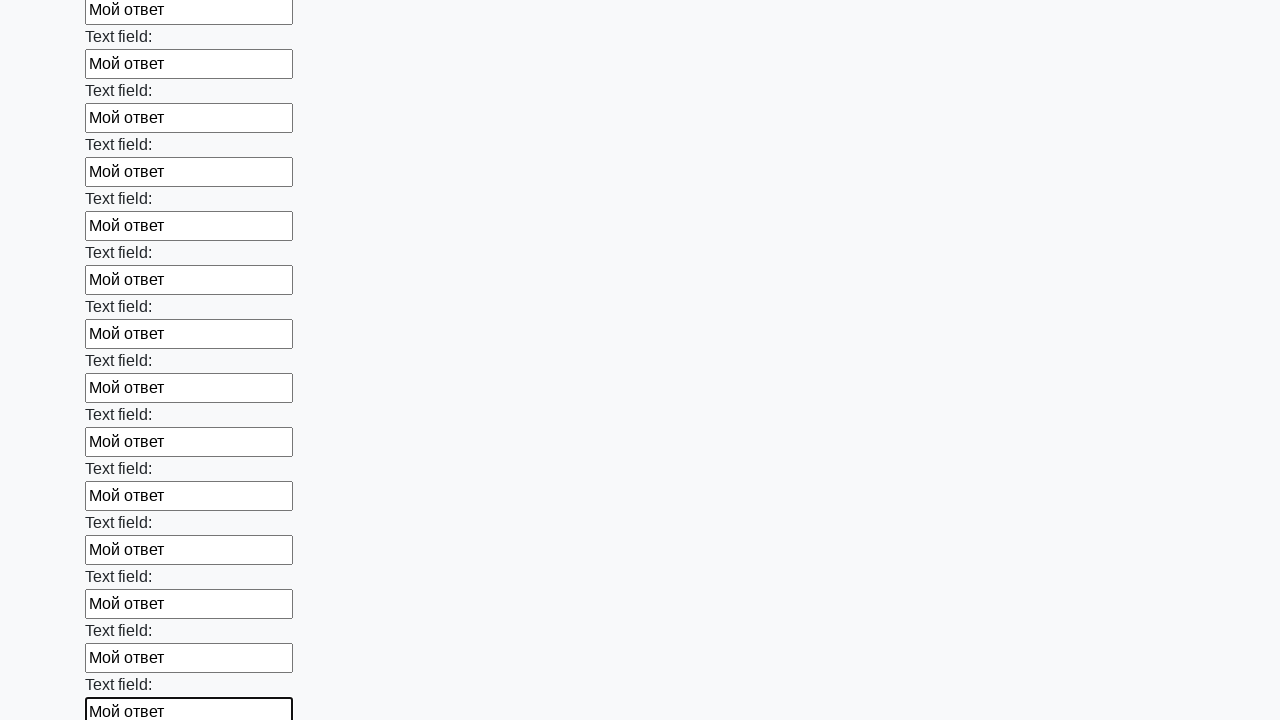

Filled input field 64 of 100 with 'Мой ответ' on .first_block input >> nth=63
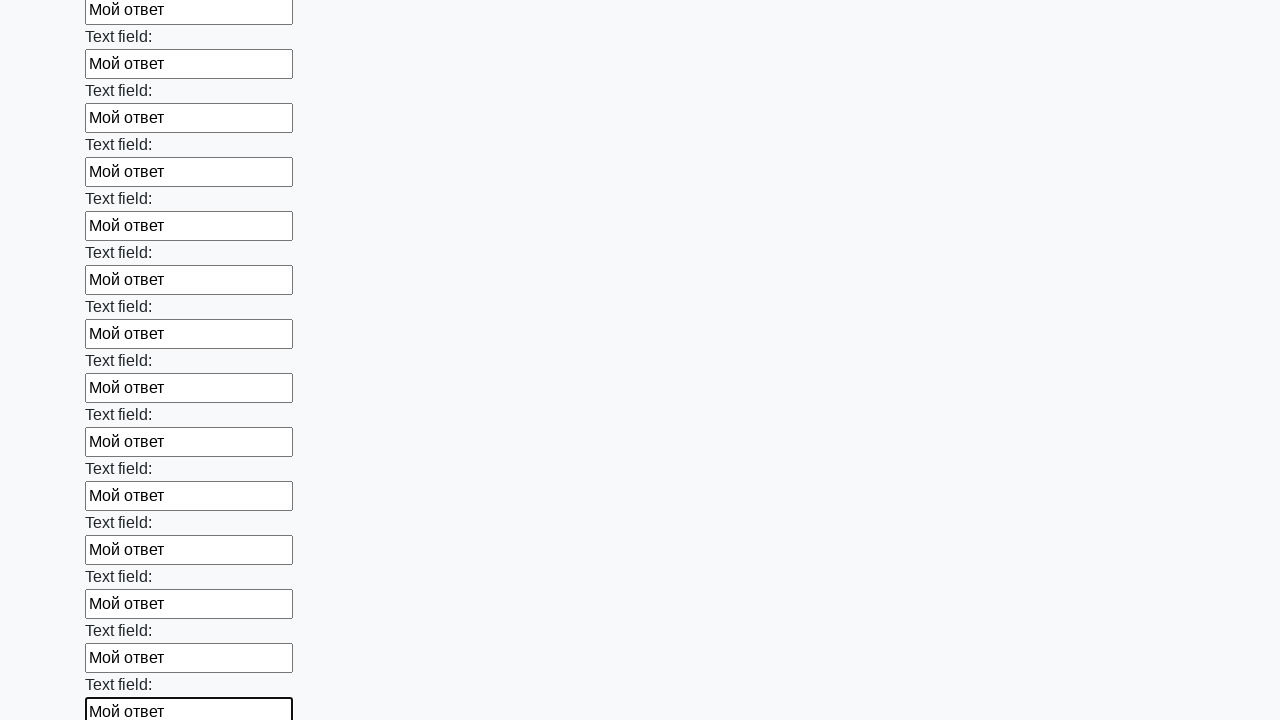

Filled input field 65 of 100 with 'Мой ответ' on .first_block input >> nth=64
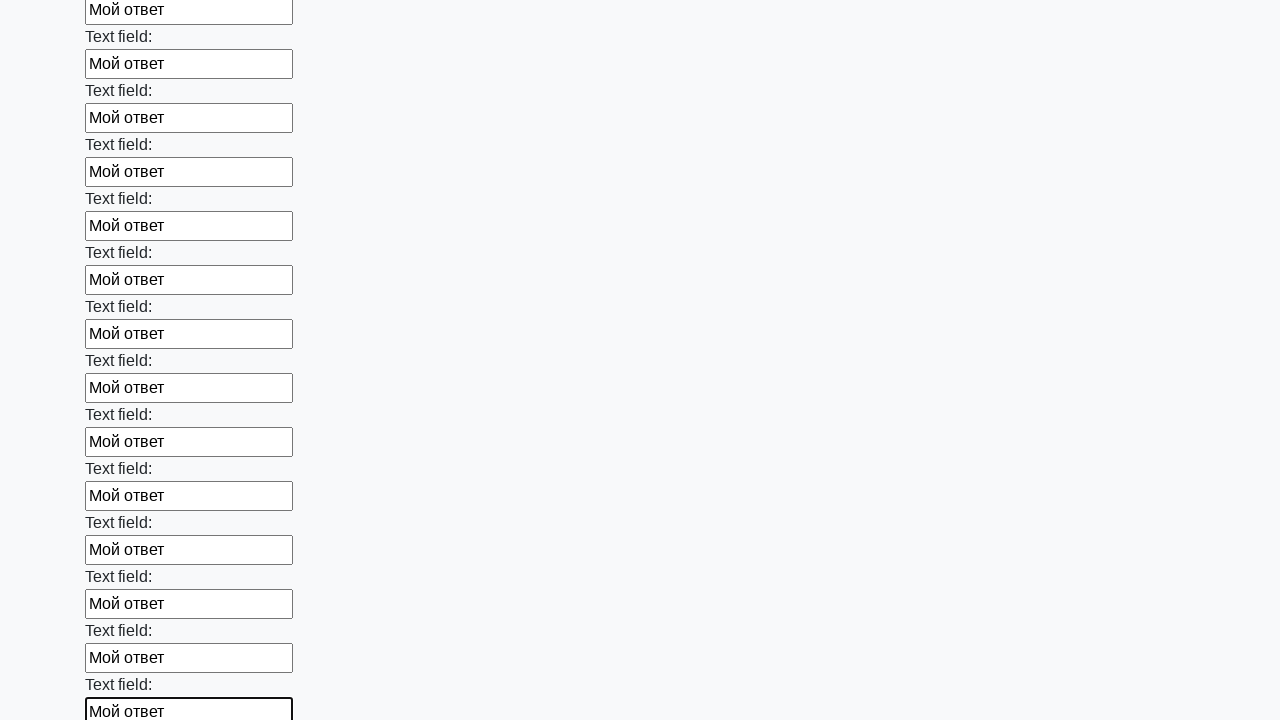

Filled input field 66 of 100 with 'Мой ответ' on .first_block input >> nth=65
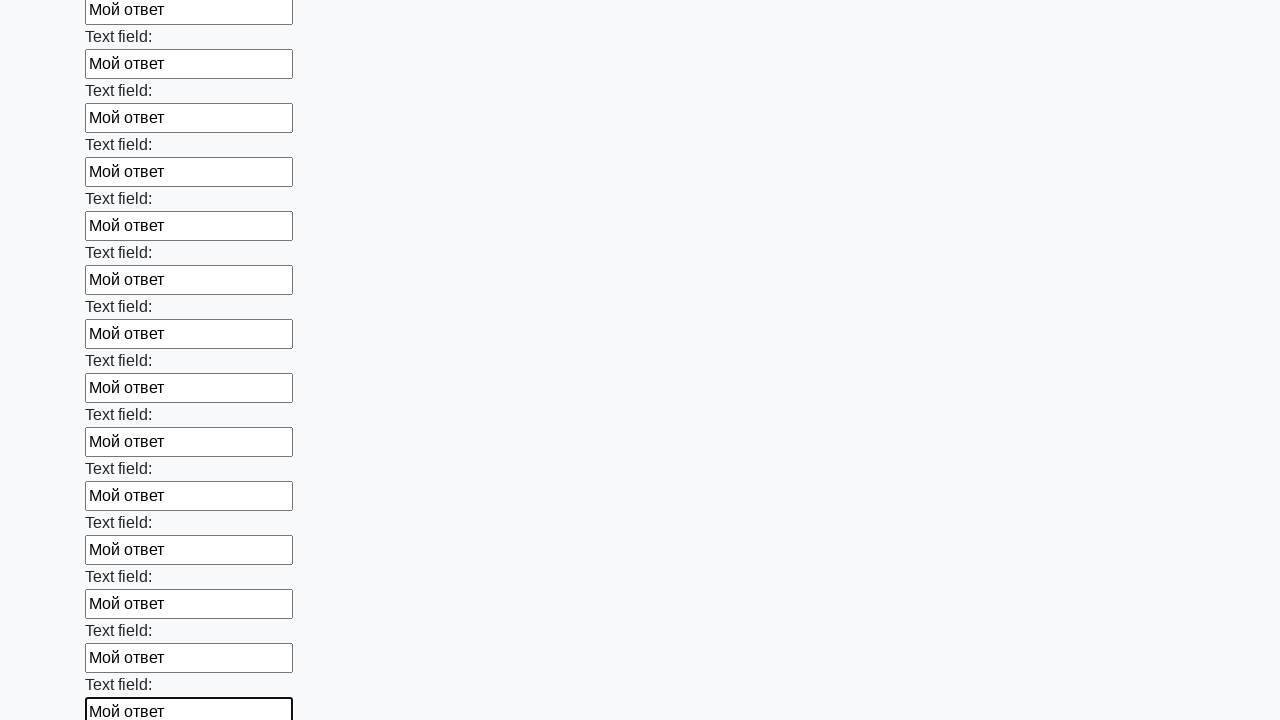

Filled input field 67 of 100 with 'Мой ответ' on .first_block input >> nth=66
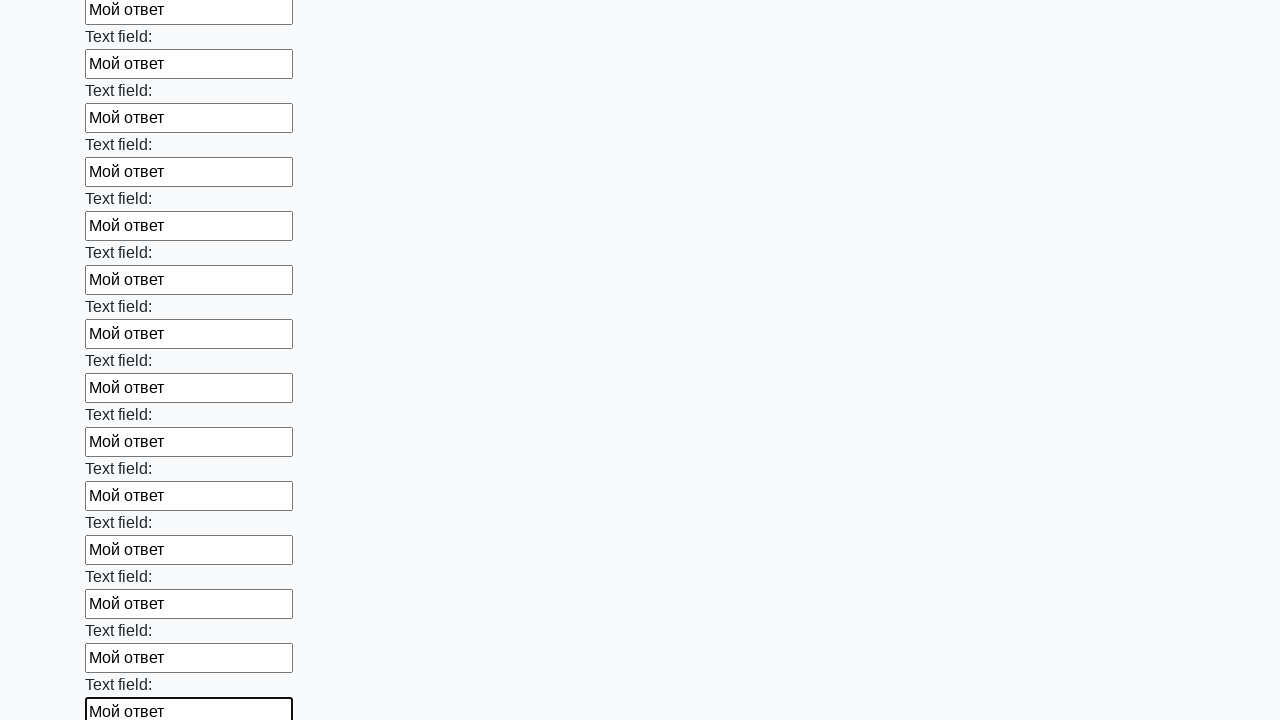

Filled input field 68 of 100 with 'Мой ответ' on .first_block input >> nth=67
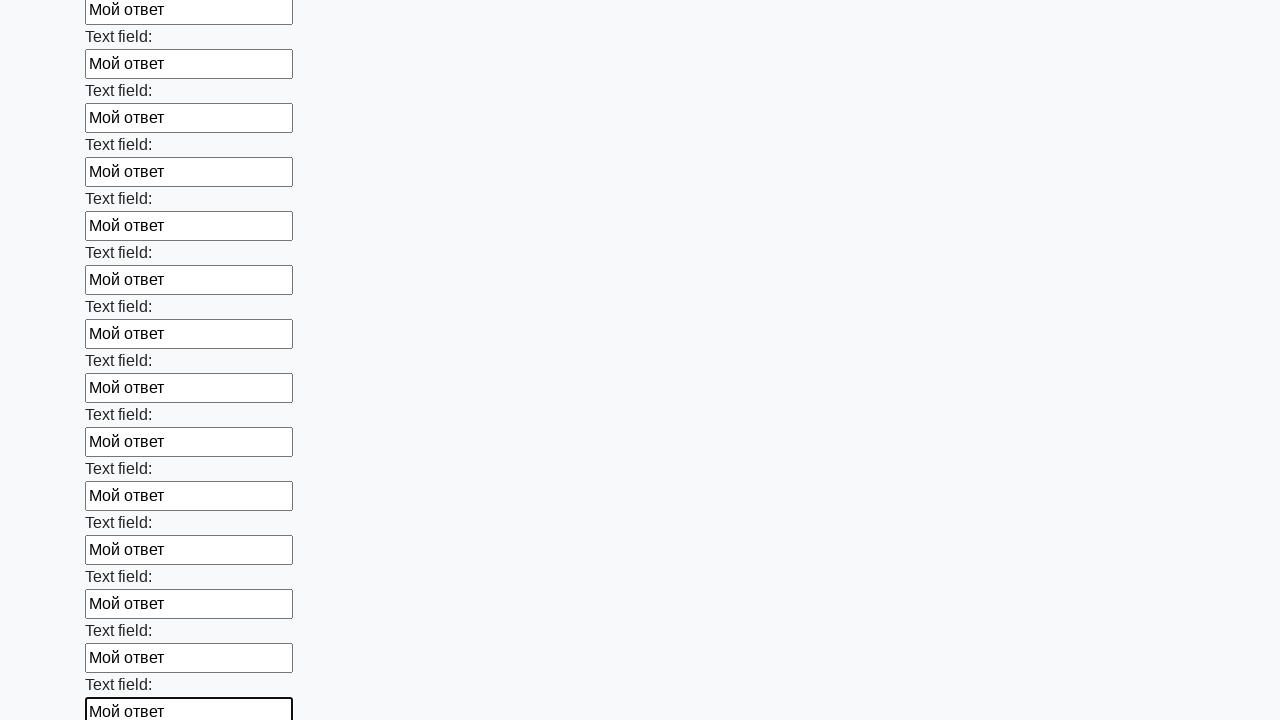

Filled input field 69 of 100 with 'Мой ответ' on .first_block input >> nth=68
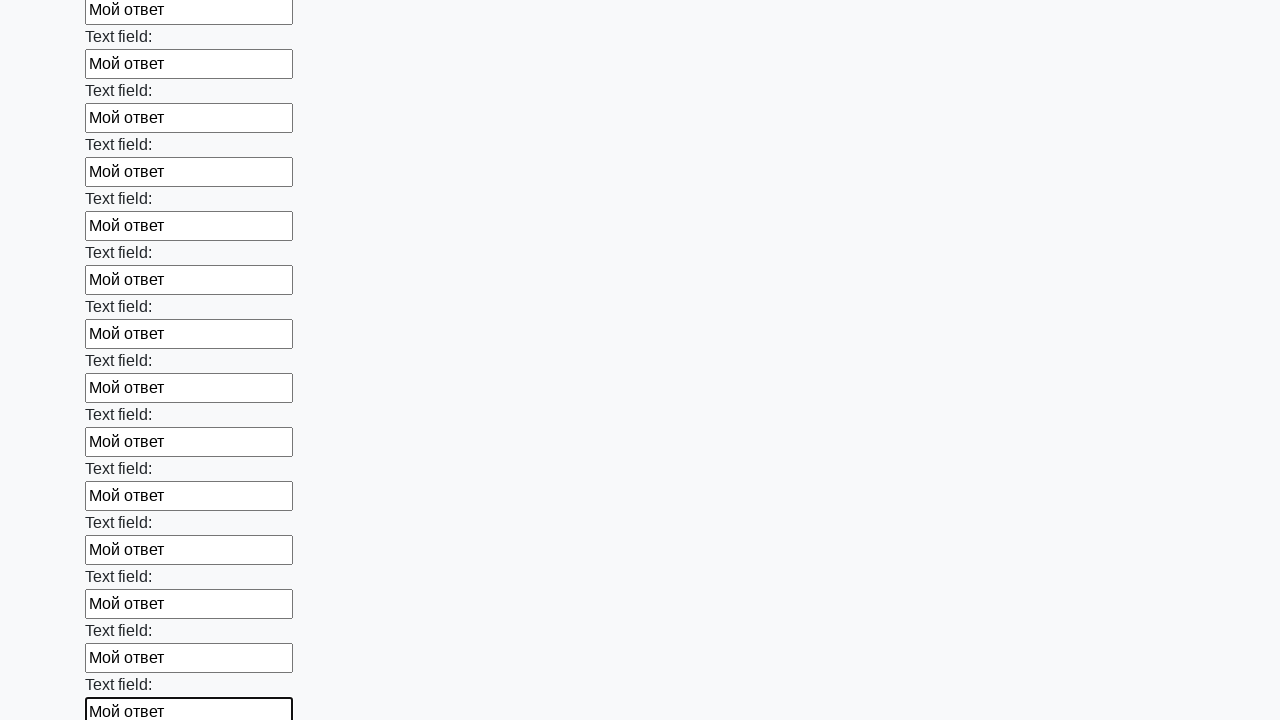

Filled input field 70 of 100 with 'Мой ответ' on .first_block input >> nth=69
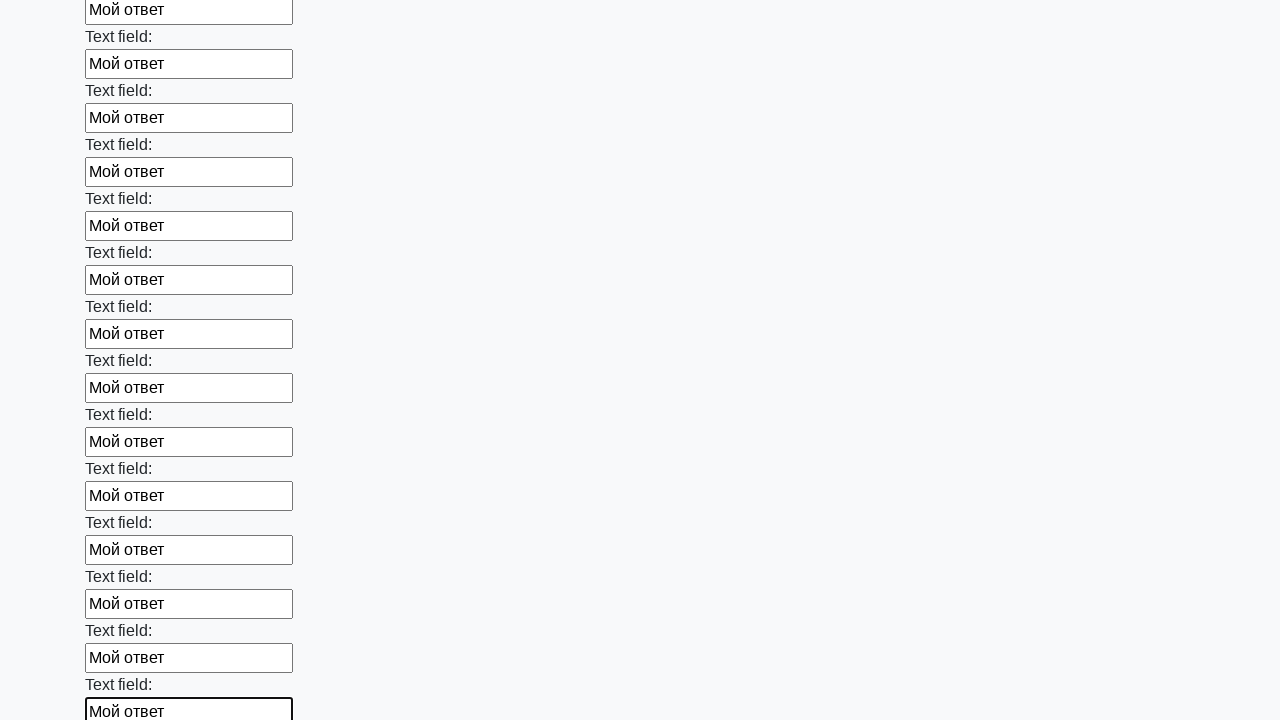

Filled input field 71 of 100 with 'Мой ответ' on .first_block input >> nth=70
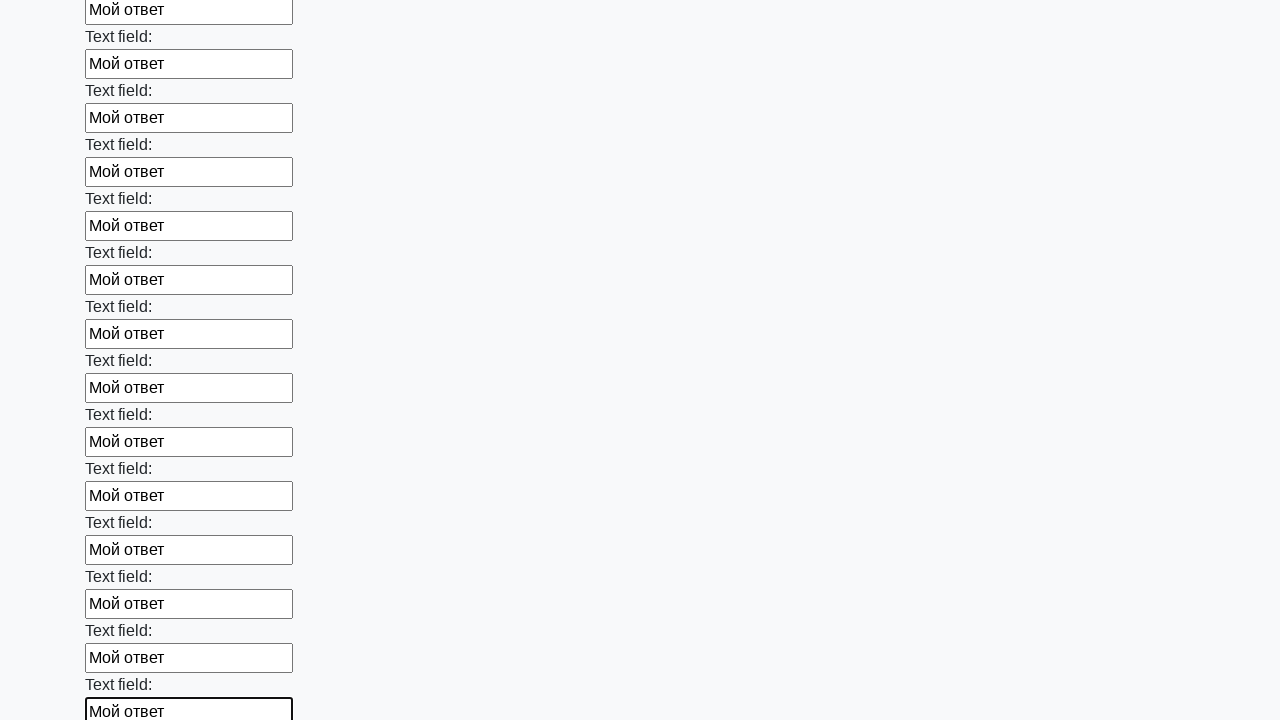

Filled input field 72 of 100 with 'Мой ответ' on .first_block input >> nth=71
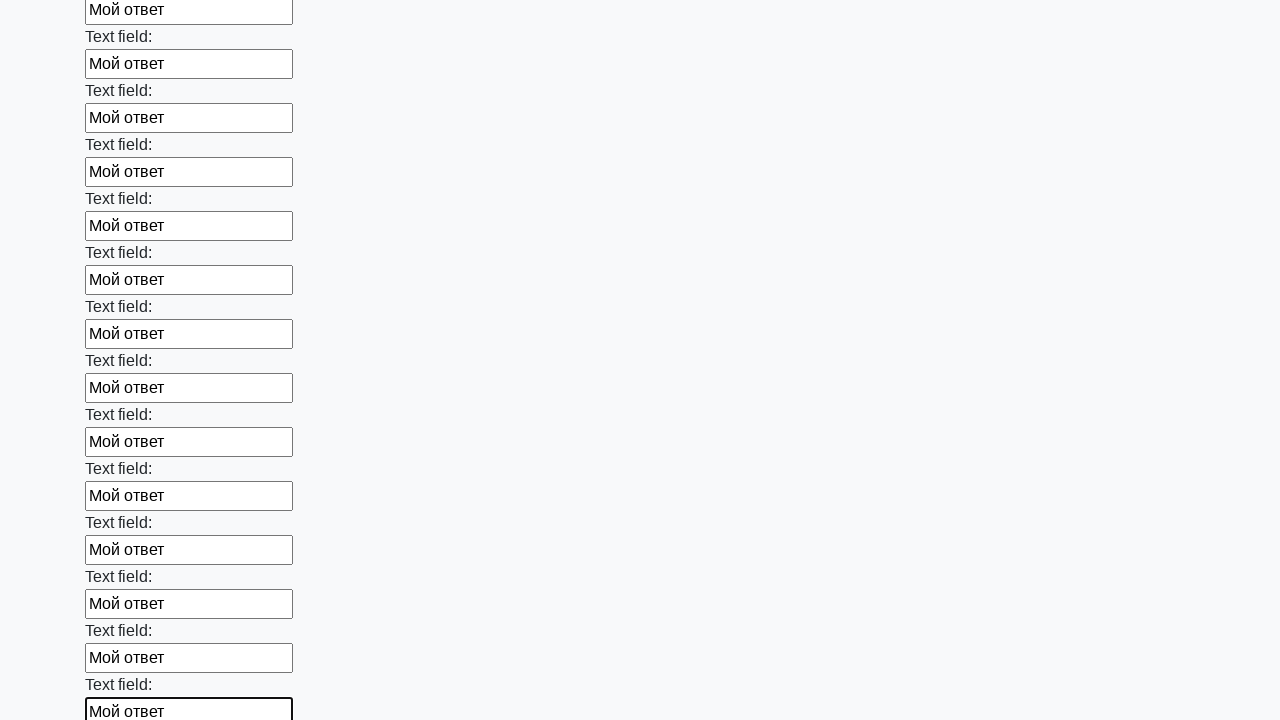

Filled input field 73 of 100 with 'Мой ответ' on .first_block input >> nth=72
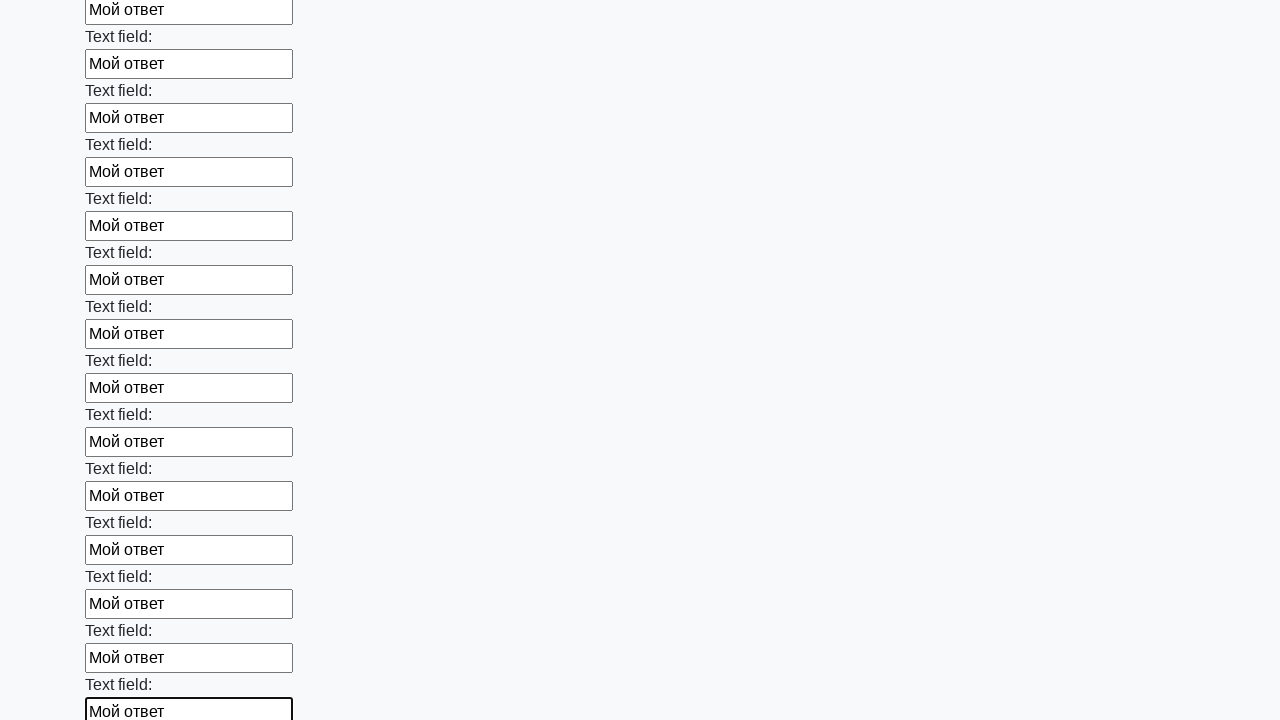

Filled input field 74 of 100 with 'Мой ответ' on .first_block input >> nth=73
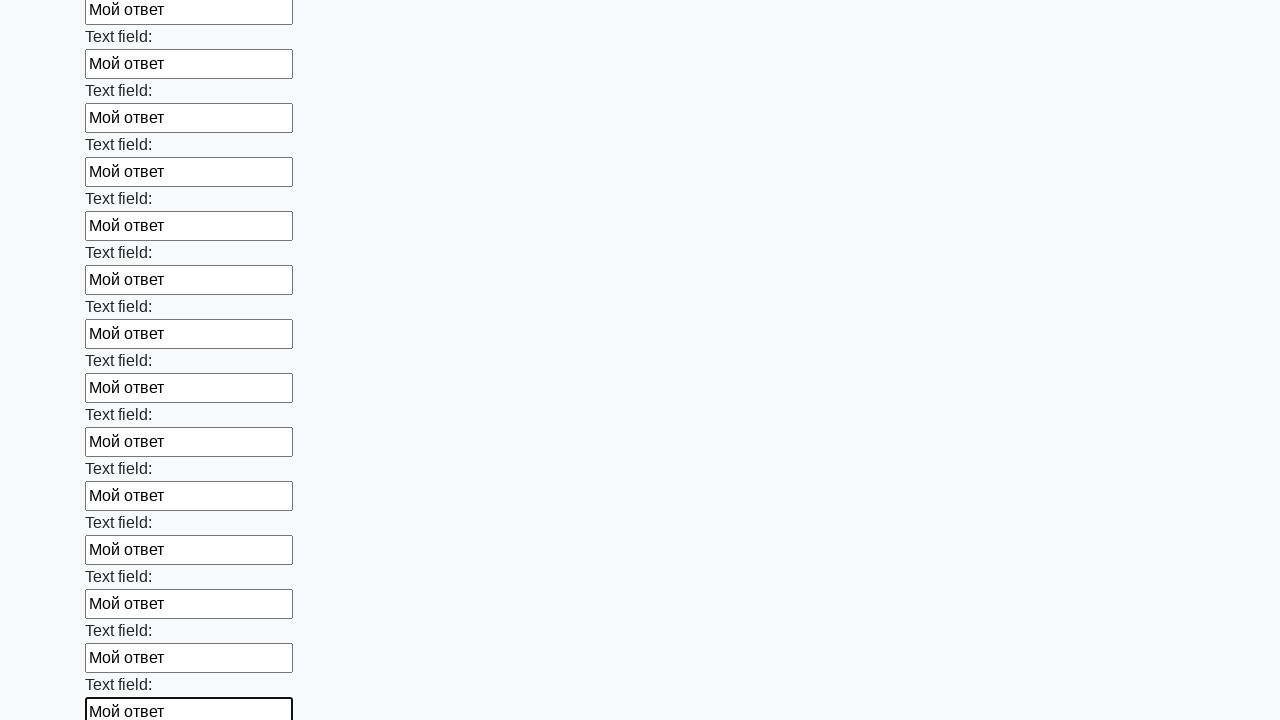

Filled input field 75 of 100 with 'Мой ответ' on .first_block input >> nth=74
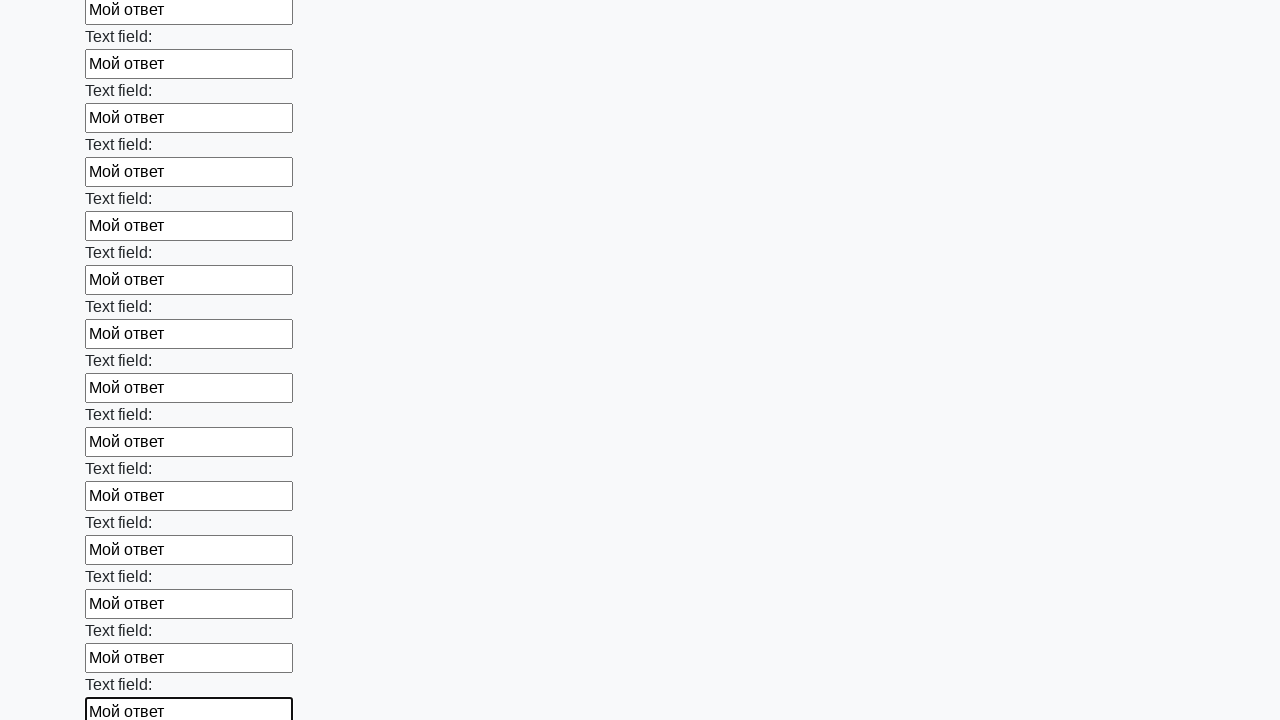

Filled input field 76 of 100 with 'Мой ответ' on .first_block input >> nth=75
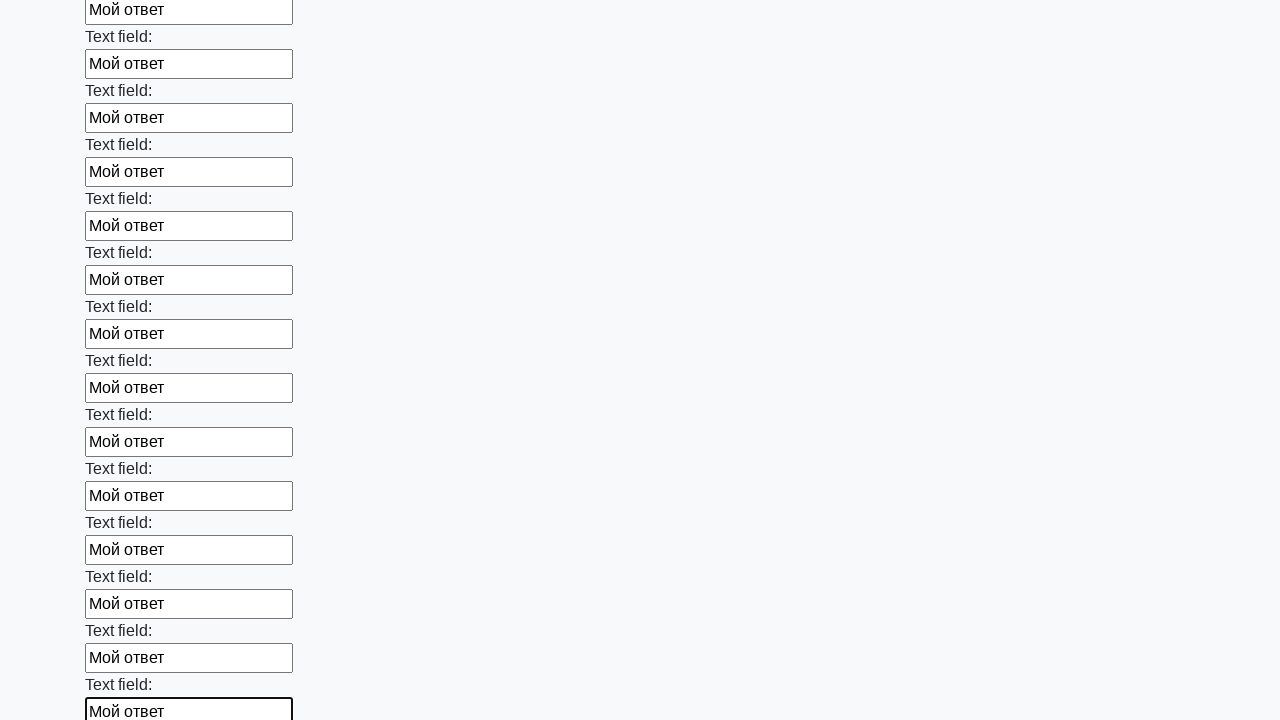

Filled input field 77 of 100 with 'Мой ответ' on .first_block input >> nth=76
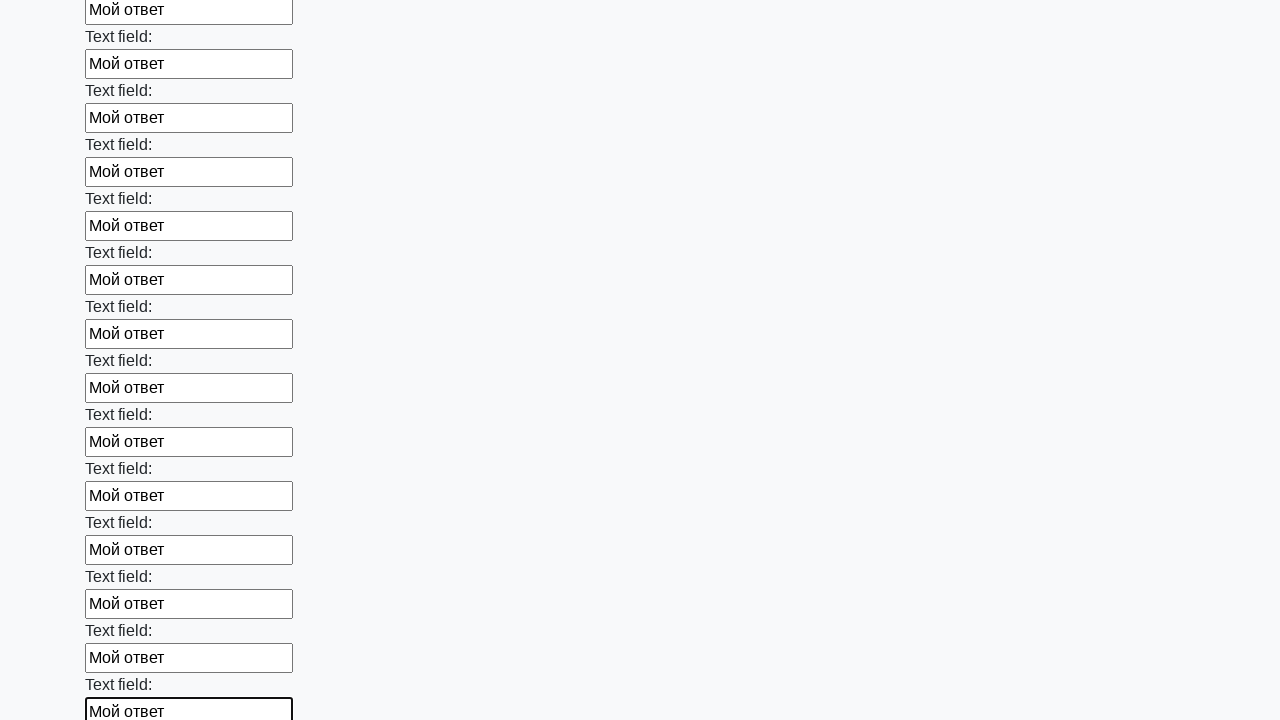

Filled input field 78 of 100 with 'Мой ответ' on .first_block input >> nth=77
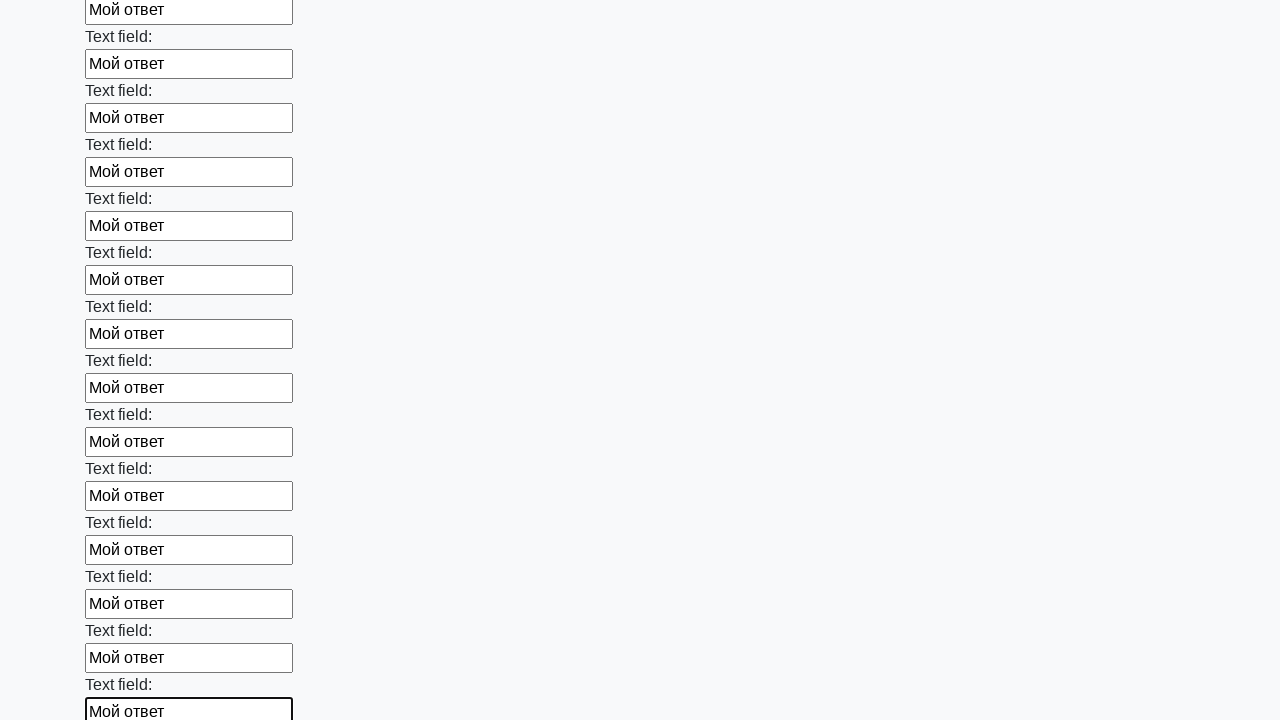

Filled input field 79 of 100 with 'Мой ответ' on .first_block input >> nth=78
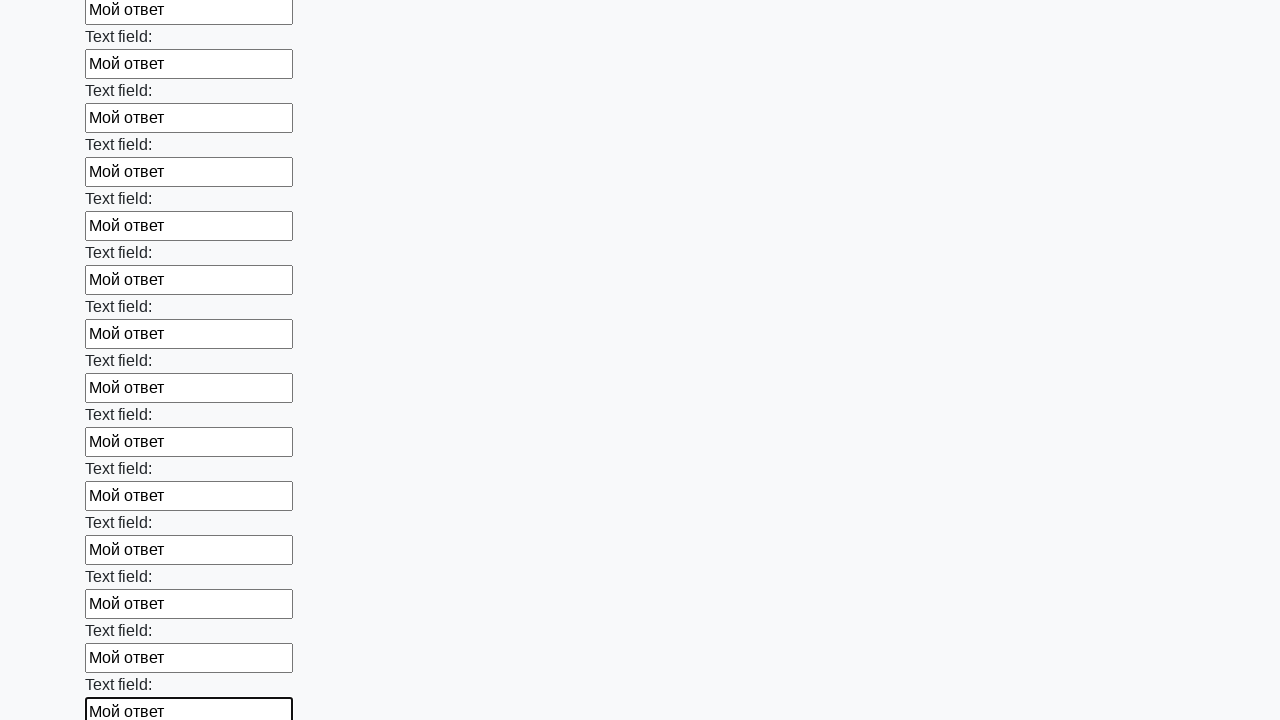

Filled input field 80 of 100 with 'Мой ответ' on .first_block input >> nth=79
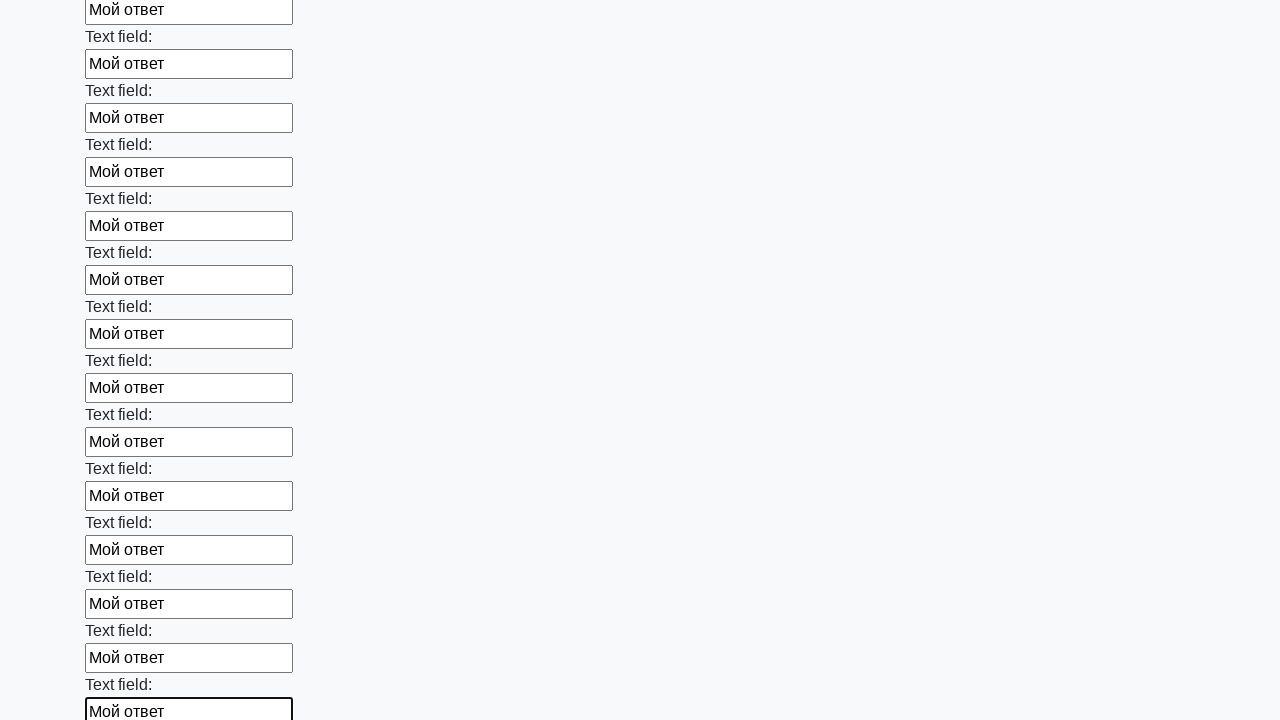

Filled input field 81 of 100 with 'Мой ответ' on .first_block input >> nth=80
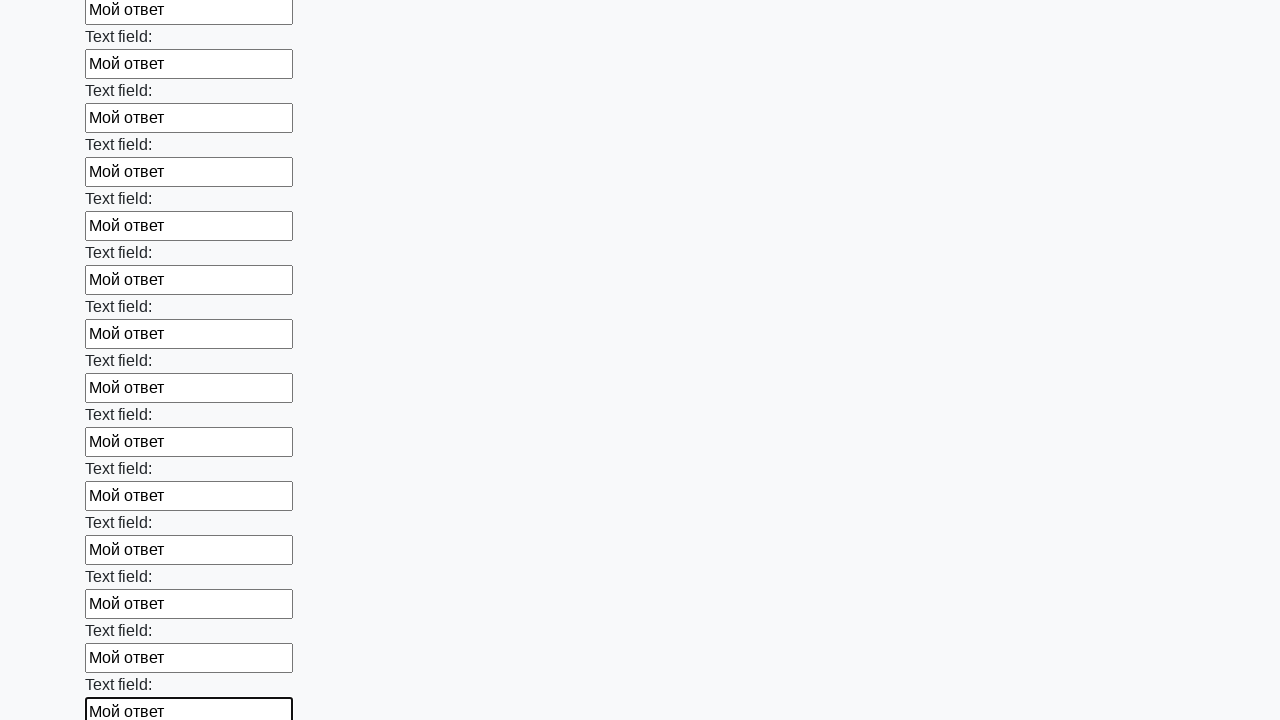

Filled input field 82 of 100 with 'Мой ответ' on .first_block input >> nth=81
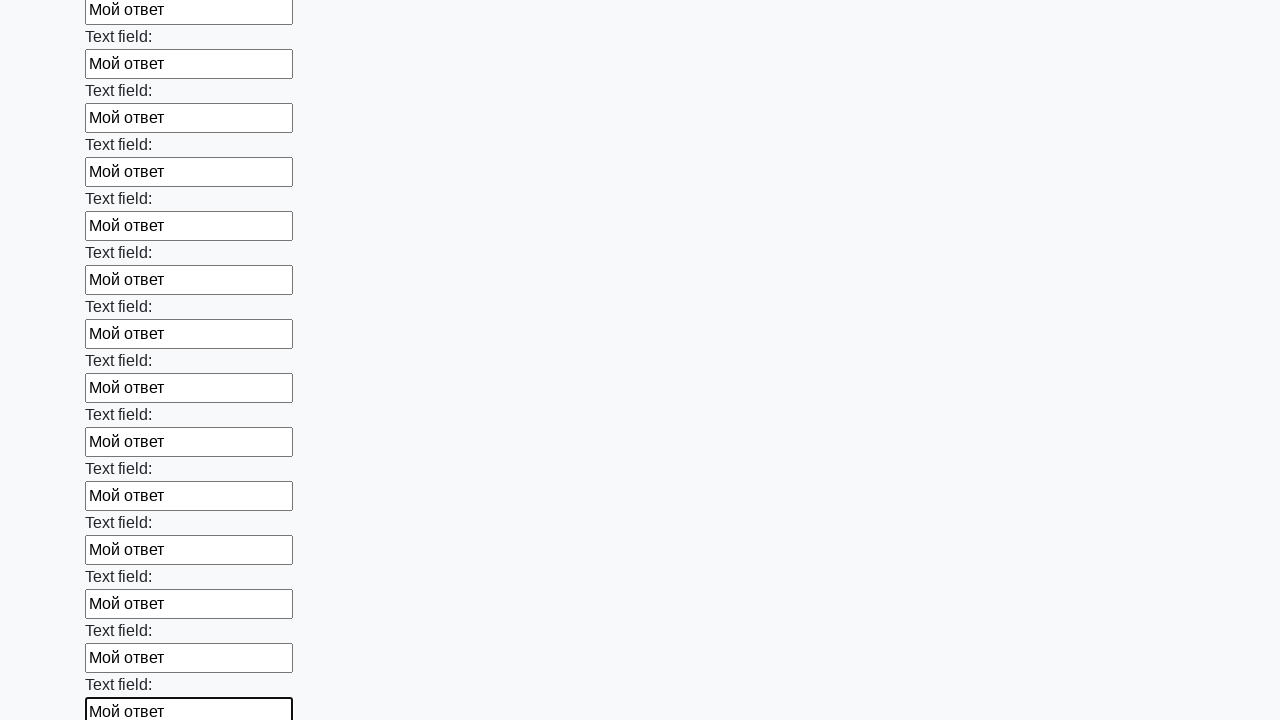

Filled input field 83 of 100 with 'Мой ответ' on .first_block input >> nth=82
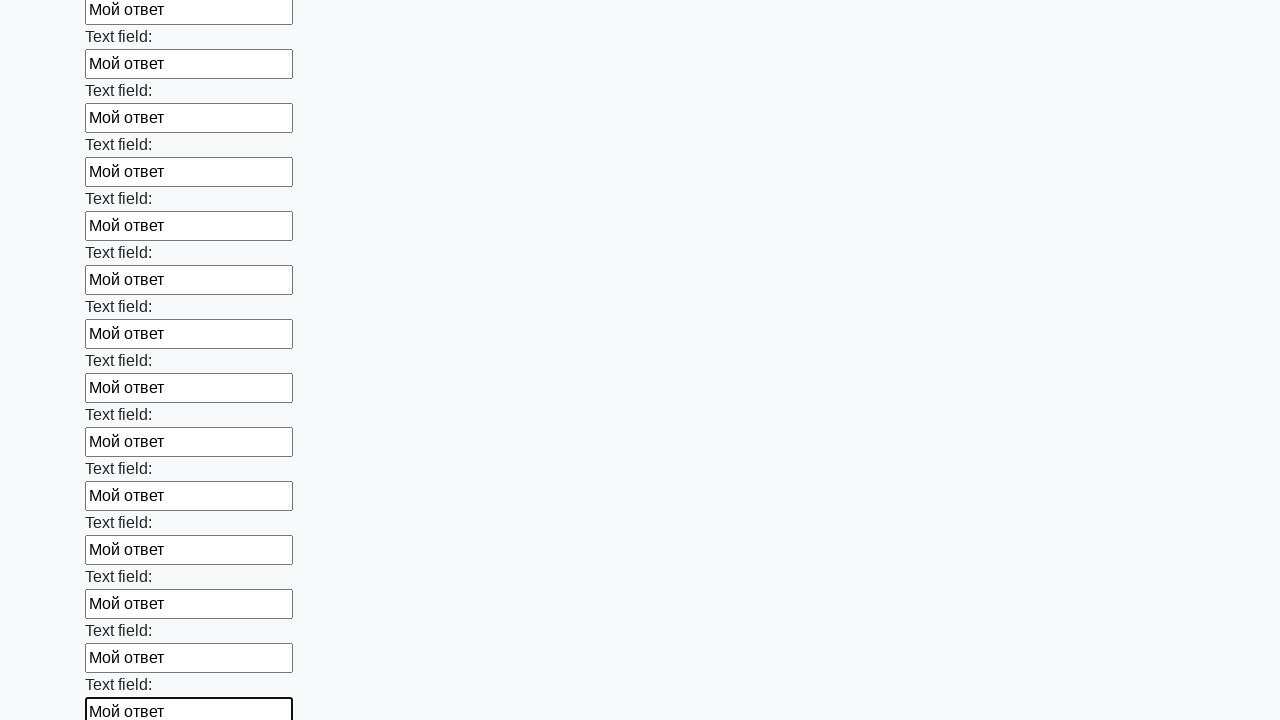

Filled input field 84 of 100 with 'Мой ответ' on .first_block input >> nth=83
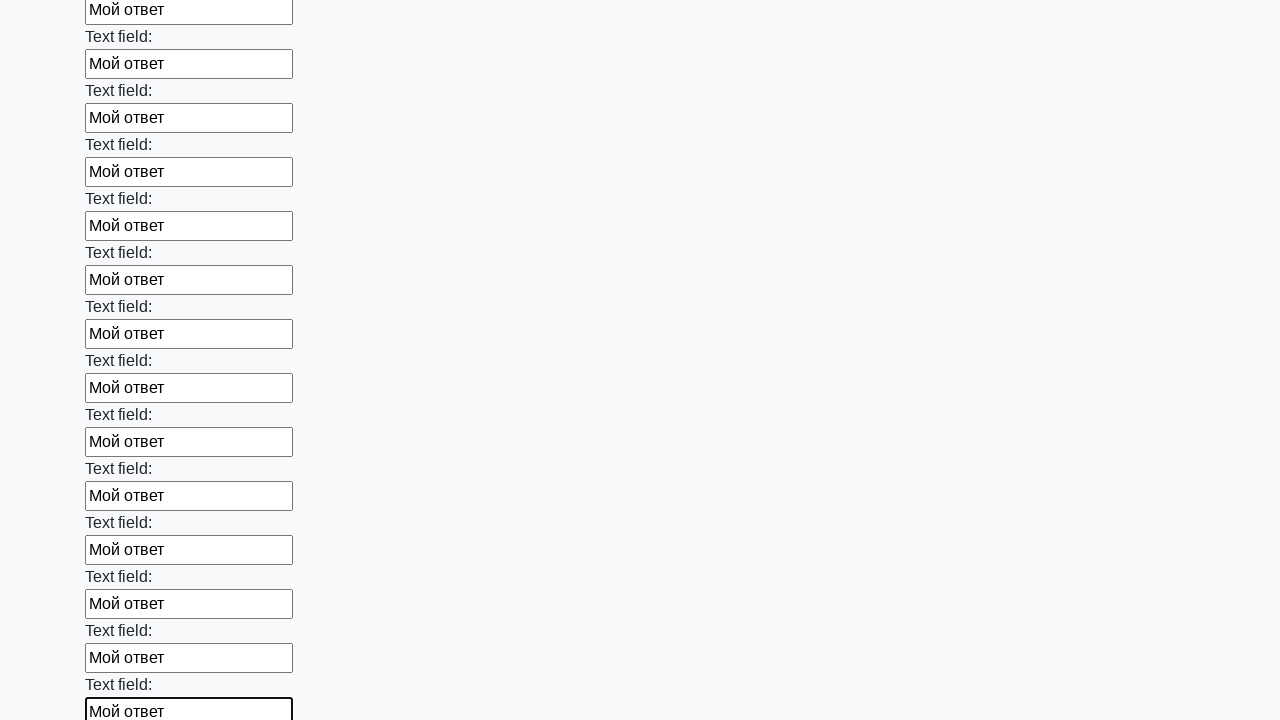

Filled input field 85 of 100 with 'Мой ответ' on .first_block input >> nth=84
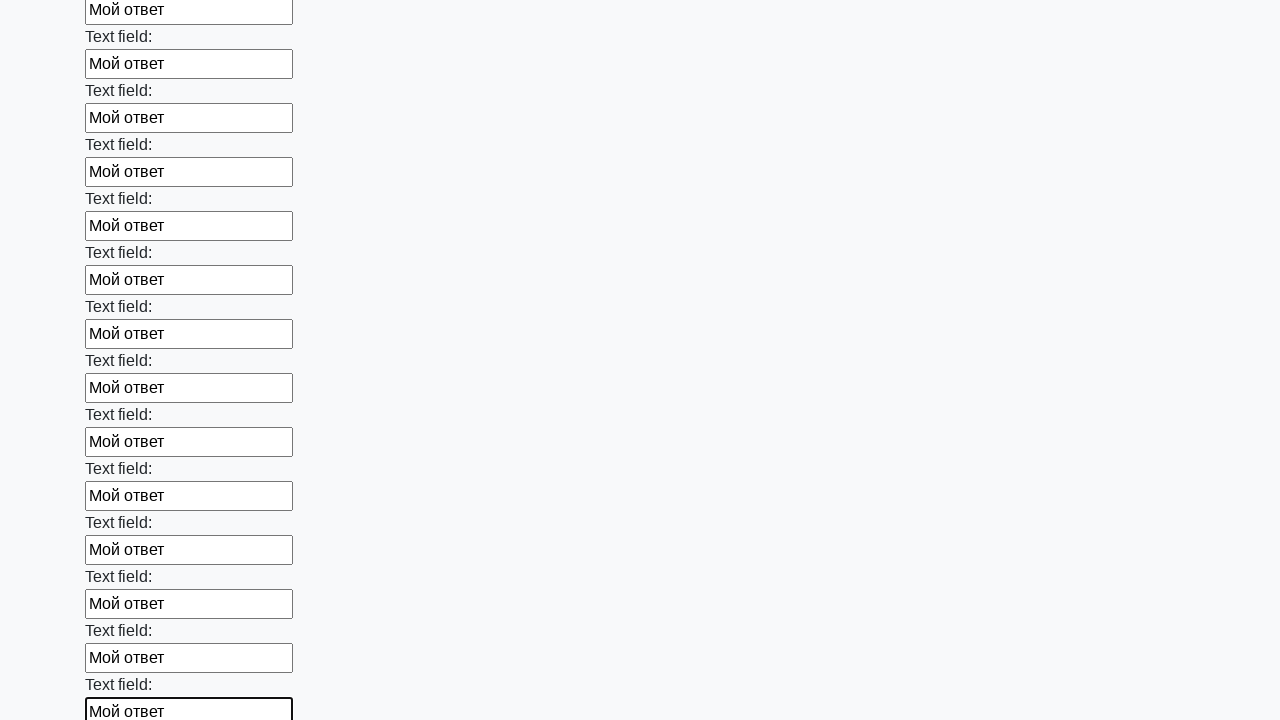

Filled input field 86 of 100 with 'Мой ответ' on .first_block input >> nth=85
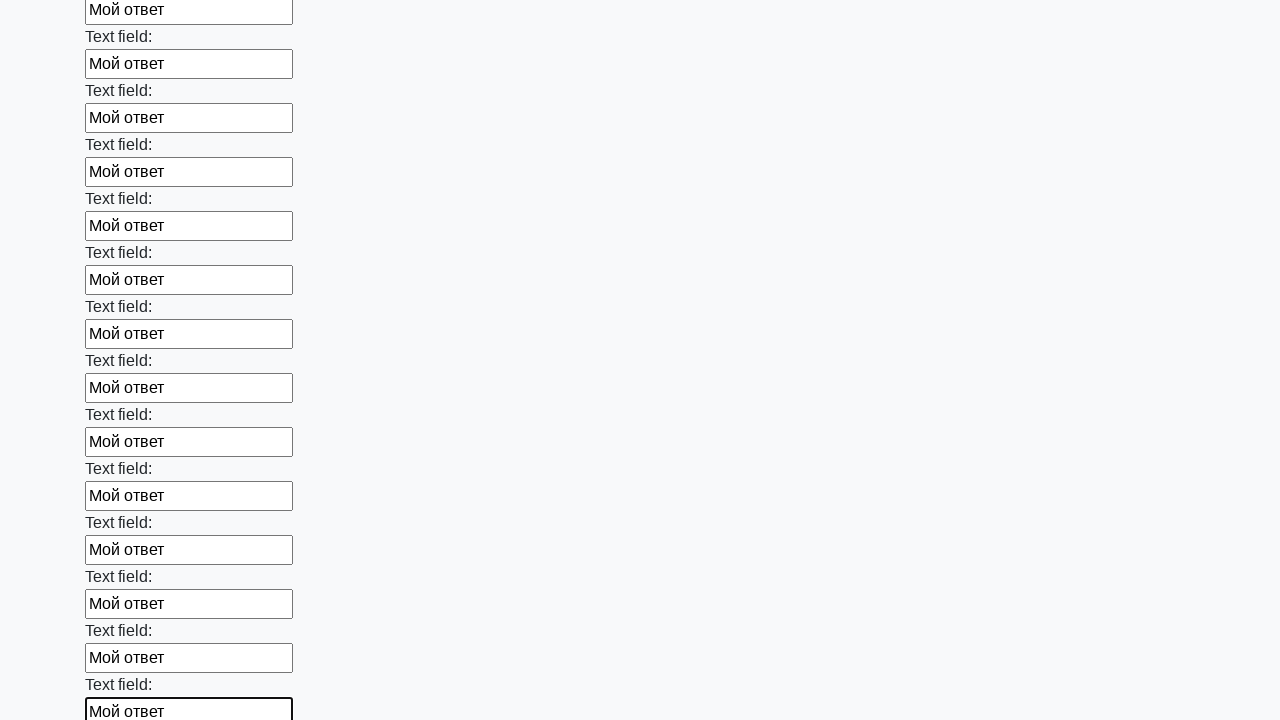

Filled input field 87 of 100 with 'Мой ответ' on .first_block input >> nth=86
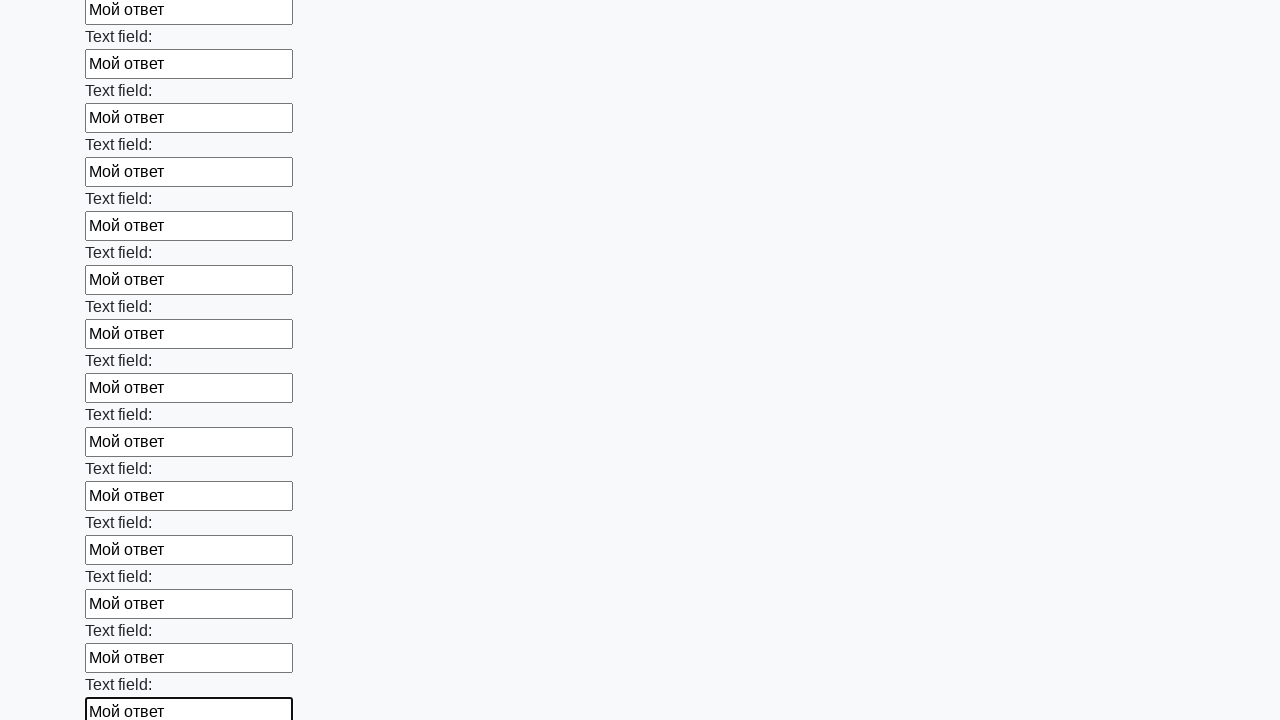

Filled input field 88 of 100 with 'Мой ответ' on .first_block input >> nth=87
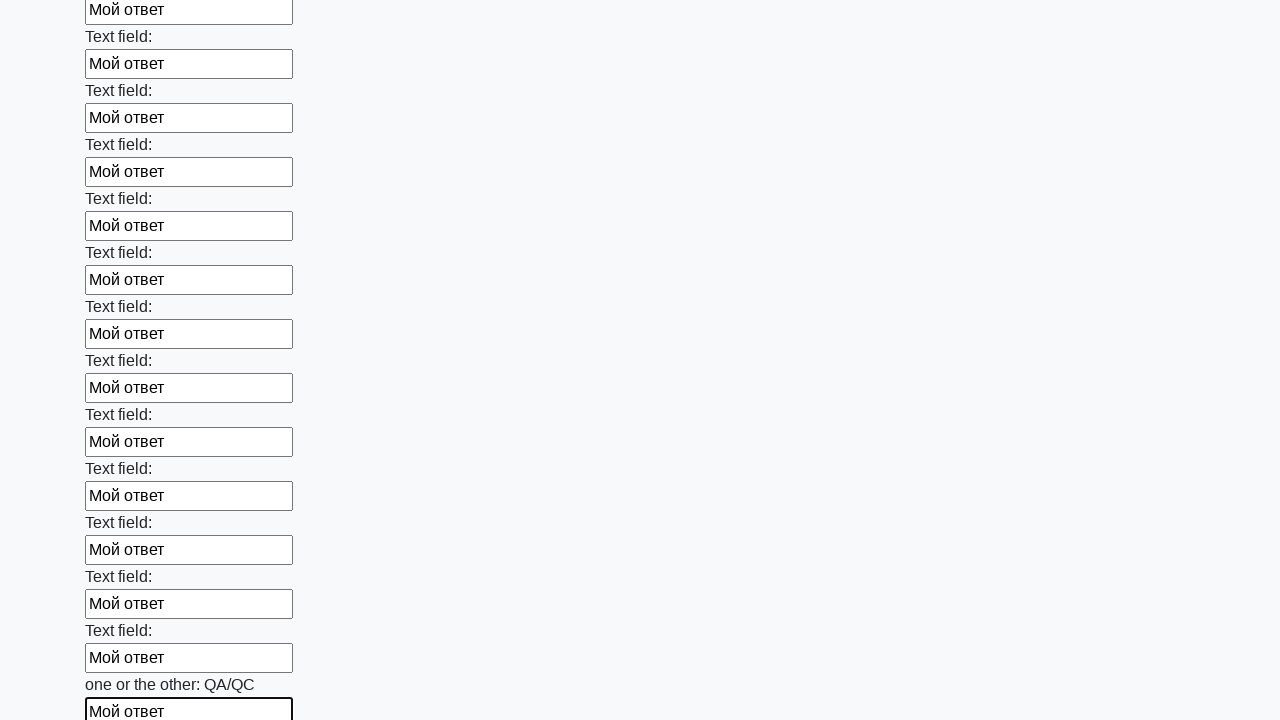

Filled input field 89 of 100 with 'Мой ответ' on .first_block input >> nth=88
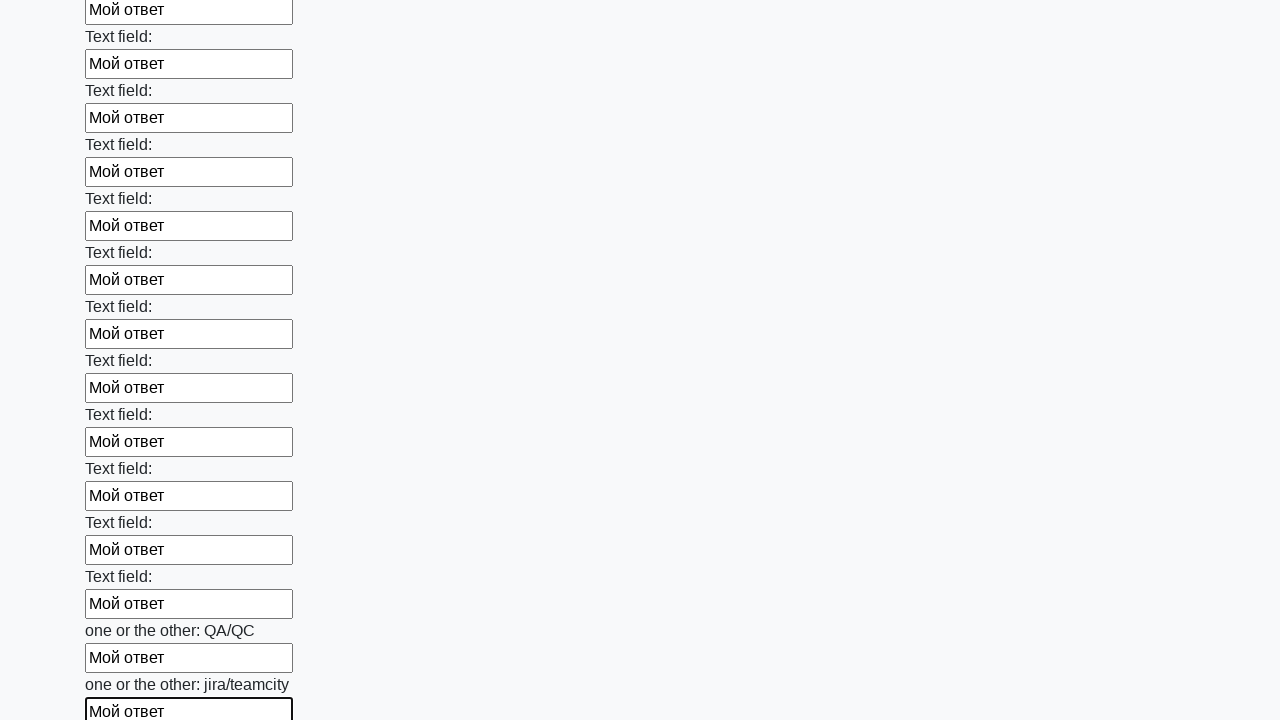

Filled input field 90 of 100 with 'Мой ответ' on .first_block input >> nth=89
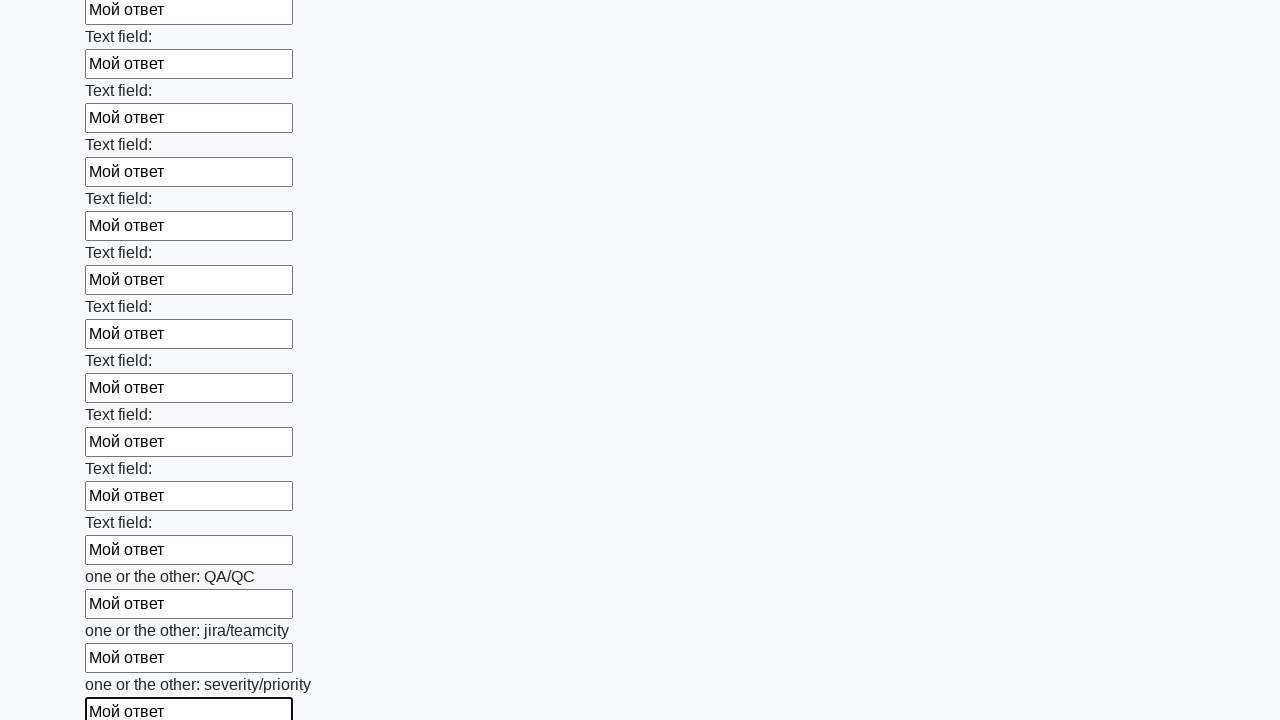

Filled input field 91 of 100 with 'Мой ответ' on .first_block input >> nth=90
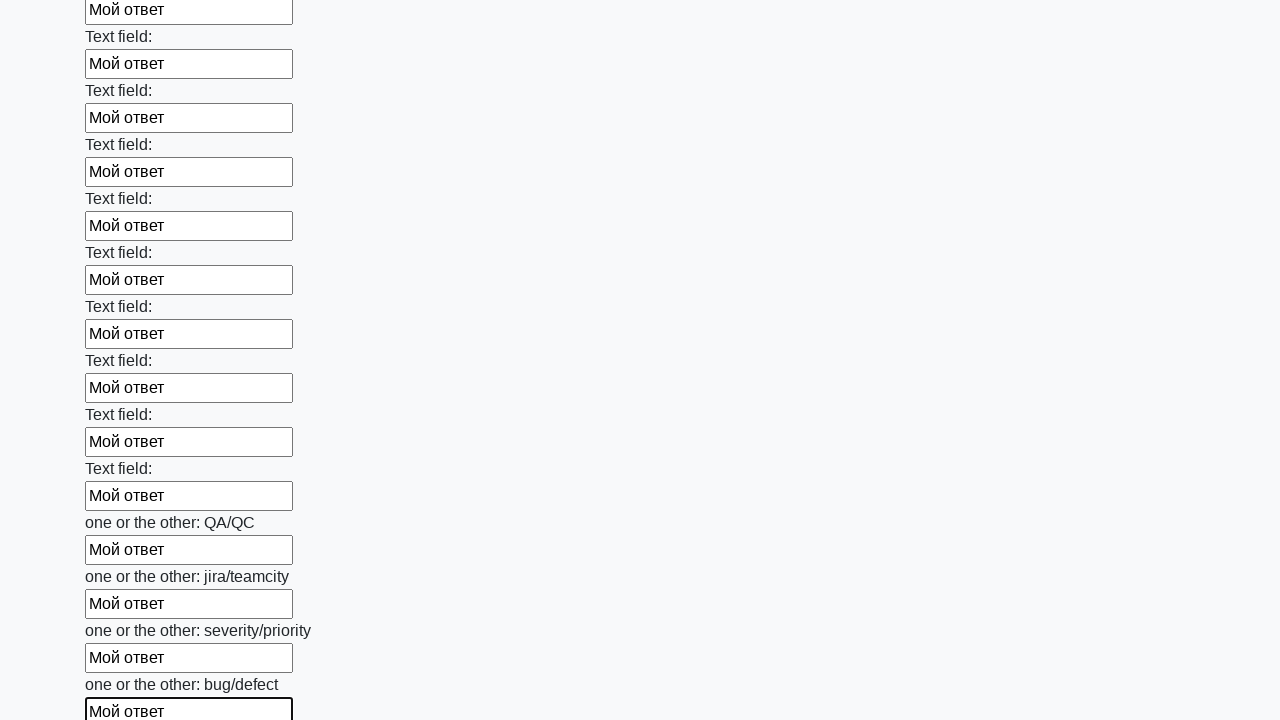

Filled input field 92 of 100 with 'Мой ответ' on .first_block input >> nth=91
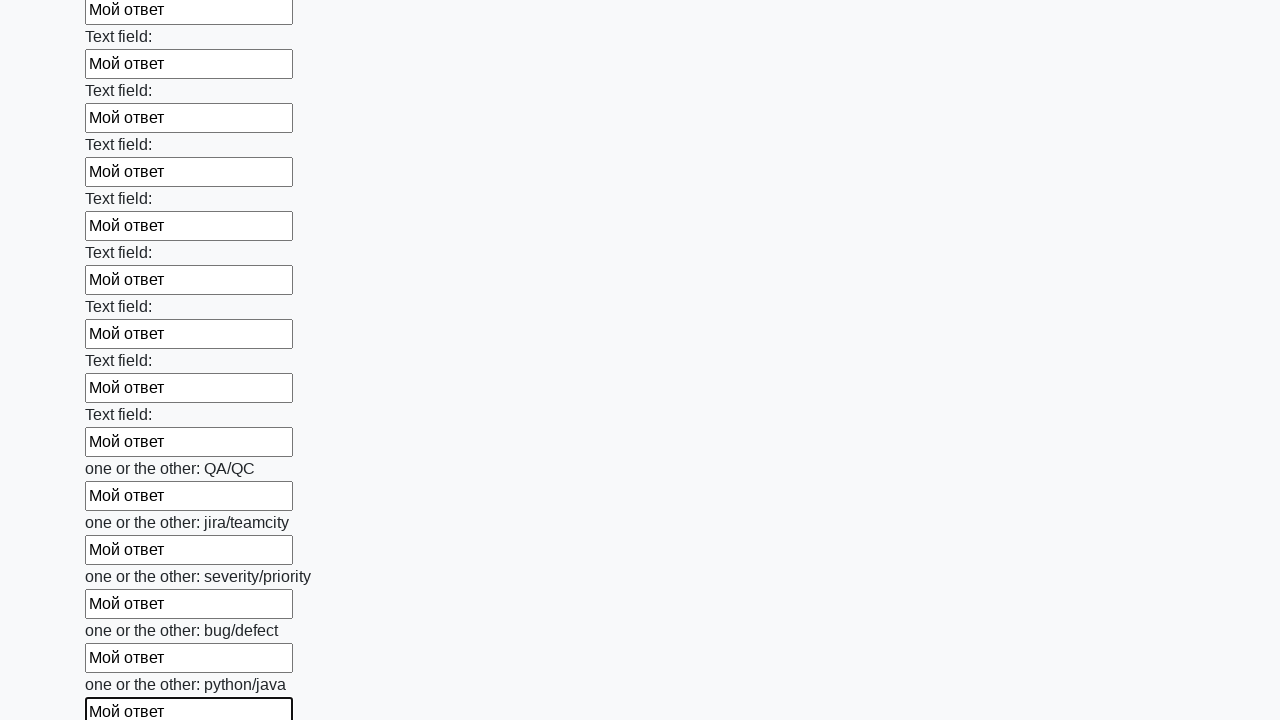

Filled input field 93 of 100 with 'Мой ответ' on .first_block input >> nth=92
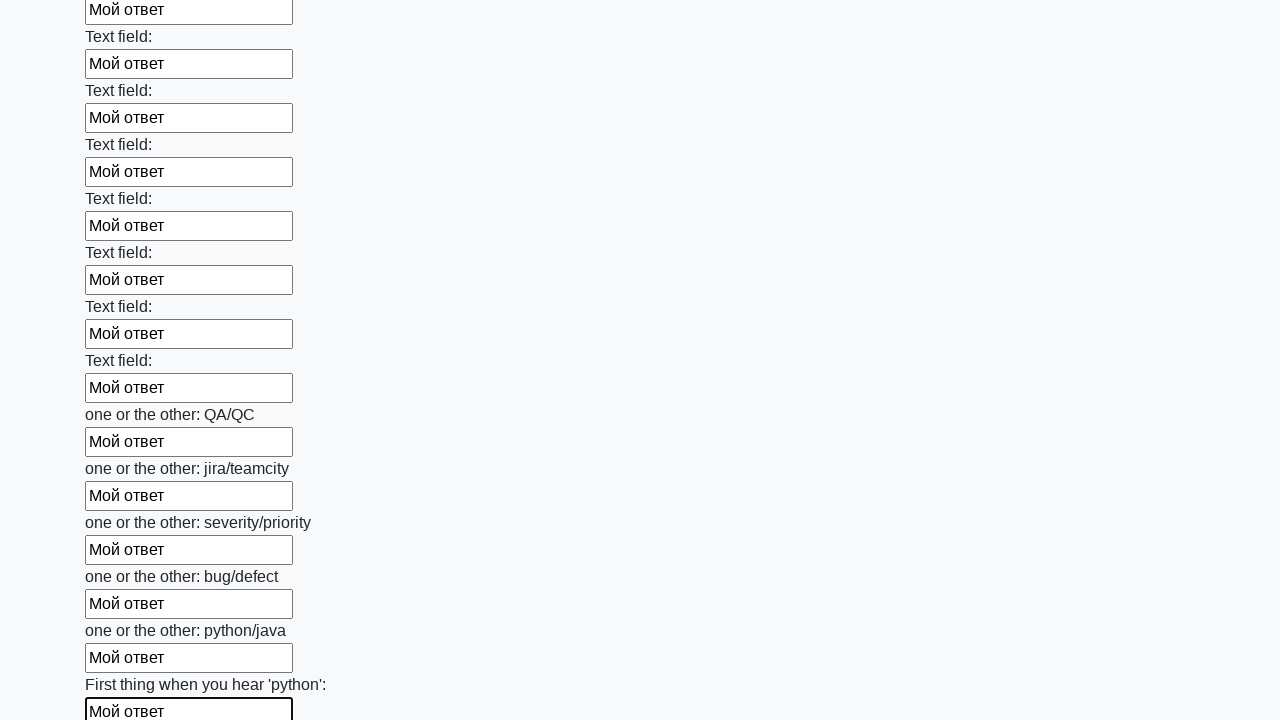

Filled input field 94 of 100 with 'Мой ответ' on .first_block input >> nth=93
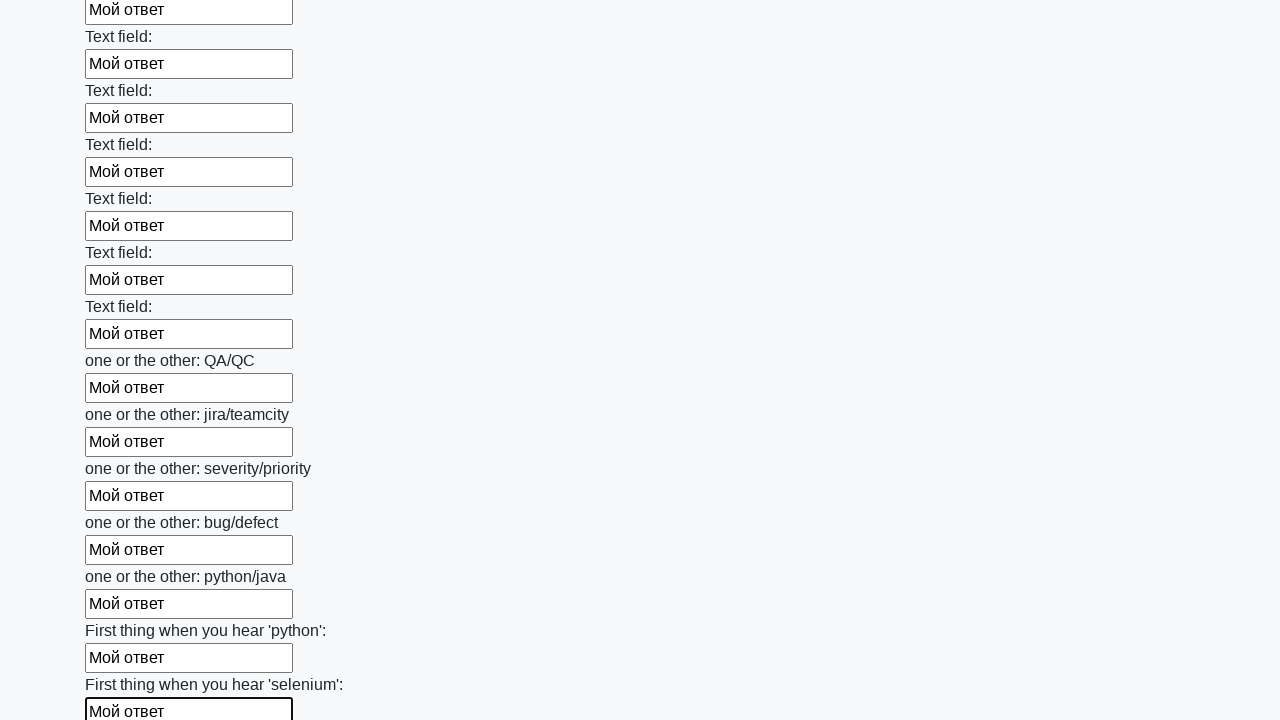

Filled input field 95 of 100 with 'Мой ответ' on .first_block input >> nth=94
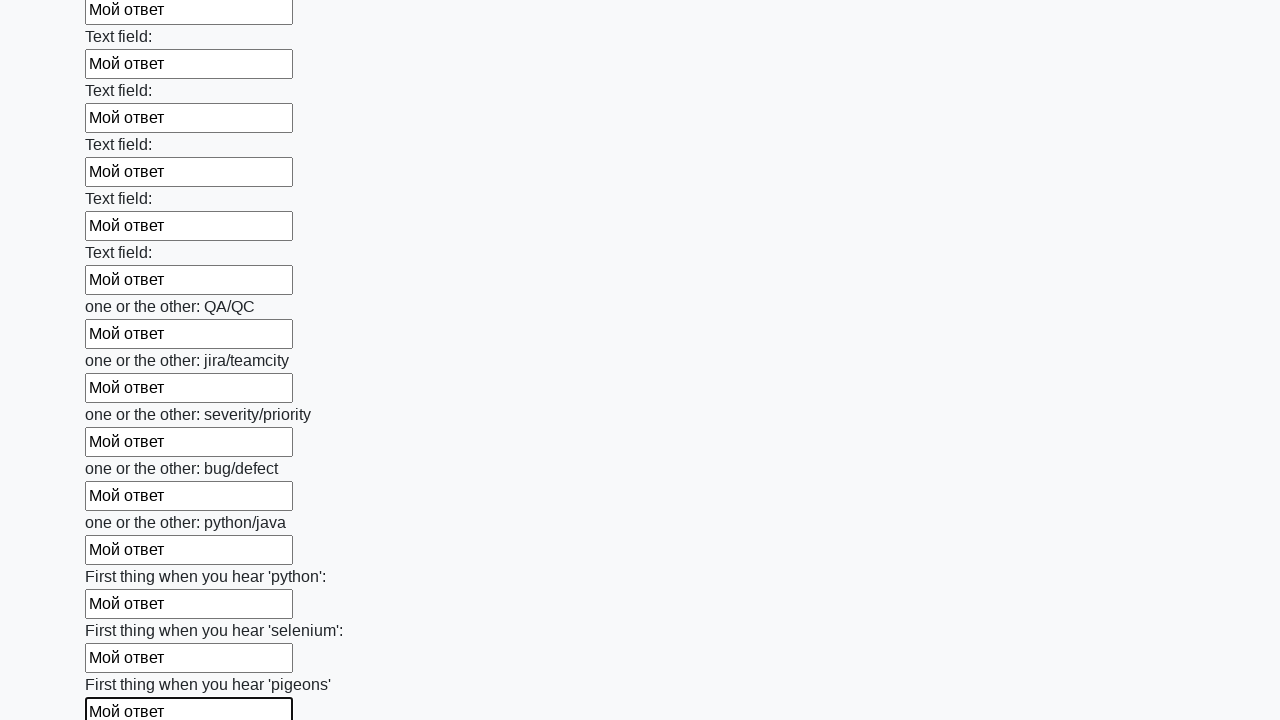

Filled input field 96 of 100 with 'Мой ответ' on .first_block input >> nth=95
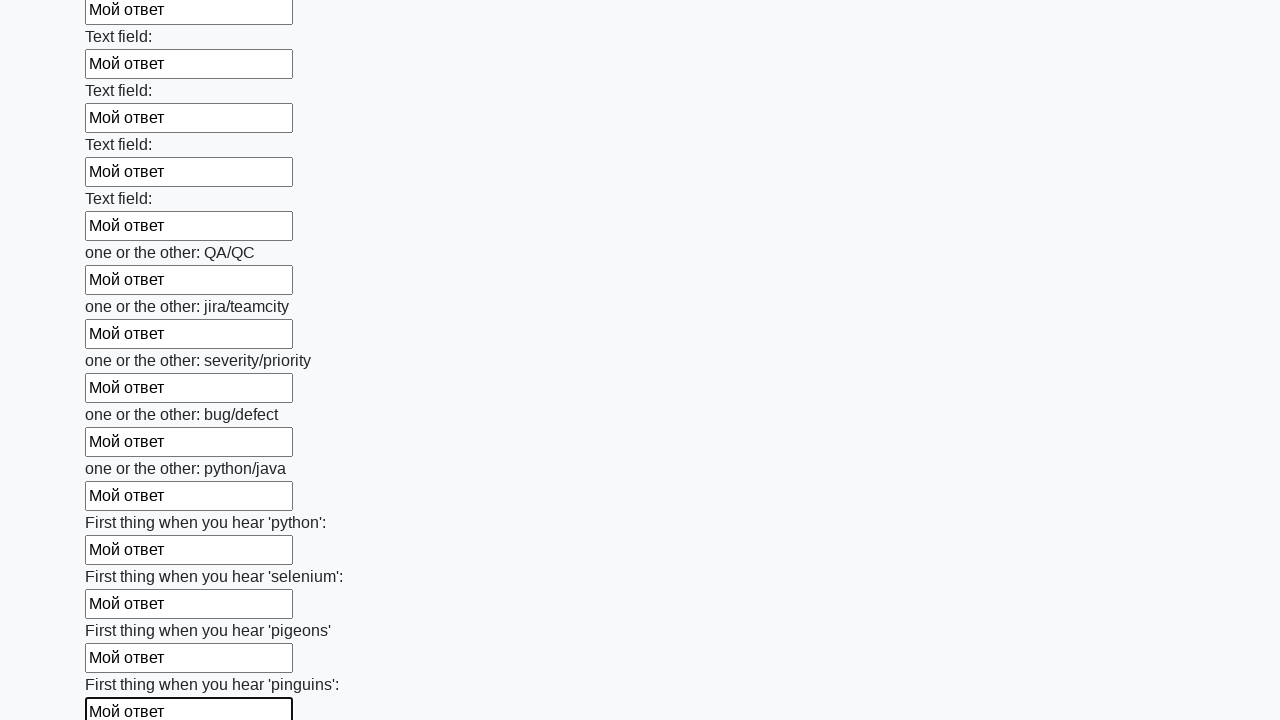

Filled input field 97 of 100 with 'Мой ответ' on .first_block input >> nth=96
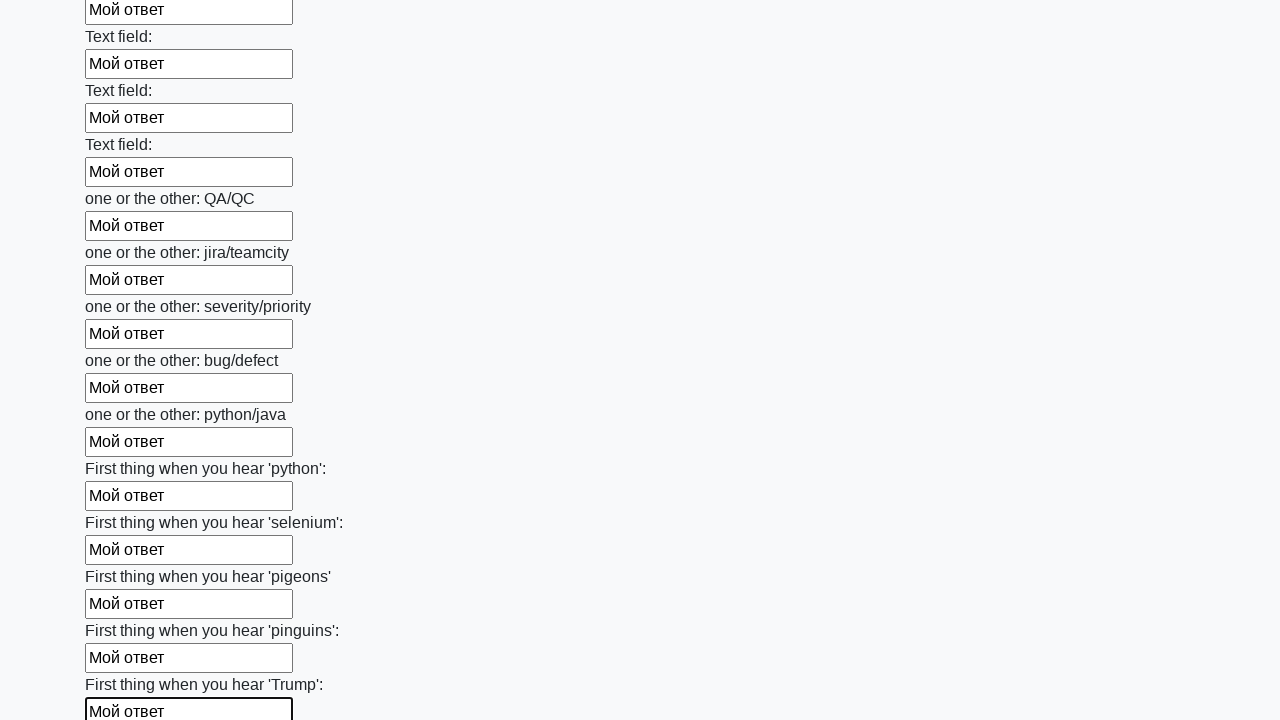

Filled input field 98 of 100 with 'Мой ответ' on .first_block input >> nth=97
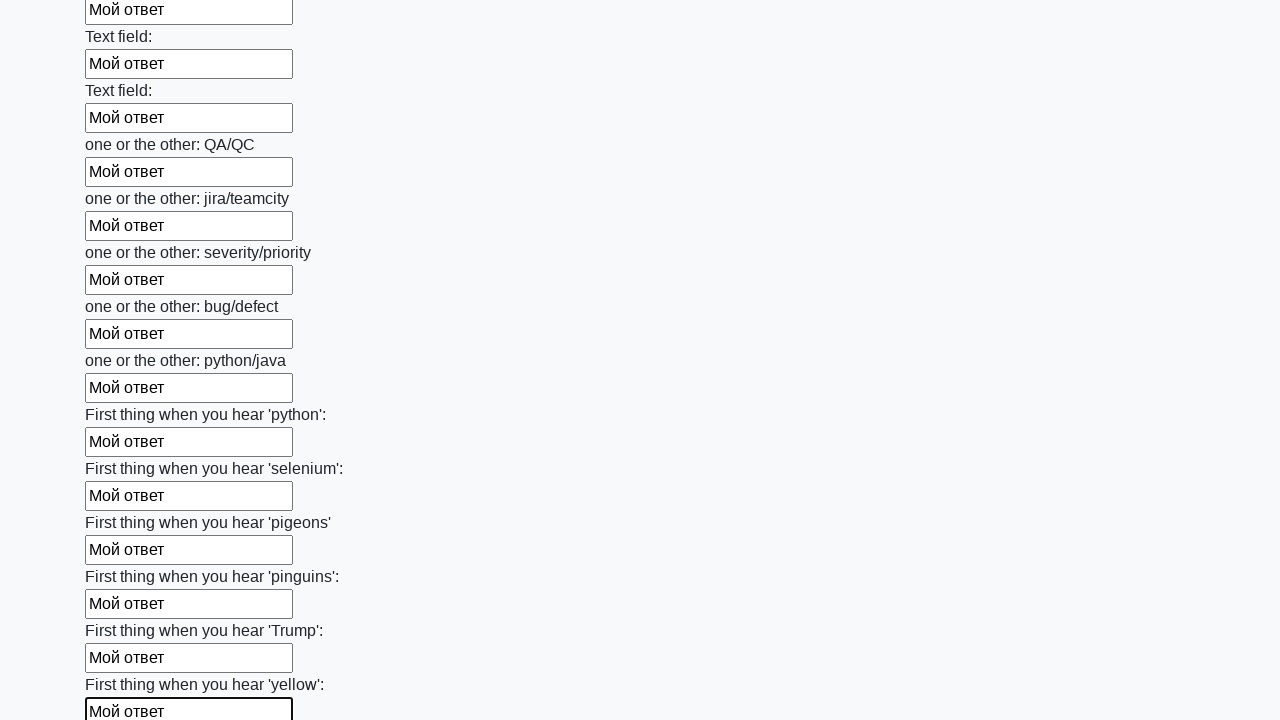

Filled input field 99 of 100 with 'Мой ответ' on .first_block input >> nth=98
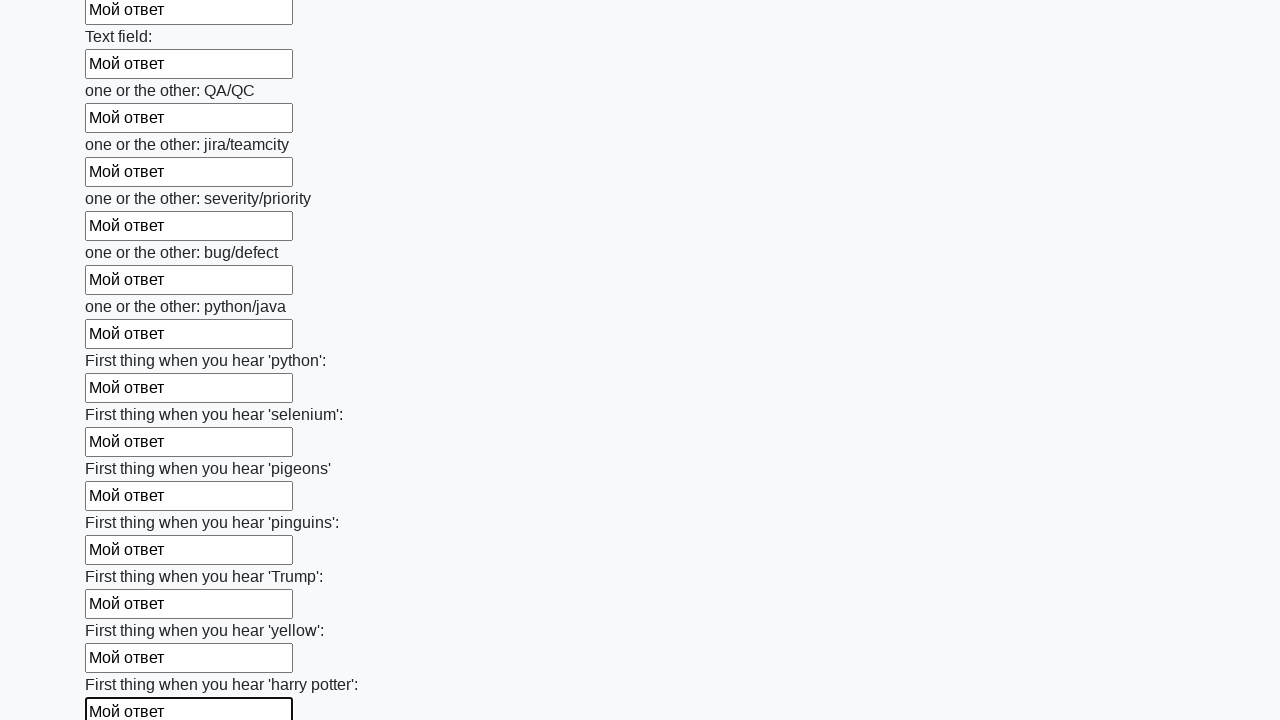

Filled input field 100 of 100 with 'Мой ответ' on .first_block input >> nth=99
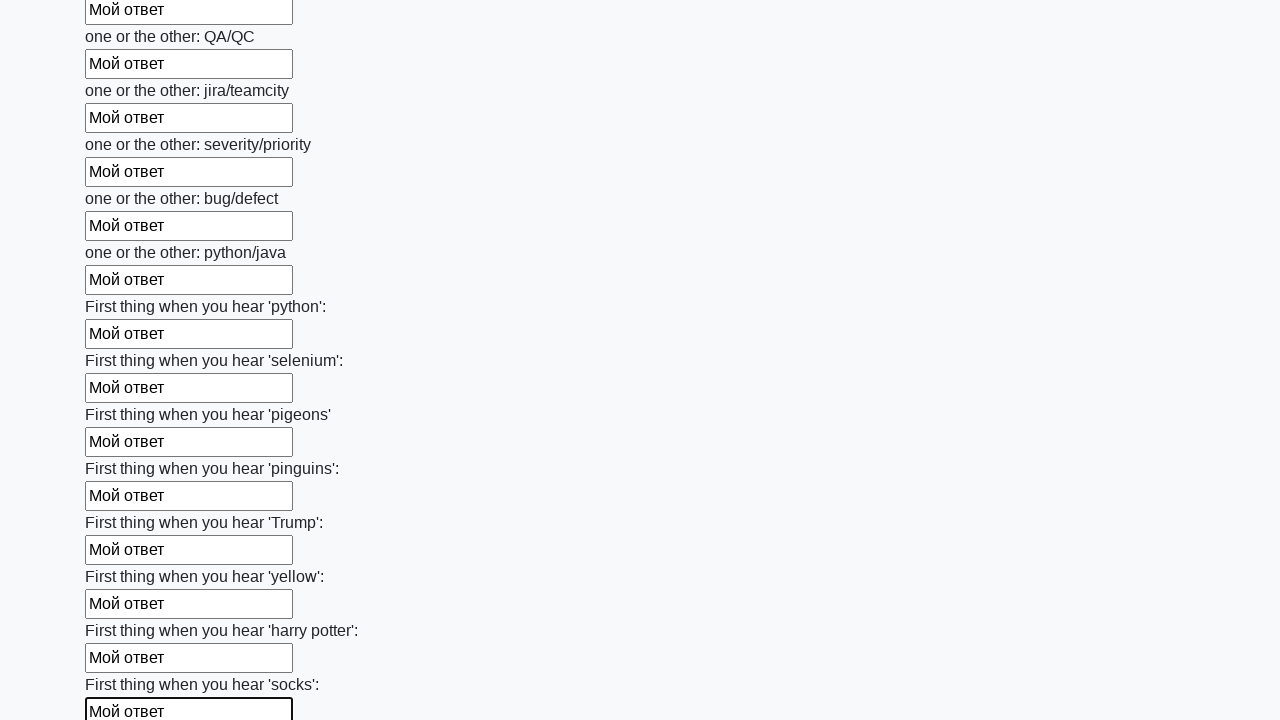

Clicked submit button to submit the form at (123, 611) on button.btn
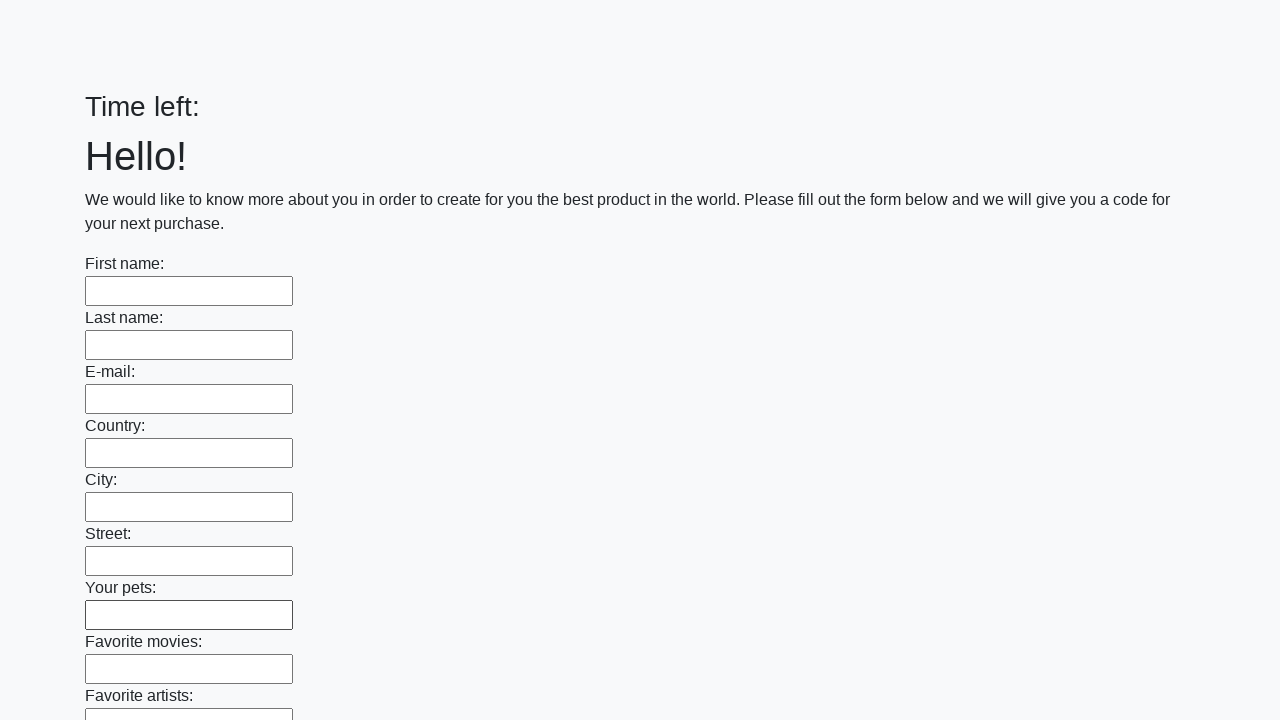

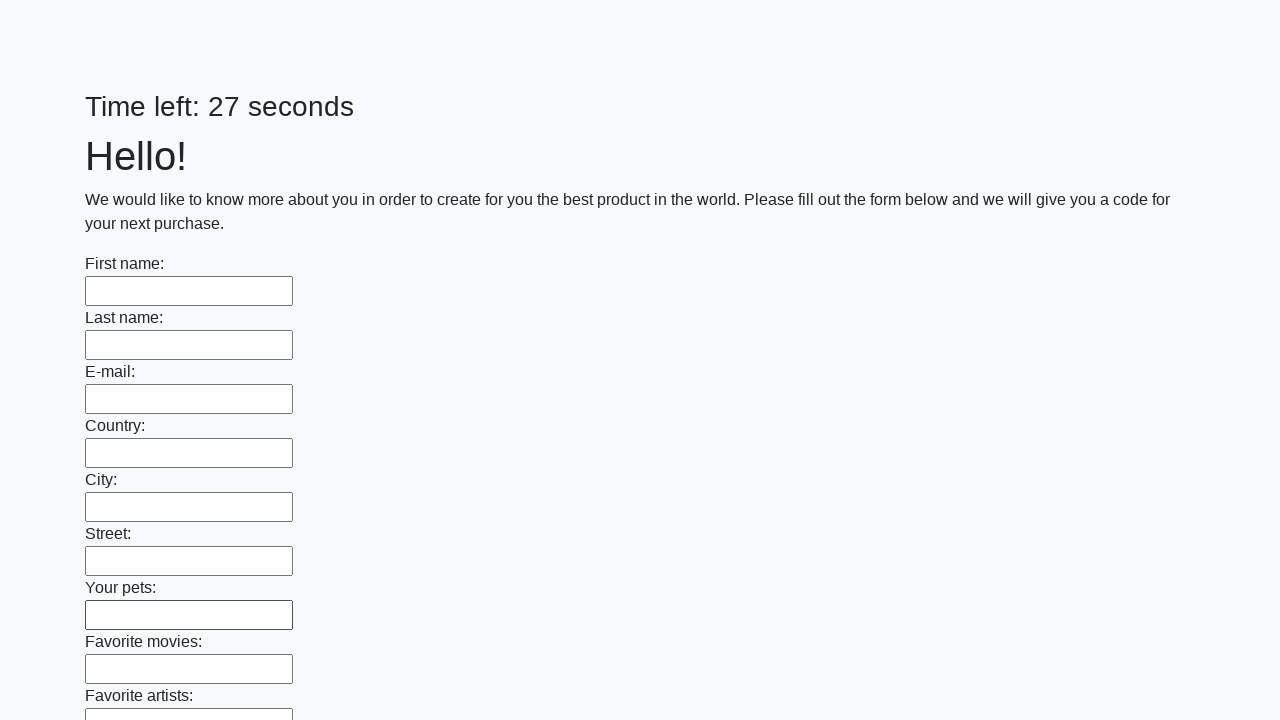